Tests filling out a large form by entering text into all text input fields and submitting the form

Starting URL: http://suninjuly.github.io/huge_form.html

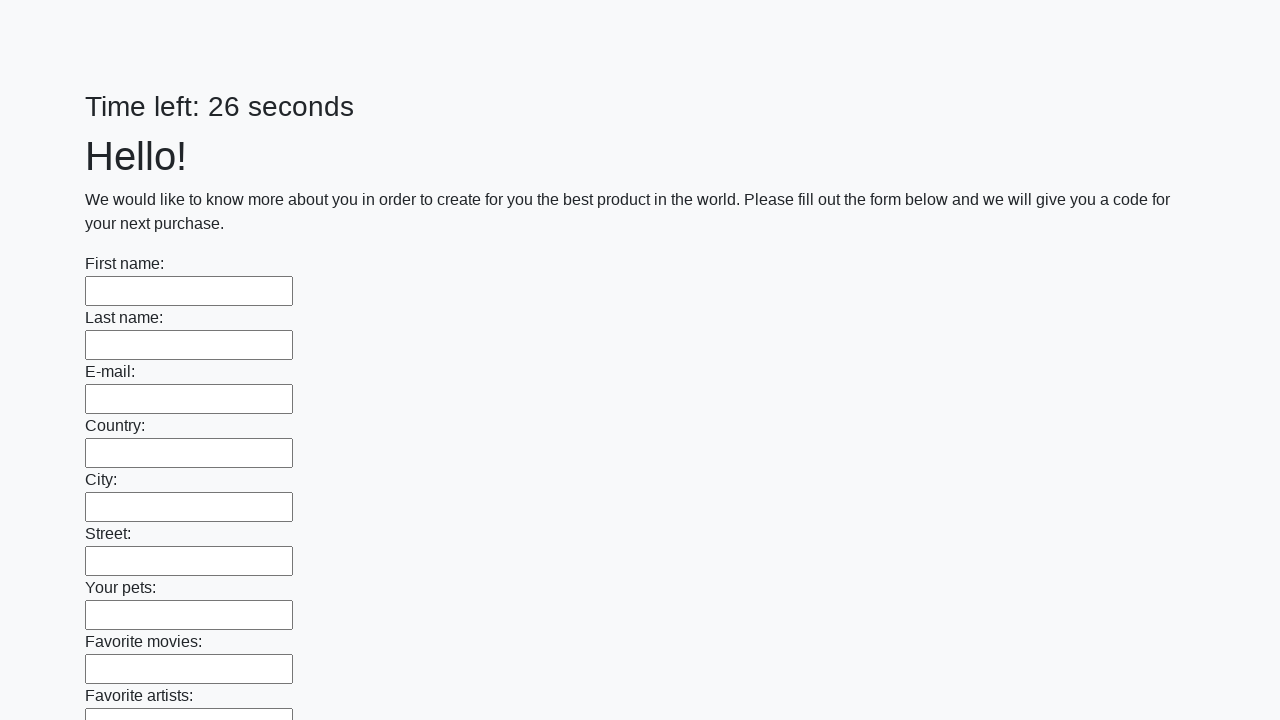

Navigated to huge form page
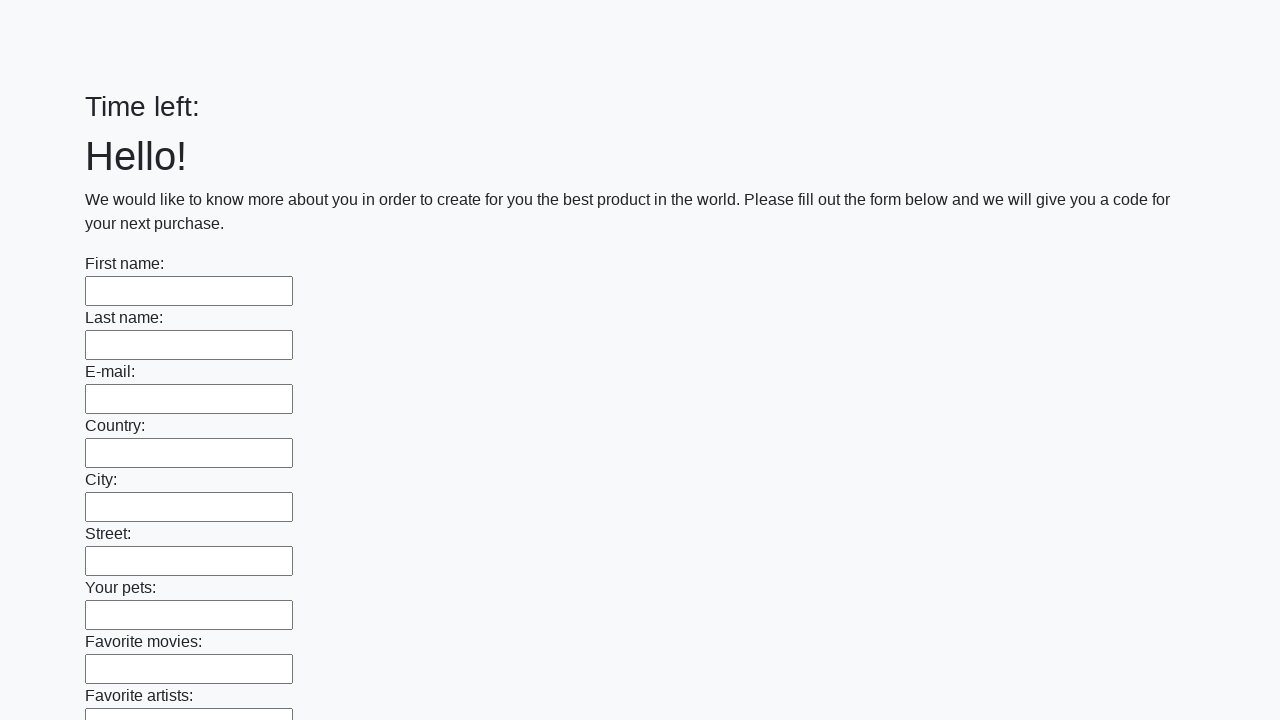

Located all text input fields
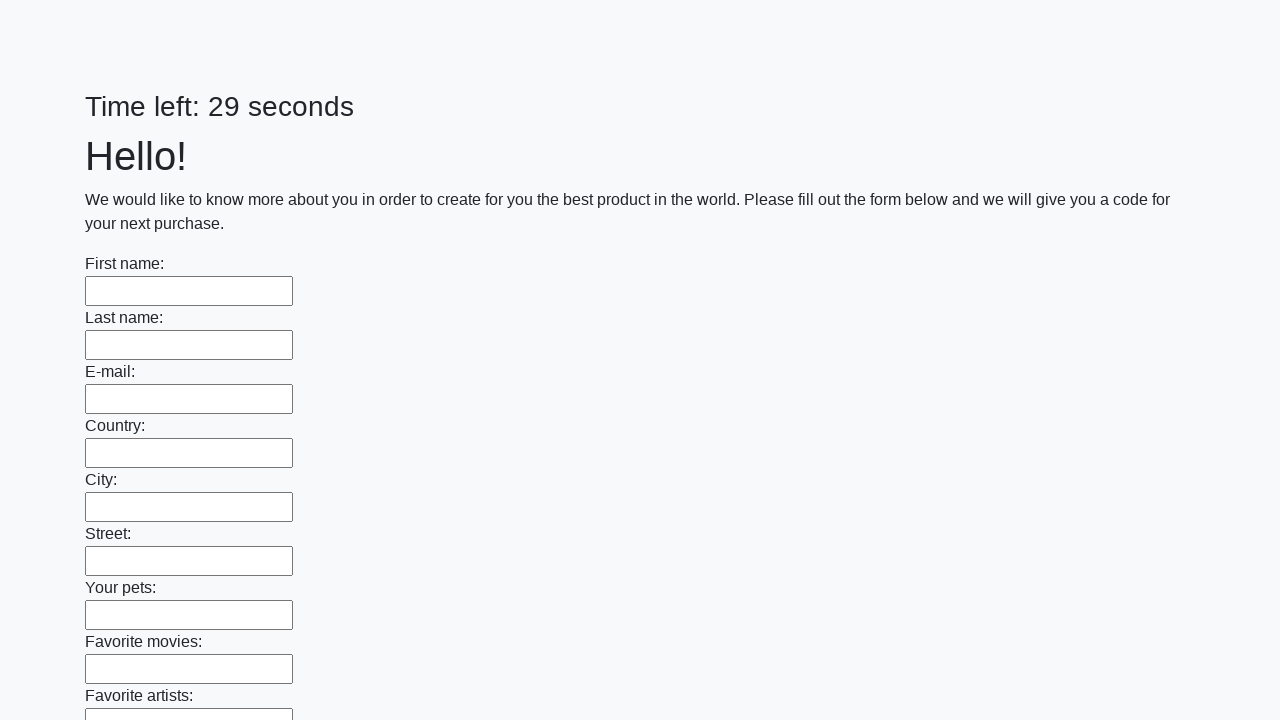

Found 100 text input fields
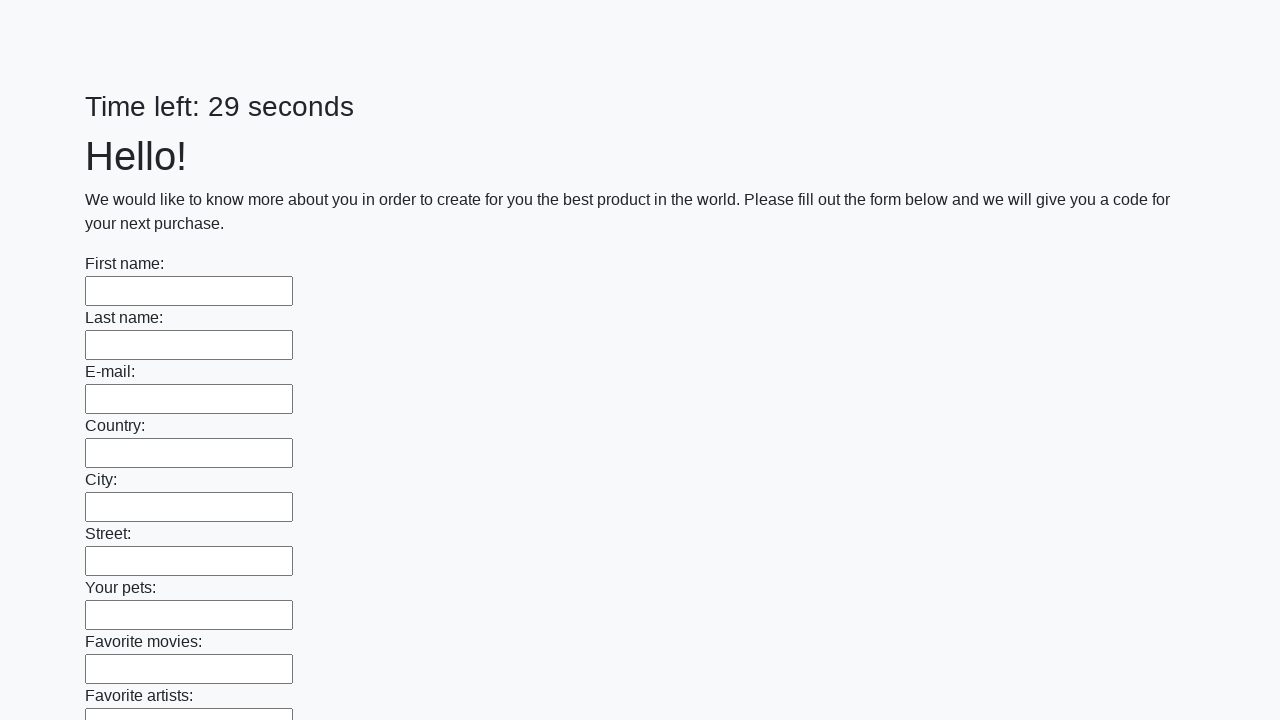

Filled text input field 1 of 100 with 'Мой ответ' on input[type="text"] >> nth=0
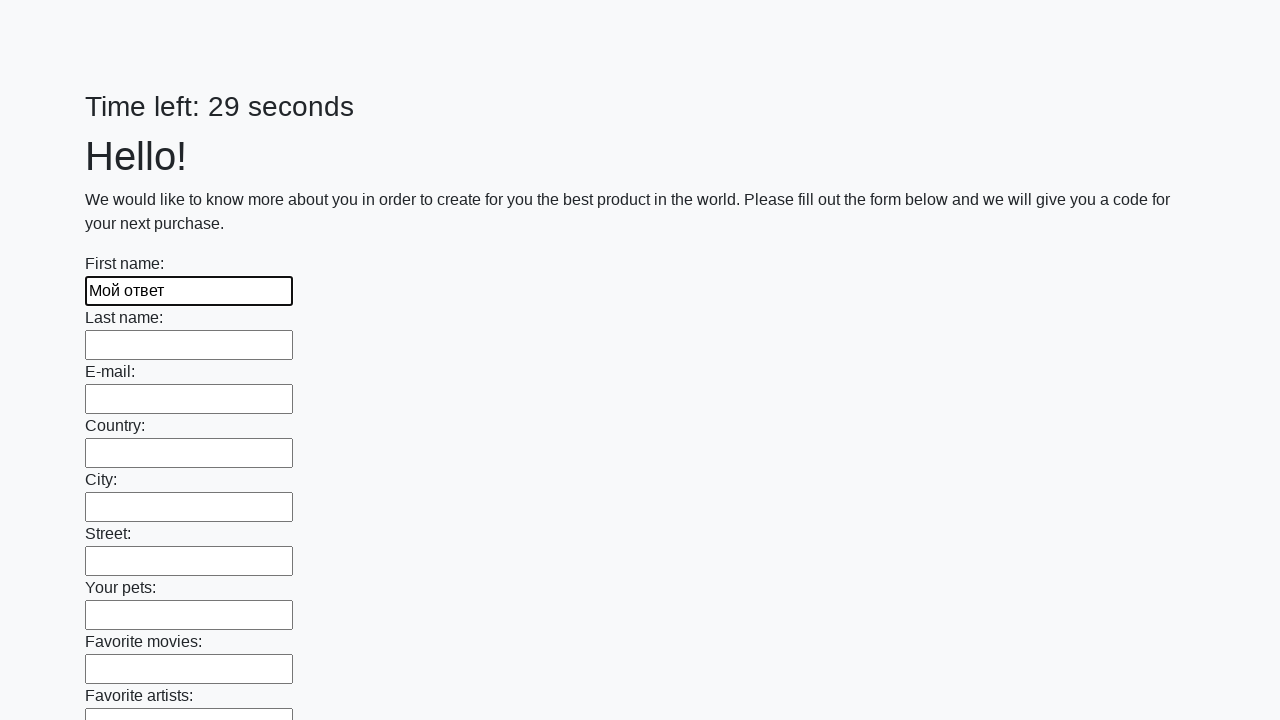

Filled text input field 2 of 100 with 'Мой ответ' on input[type="text"] >> nth=1
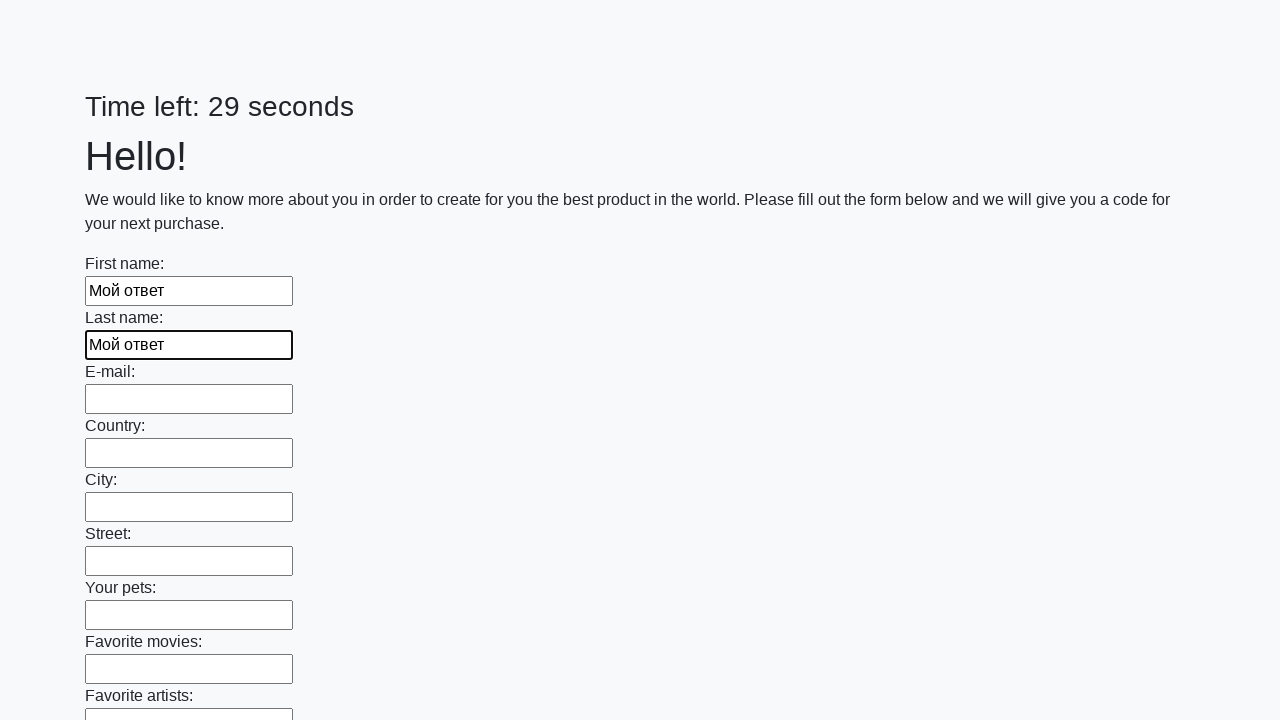

Filled text input field 3 of 100 with 'Мой ответ' on input[type="text"] >> nth=2
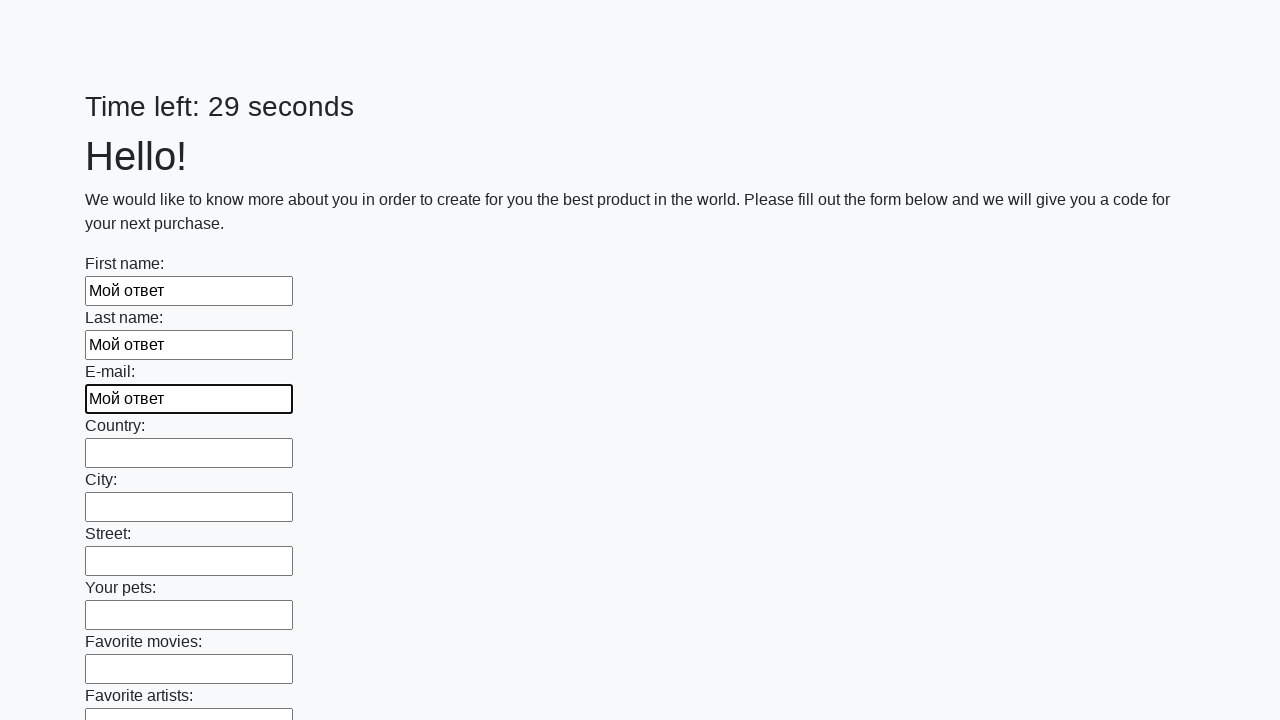

Filled text input field 4 of 100 with 'Мой ответ' on input[type="text"] >> nth=3
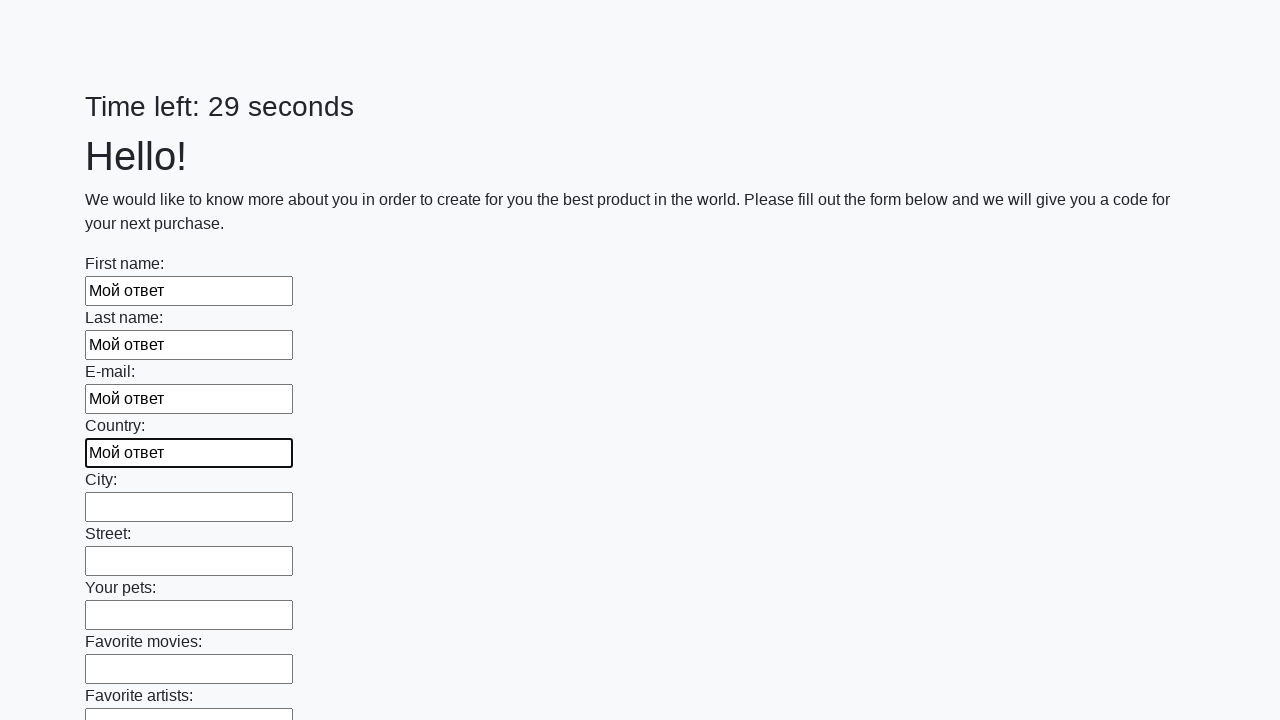

Filled text input field 5 of 100 with 'Мой ответ' on input[type="text"] >> nth=4
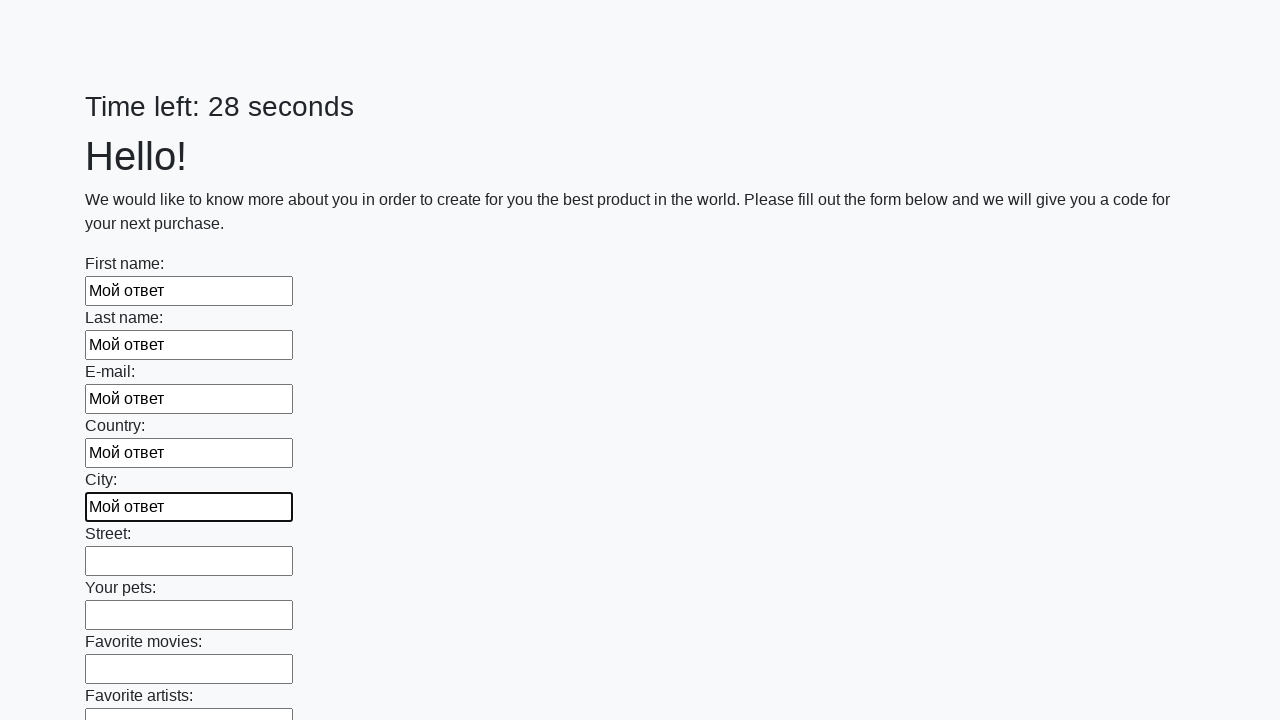

Filled text input field 6 of 100 with 'Мой ответ' on input[type="text"] >> nth=5
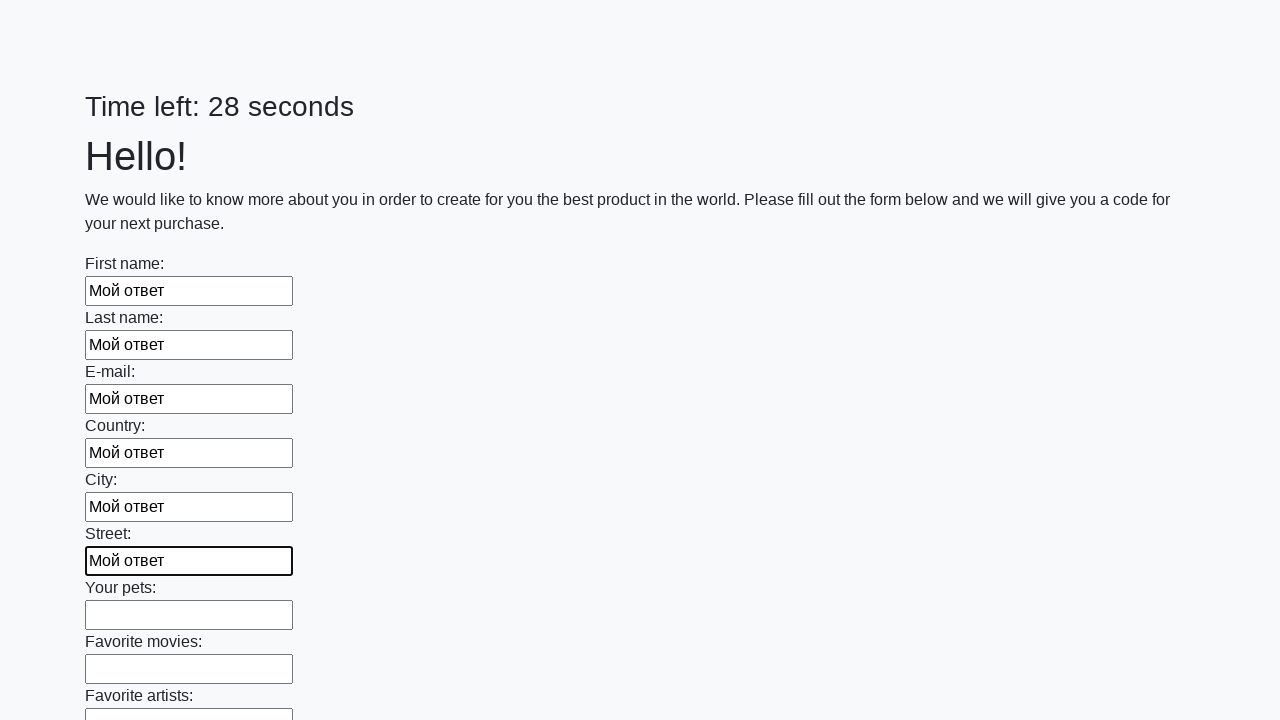

Filled text input field 7 of 100 with 'Мой ответ' on input[type="text"] >> nth=6
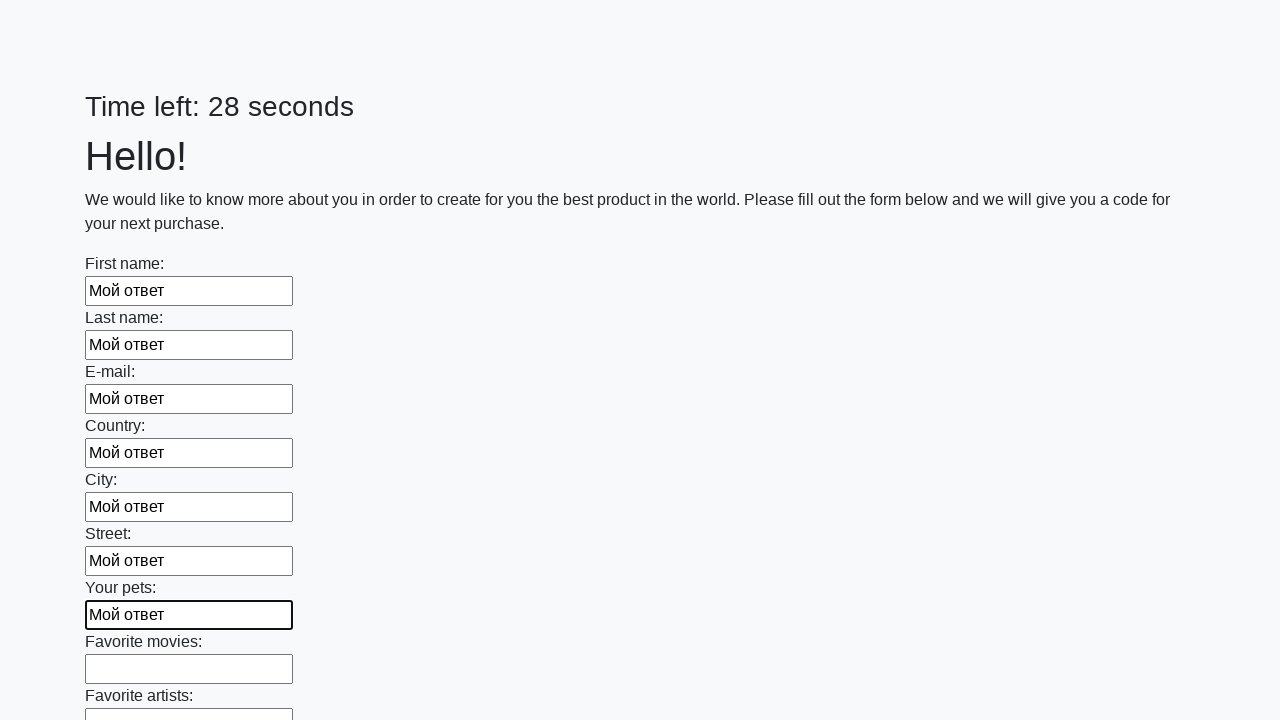

Filled text input field 8 of 100 with 'Мой ответ' on input[type="text"] >> nth=7
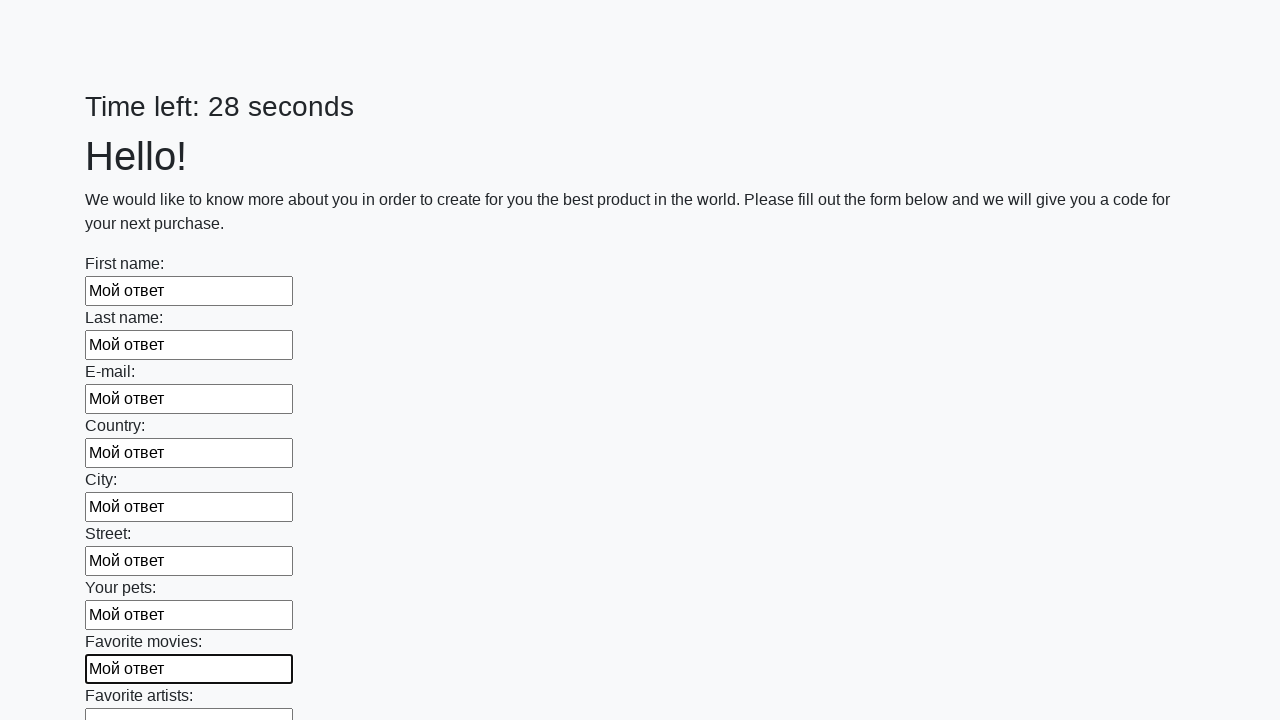

Filled text input field 9 of 100 with 'Мой ответ' on input[type="text"] >> nth=8
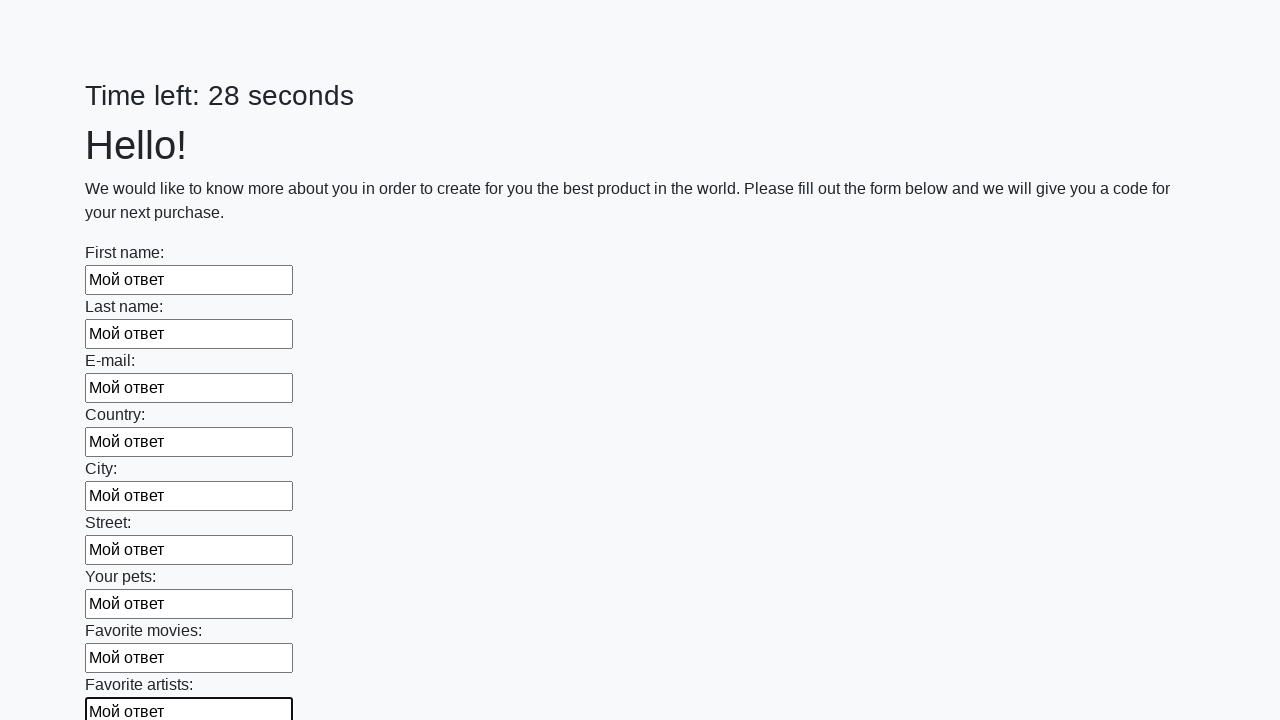

Filled text input field 10 of 100 with 'Мой ответ' on input[type="text"] >> nth=9
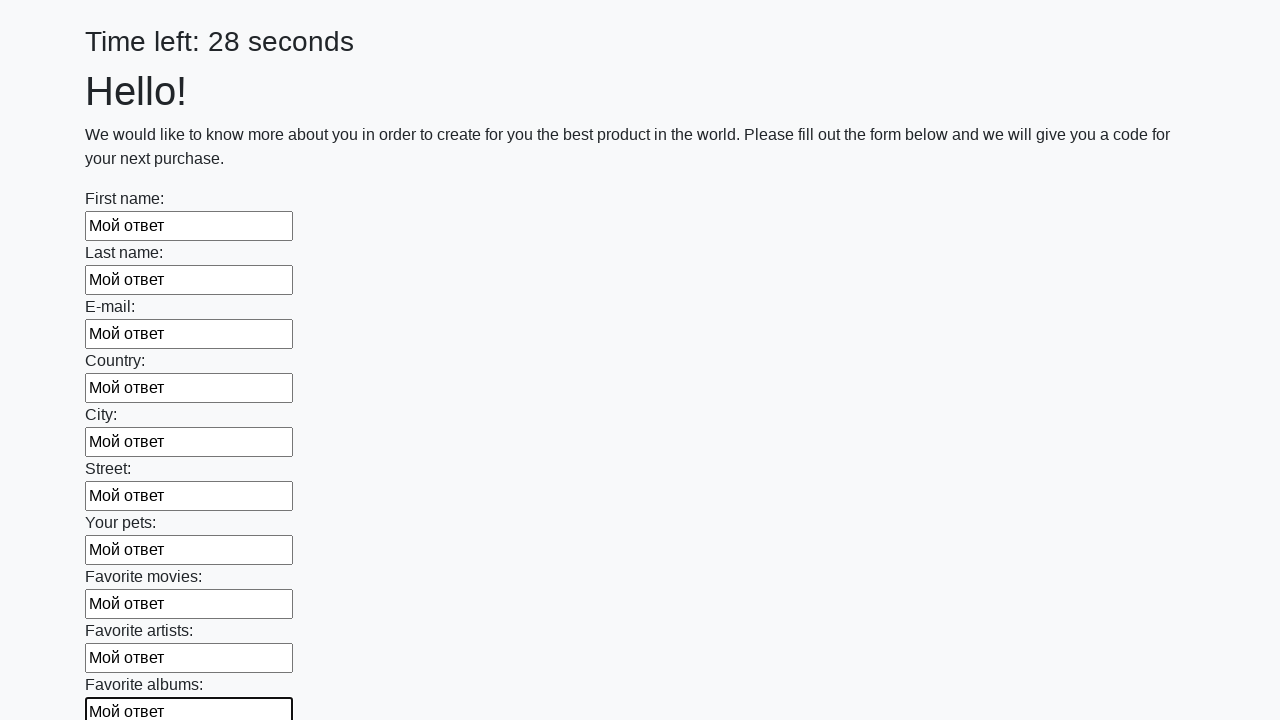

Filled text input field 11 of 100 with 'Мой ответ' on input[type="text"] >> nth=10
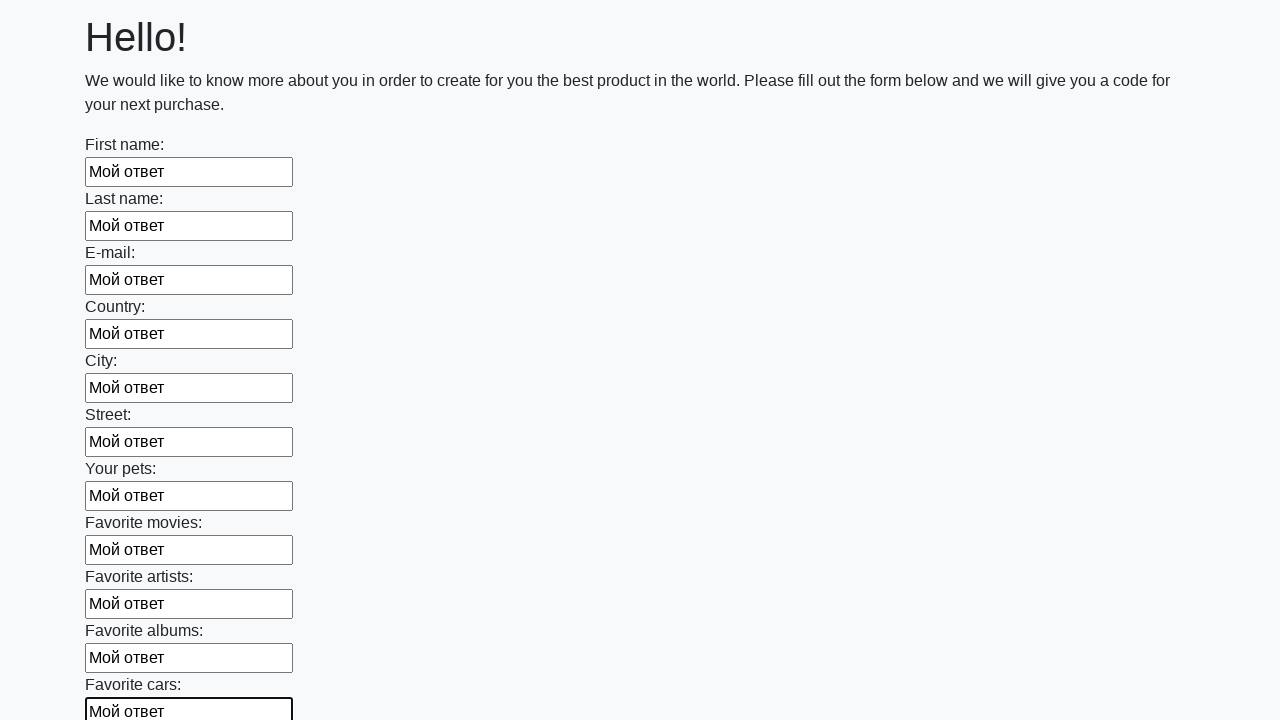

Filled text input field 12 of 100 with 'Мой ответ' on input[type="text"] >> nth=11
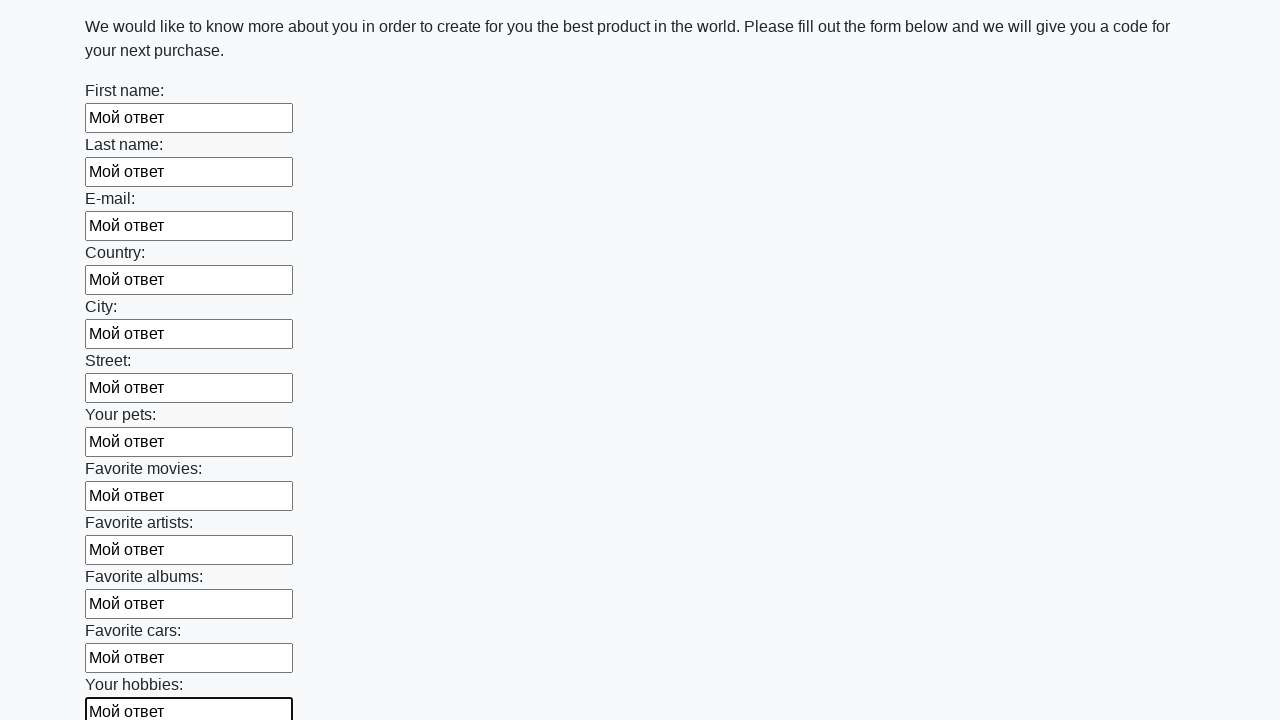

Filled text input field 13 of 100 with 'Мой ответ' on input[type="text"] >> nth=12
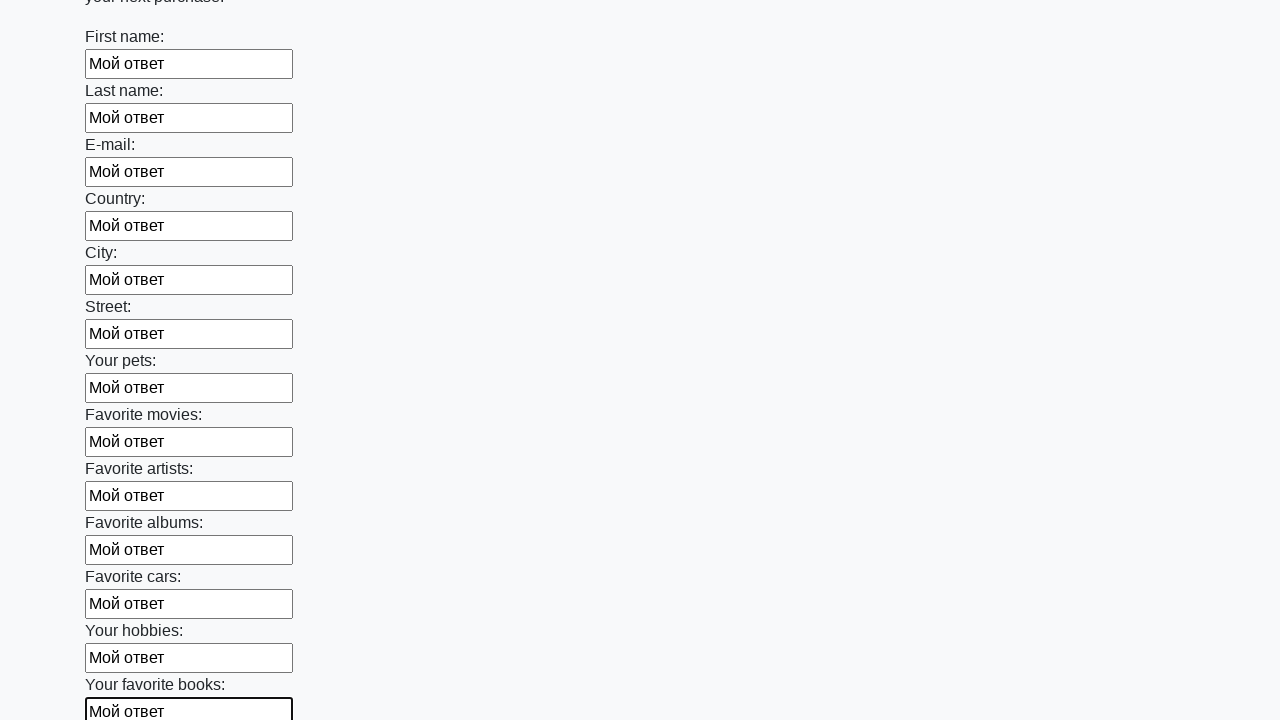

Filled text input field 14 of 100 with 'Мой ответ' on input[type="text"] >> nth=13
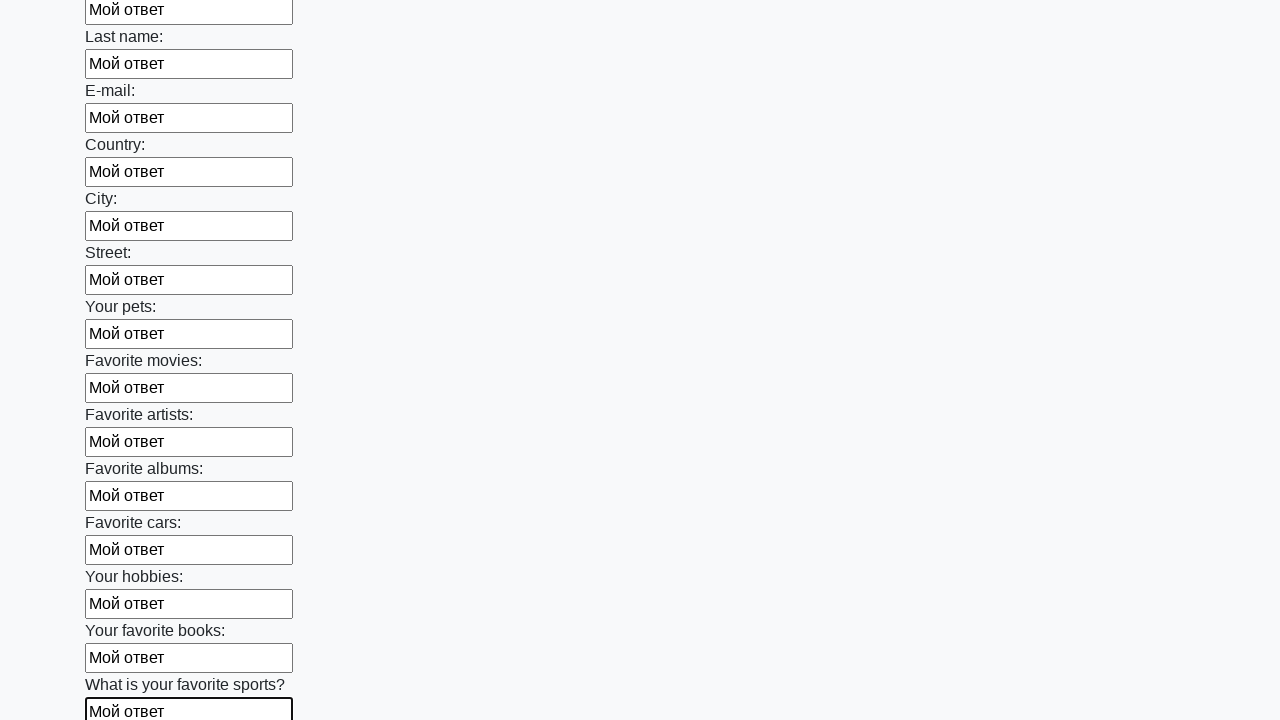

Filled text input field 15 of 100 with 'Мой ответ' on input[type="text"] >> nth=14
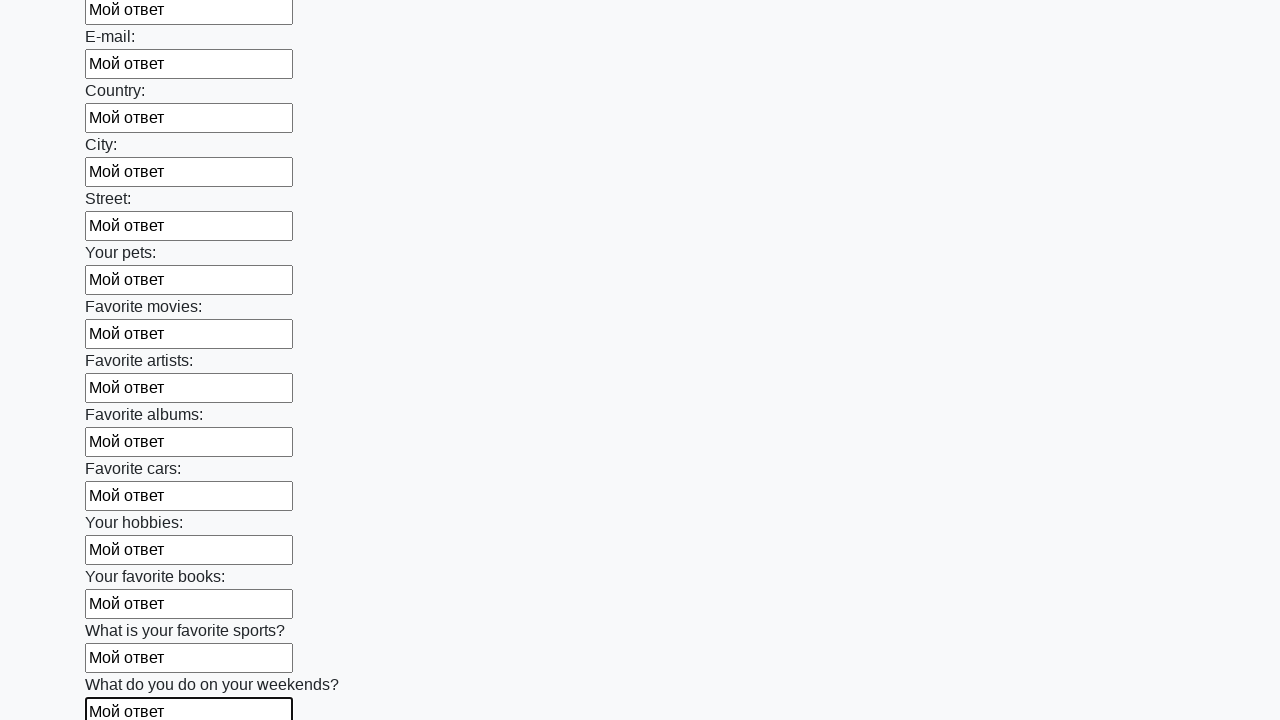

Filled text input field 16 of 100 with 'Мой ответ' on input[type="text"] >> nth=15
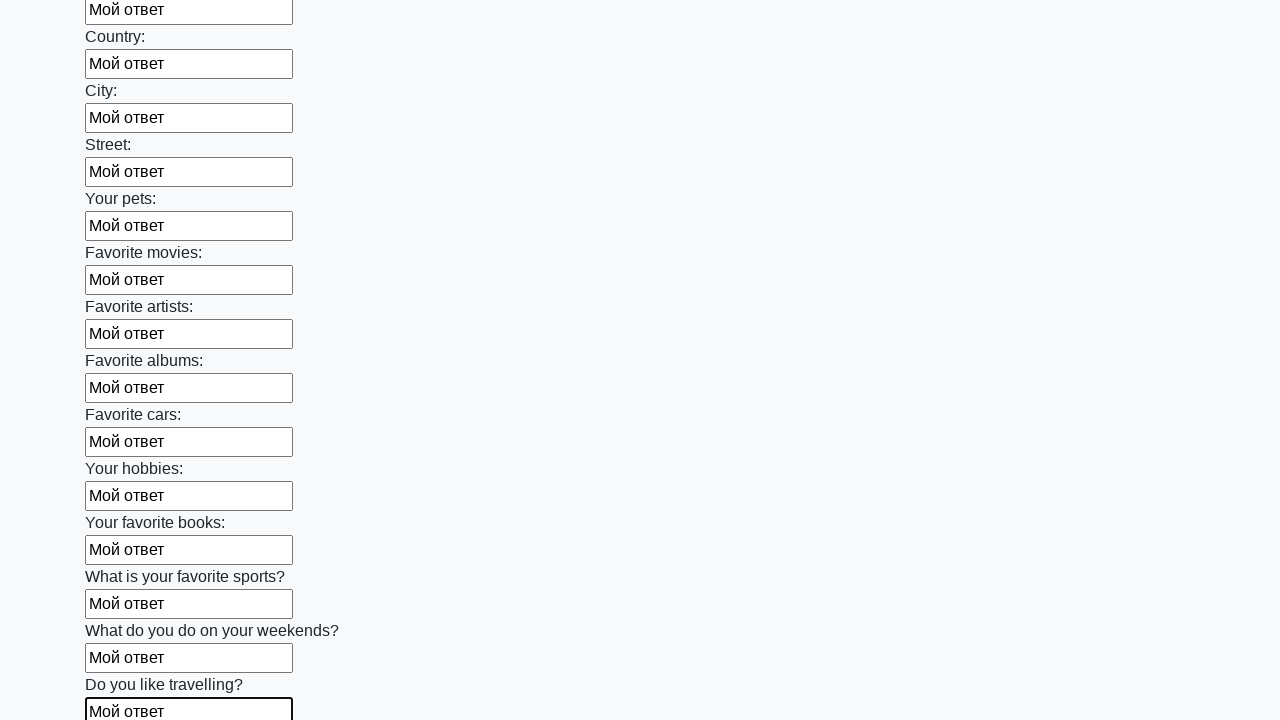

Filled text input field 17 of 100 with 'Мой ответ' on input[type="text"] >> nth=16
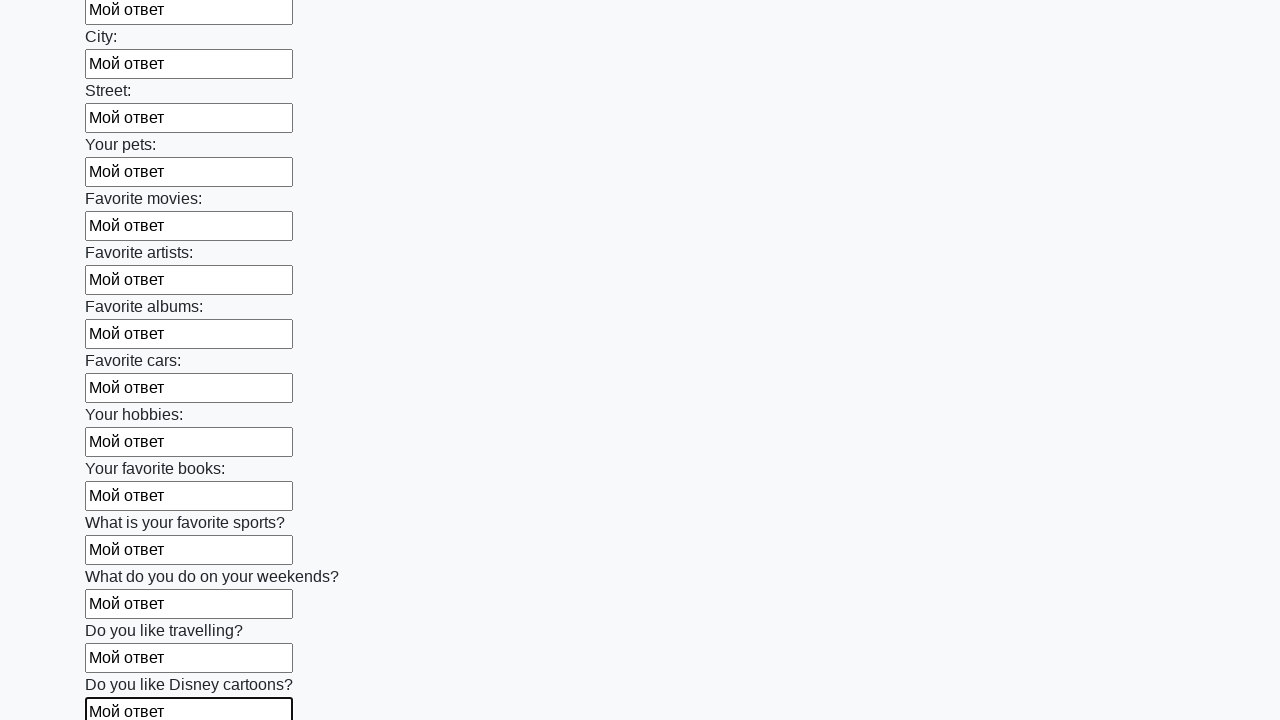

Filled text input field 18 of 100 with 'Мой ответ' on input[type="text"] >> nth=17
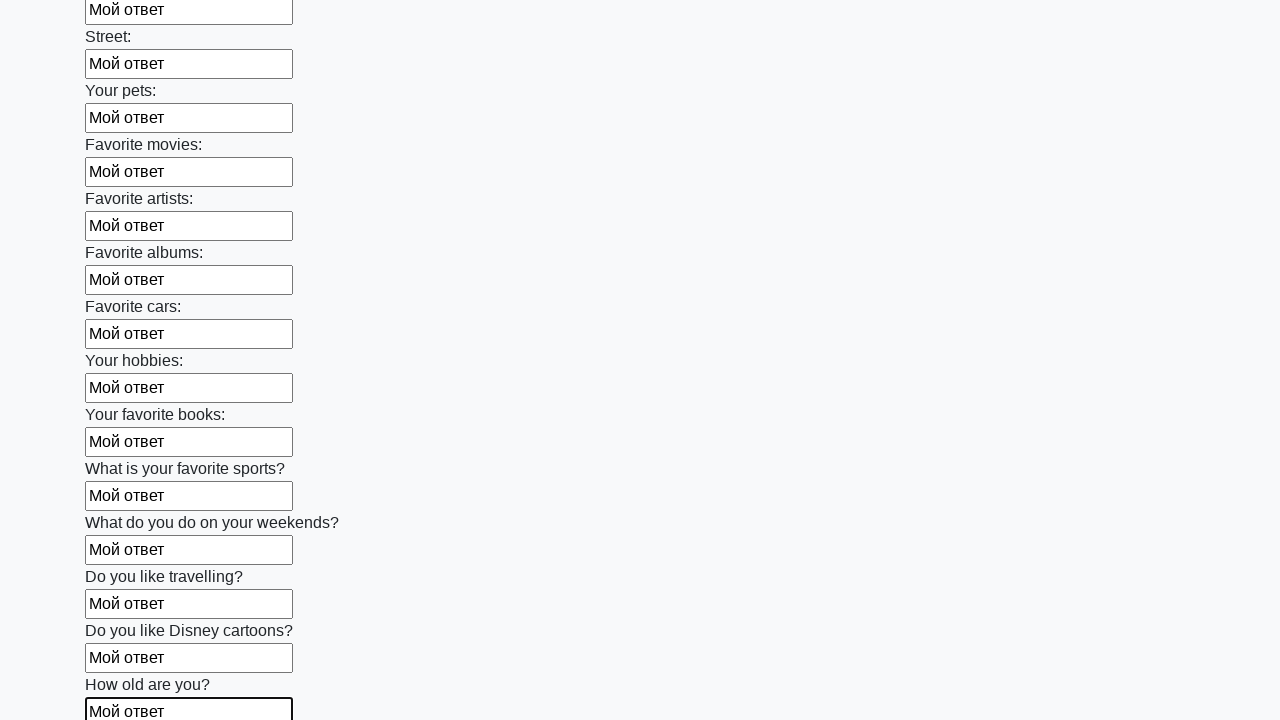

Filled text input field 19 of 100 with 'Мой ответ' on input[type="text"] >> nth=18
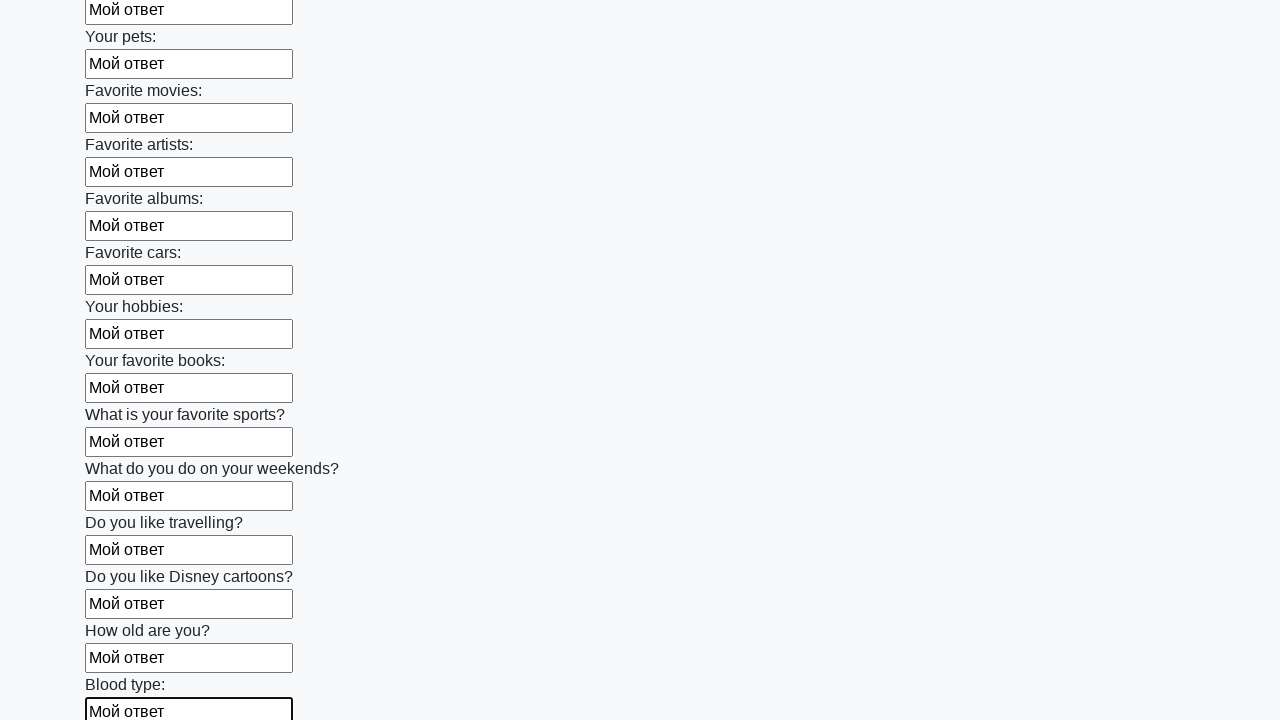

Filled text input field 20 of 100 with 'Мой ответ' on input[type="text"] >> nth=19
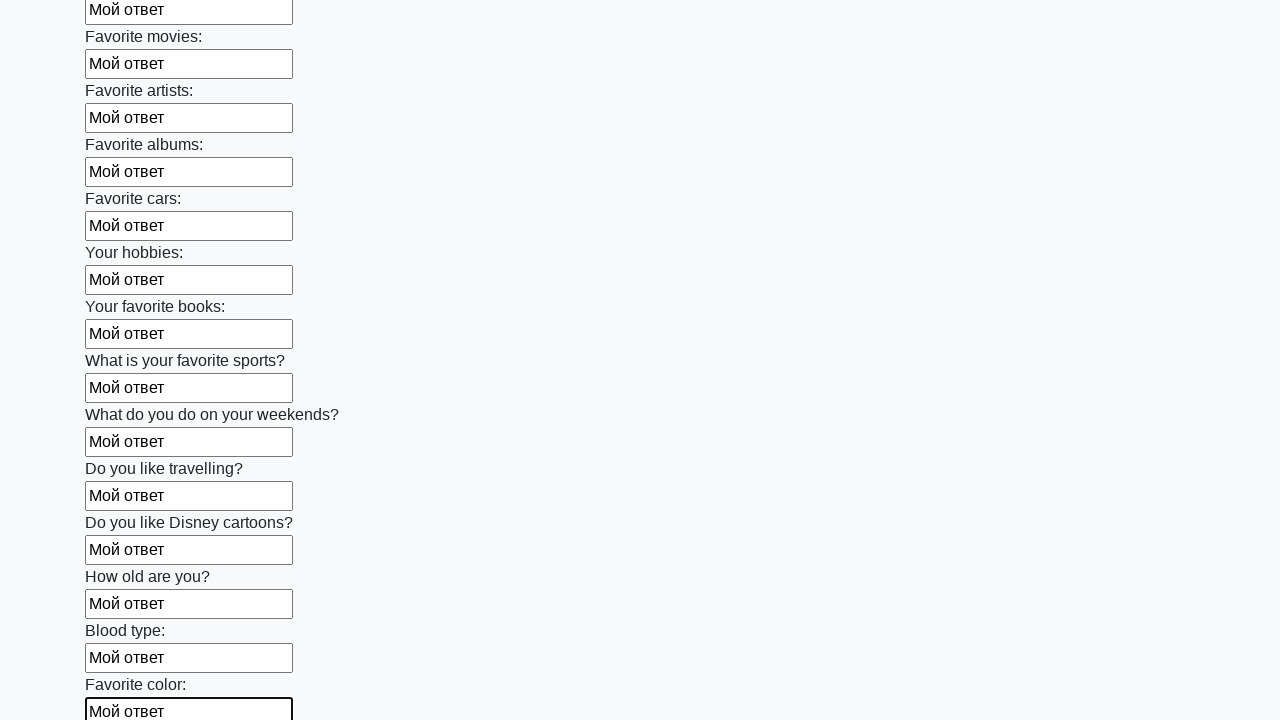

Filled text input field 21 of 100 with 'Мой ответ' on input[type="text"] >> nth=20
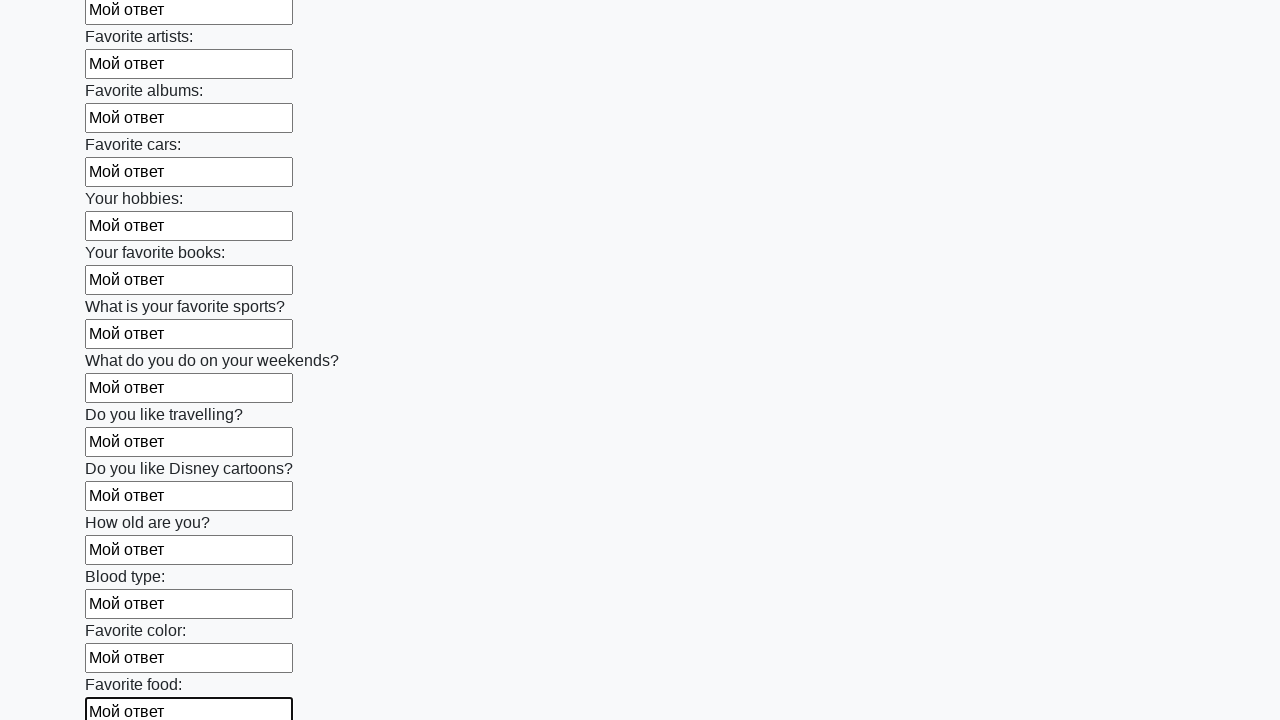

Filled text input field 22 of 100 with 'Мой ответ' on input[type="text"] >> nth=21
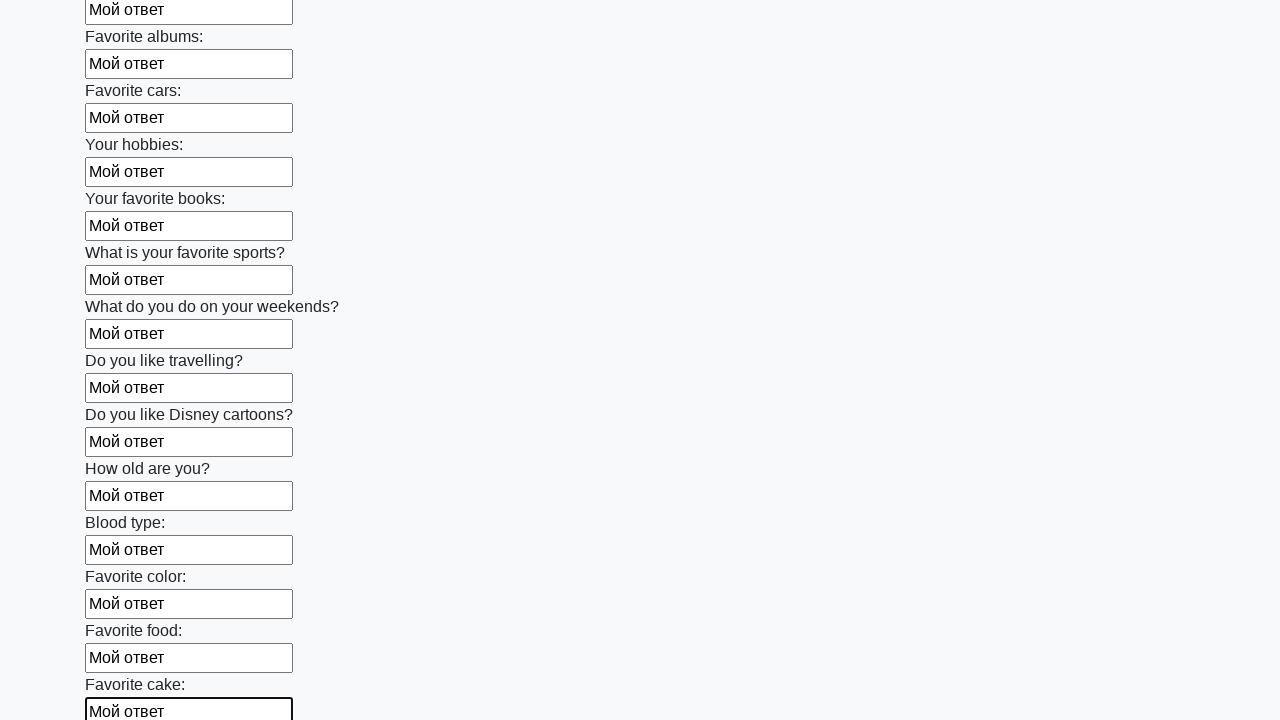

Filled text input field 23 of 100 with 'Мой ответ' on input[type="text"] >> nth=22
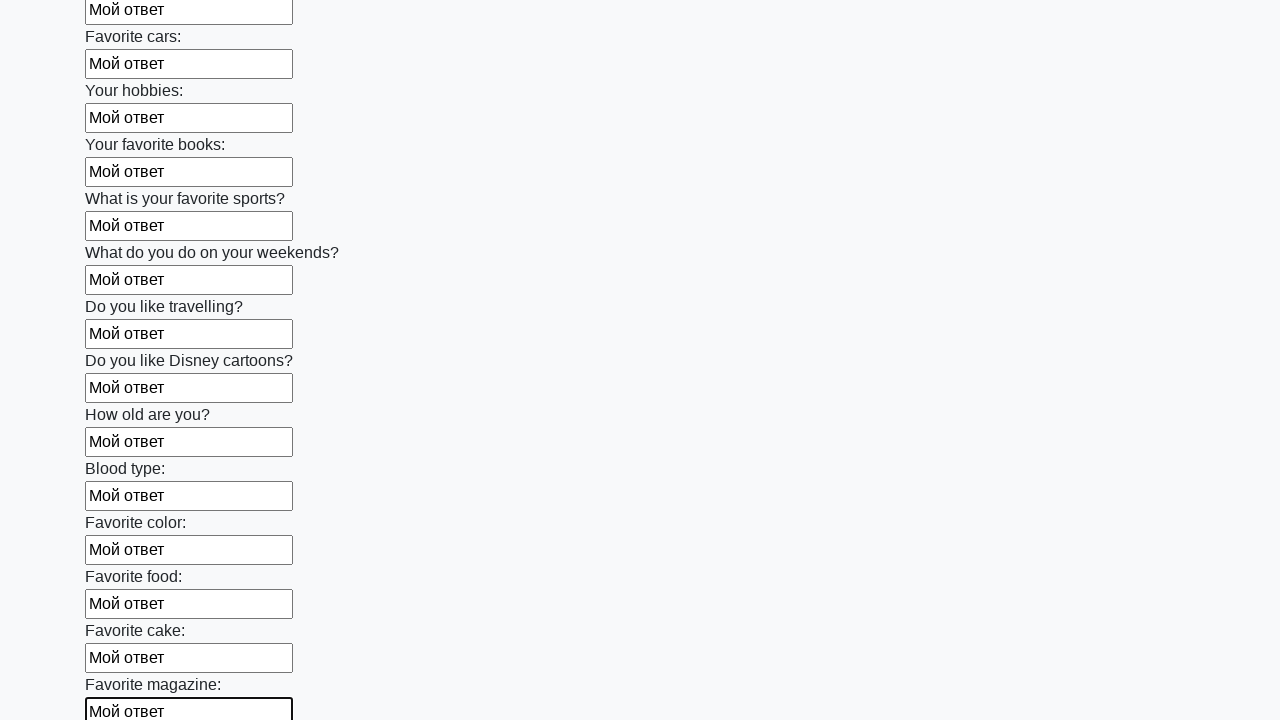

Filled text input field 24 of 100 with 'Мой ответ' on input[type="text"] >> nth=23
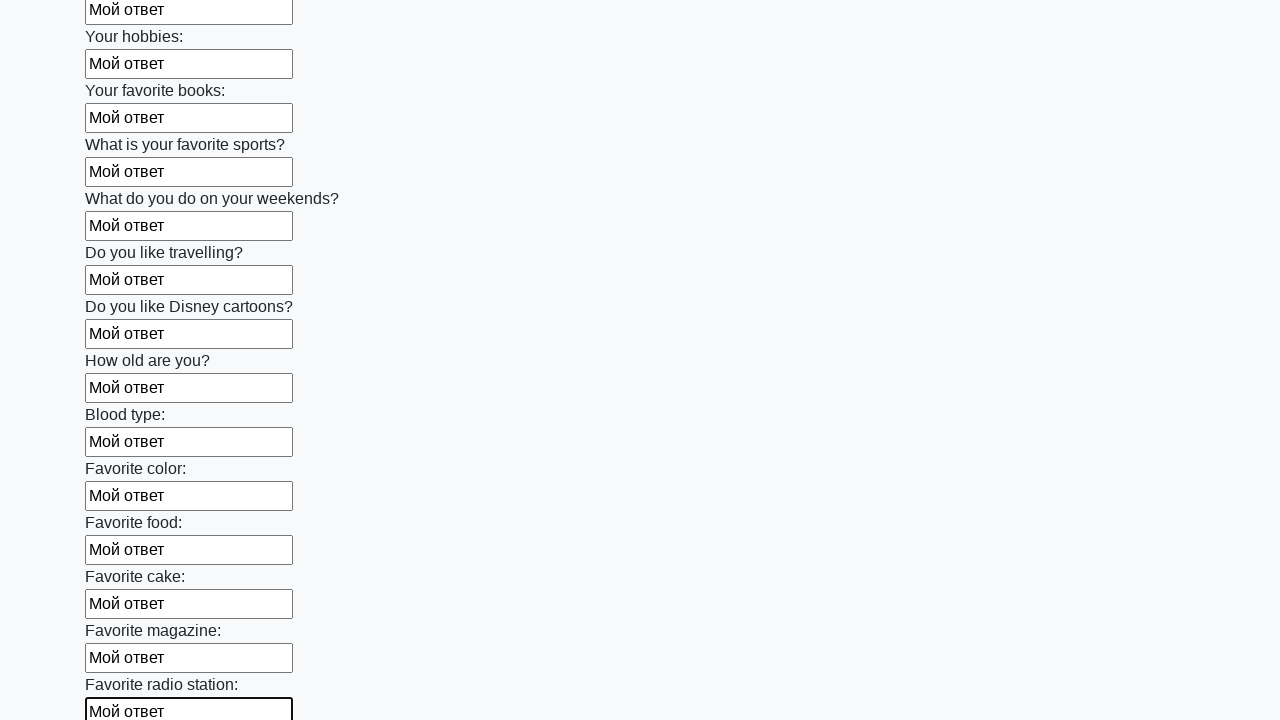

Filled text input field 25 of 100 with 'Мой ответ' on input[type="text"] >> nth=24
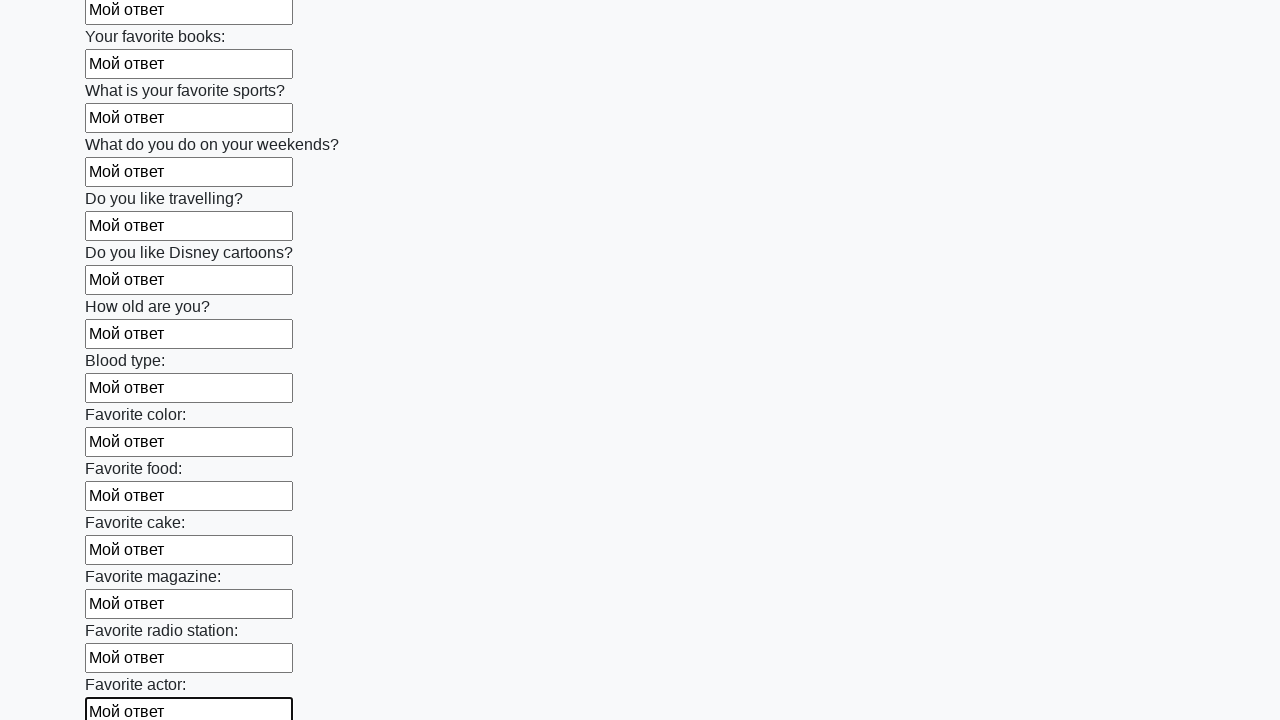

Filled text input field 26 of 100 with 'Мой ответ' on input[type="text"] >> nth=25
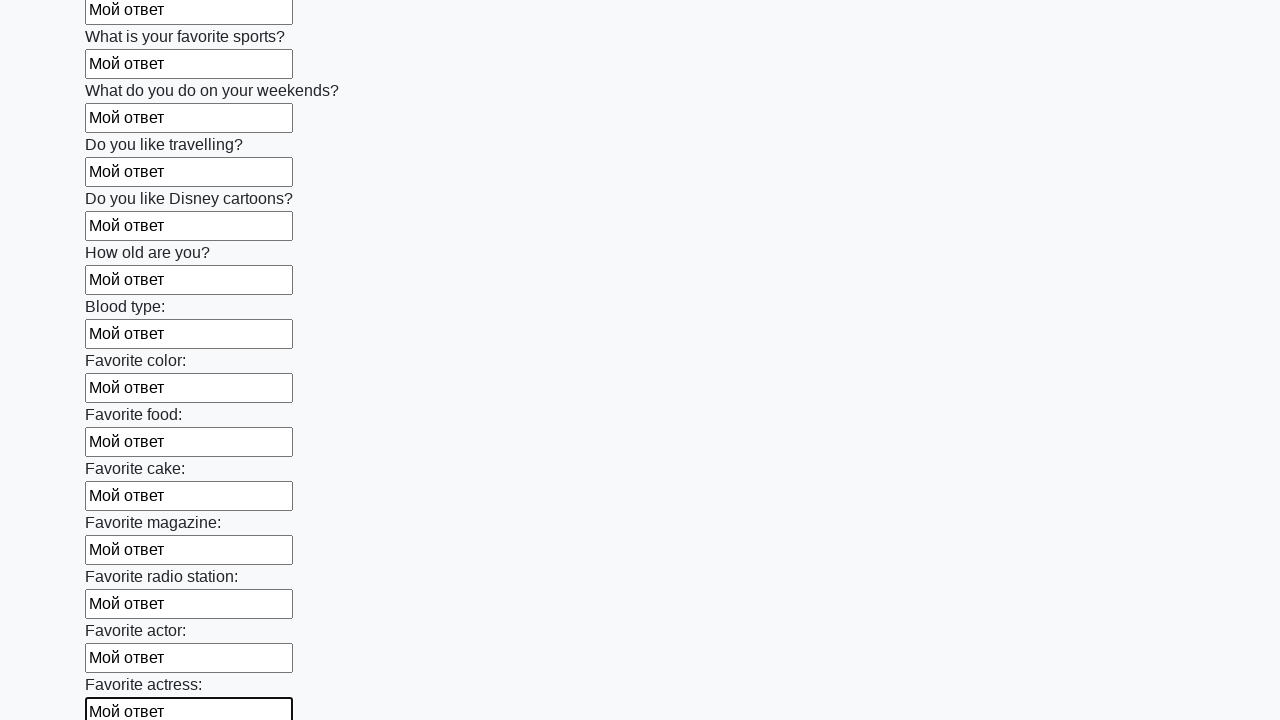

Filled text input field 27 of 100 with 'Мой ответ' on input[type="text"] >> nth=26
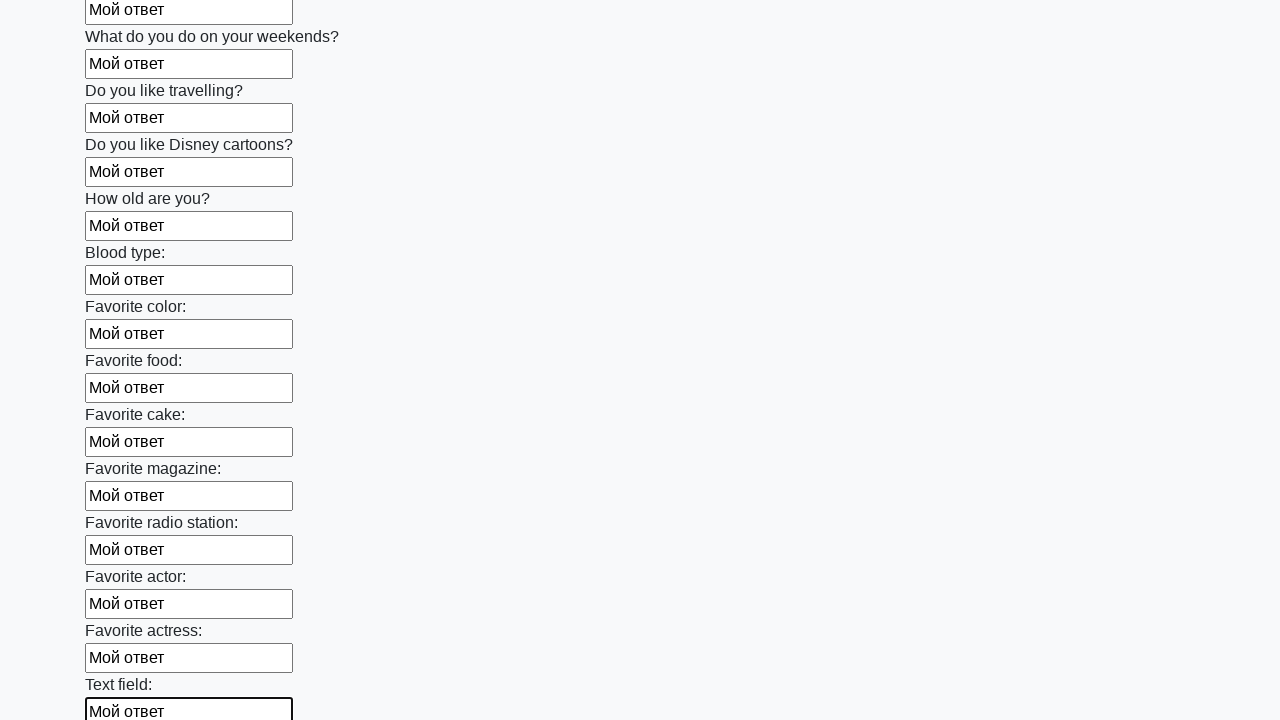

Filled text input field 28 of 100 with 'Мой ответ' on input[type="text"] >> nth=27
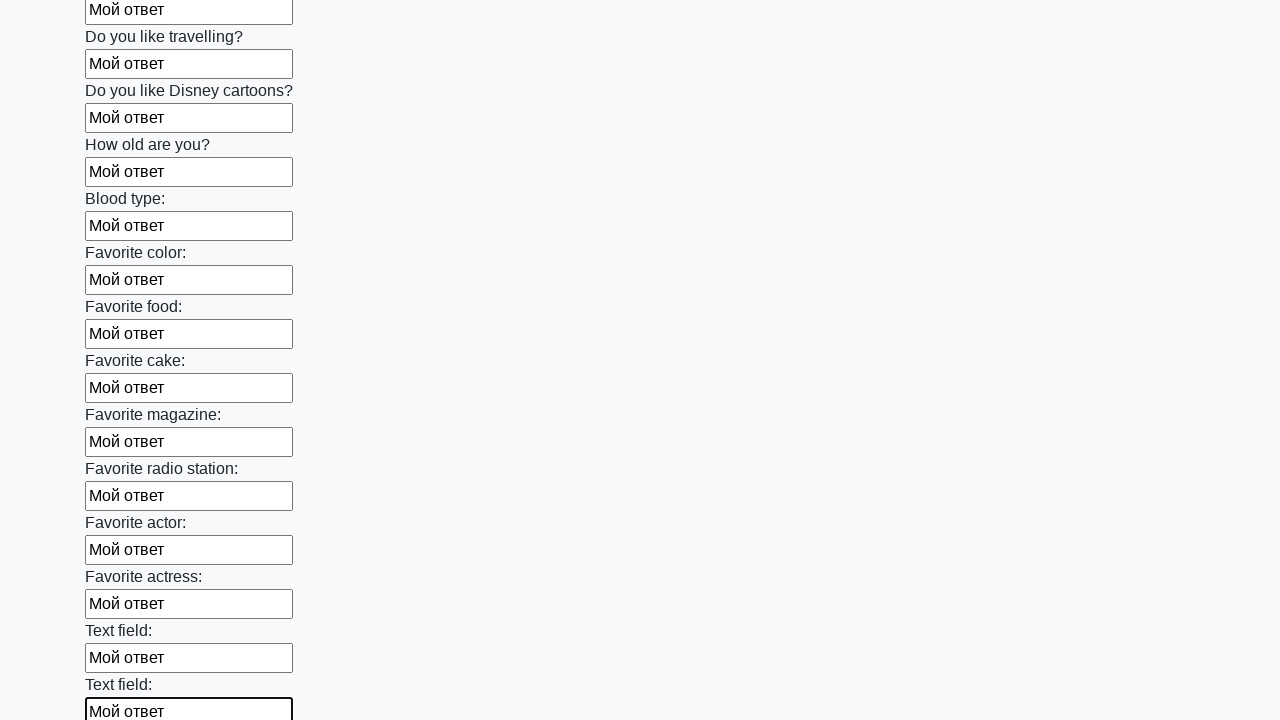

Filled text input field 29 of 100 with 'Мой ответ' on input[type="text"] >> nth=28
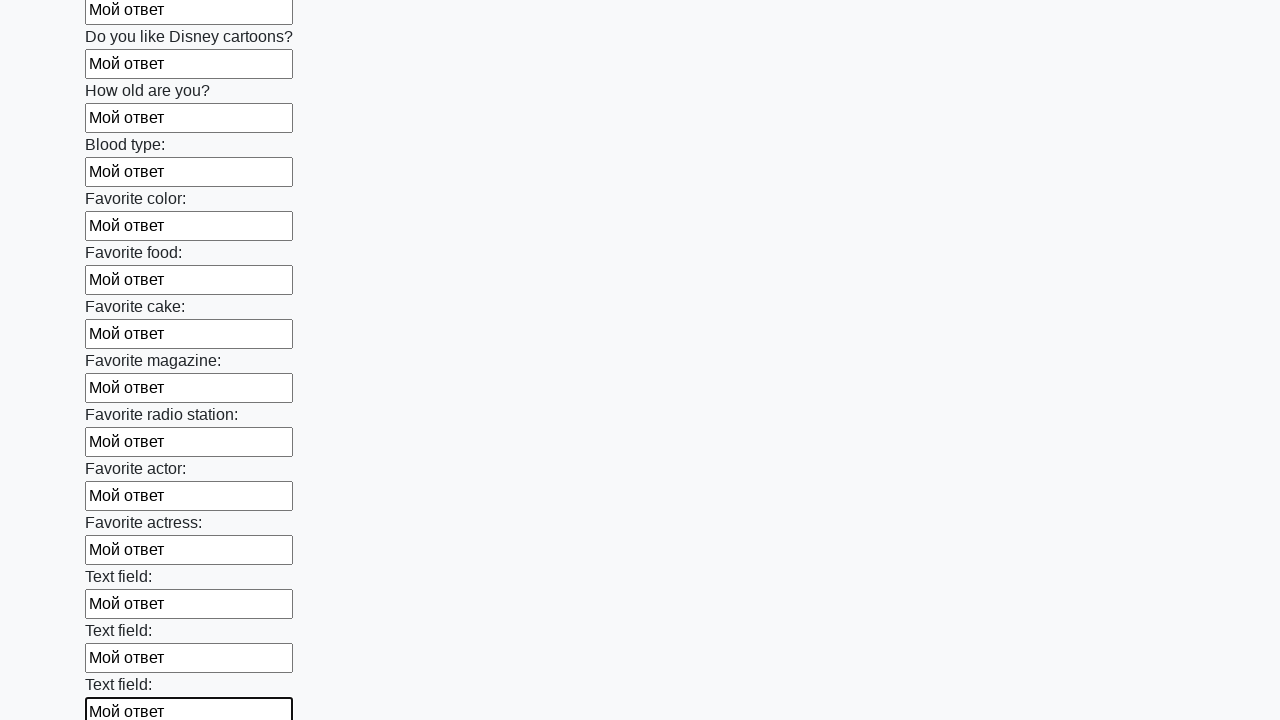

Filled text input field 30 of 100 with 'Мой ответ' on input[type="text"] >> nth=29
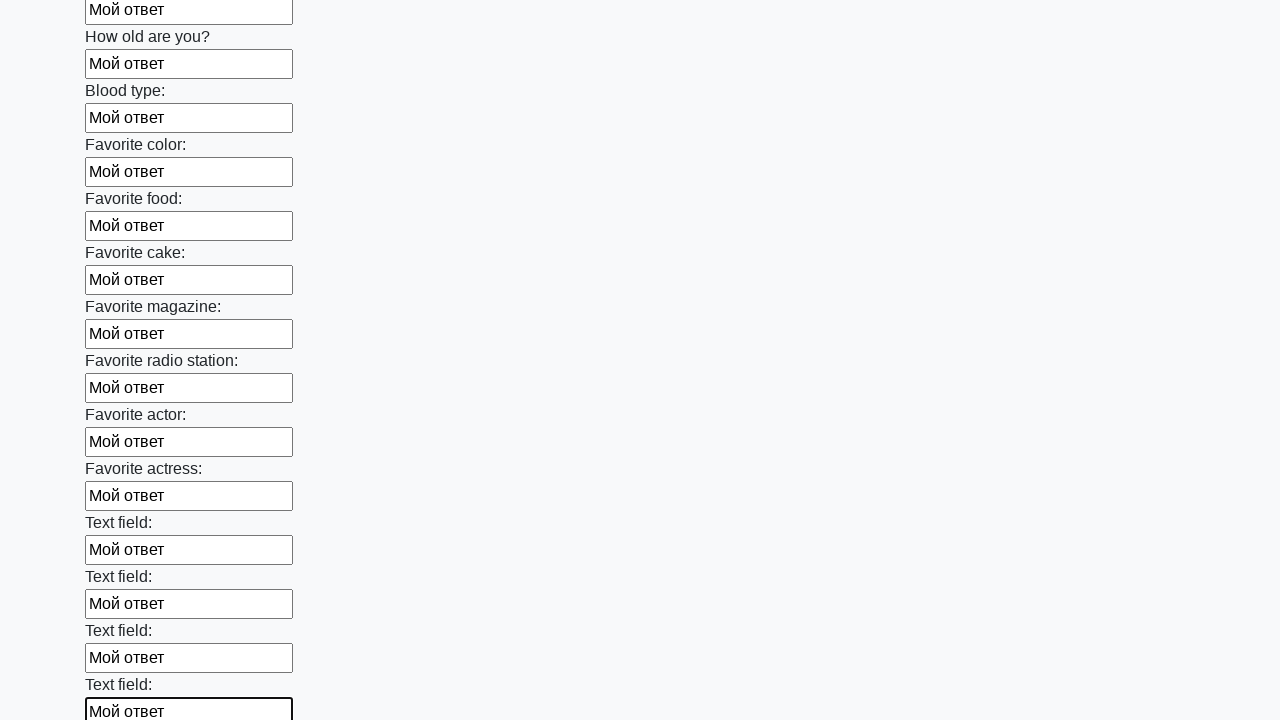

Filled text input field 31 of 100 with 'Мой ответ' on input[type="text"] >> nth=30
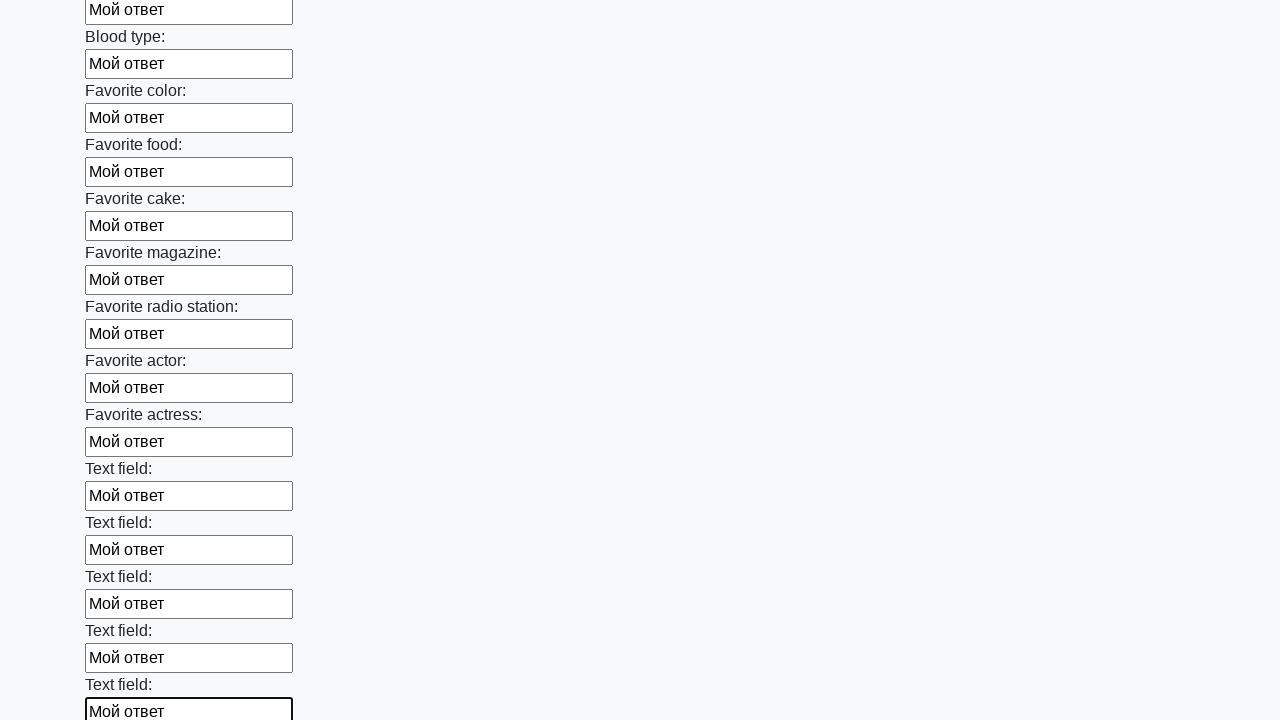

Filled text input field 32 of 100 with 'Мой ответ' on input[type="text"] >> nth=31
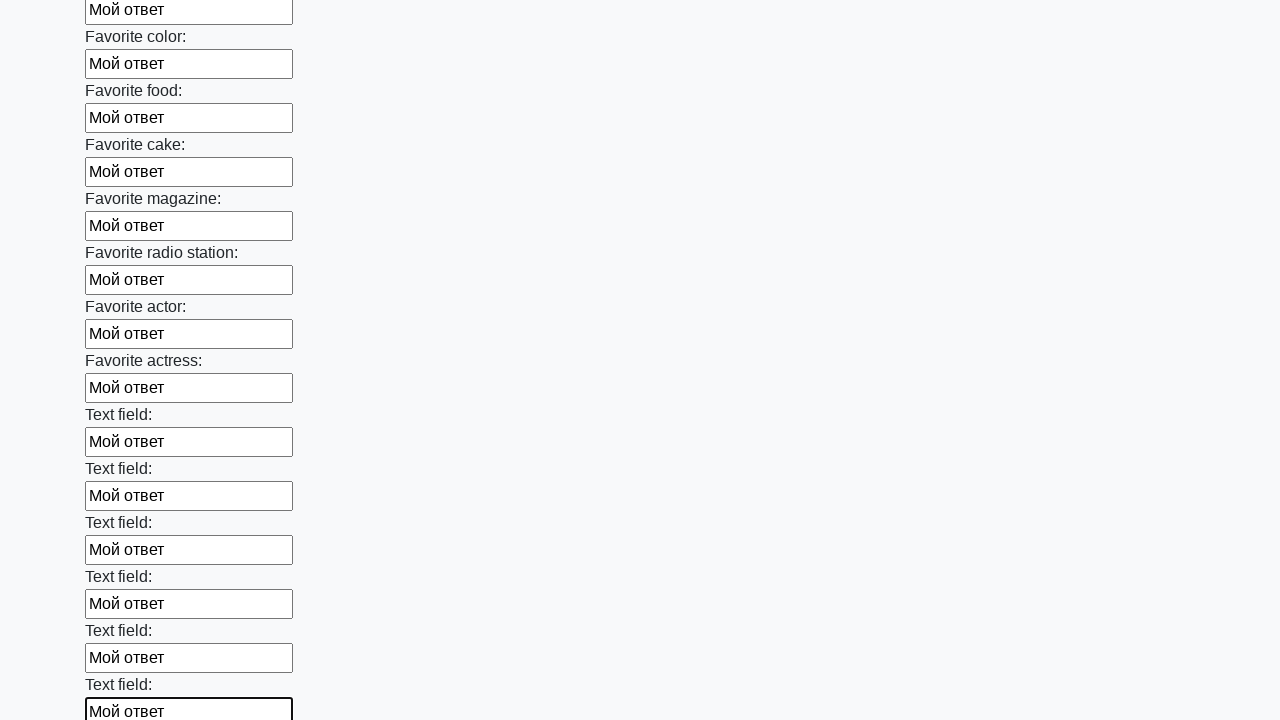

Filled text input field 33 of 100 with 'Мой ответ' on input[type="text"] >> nth=32
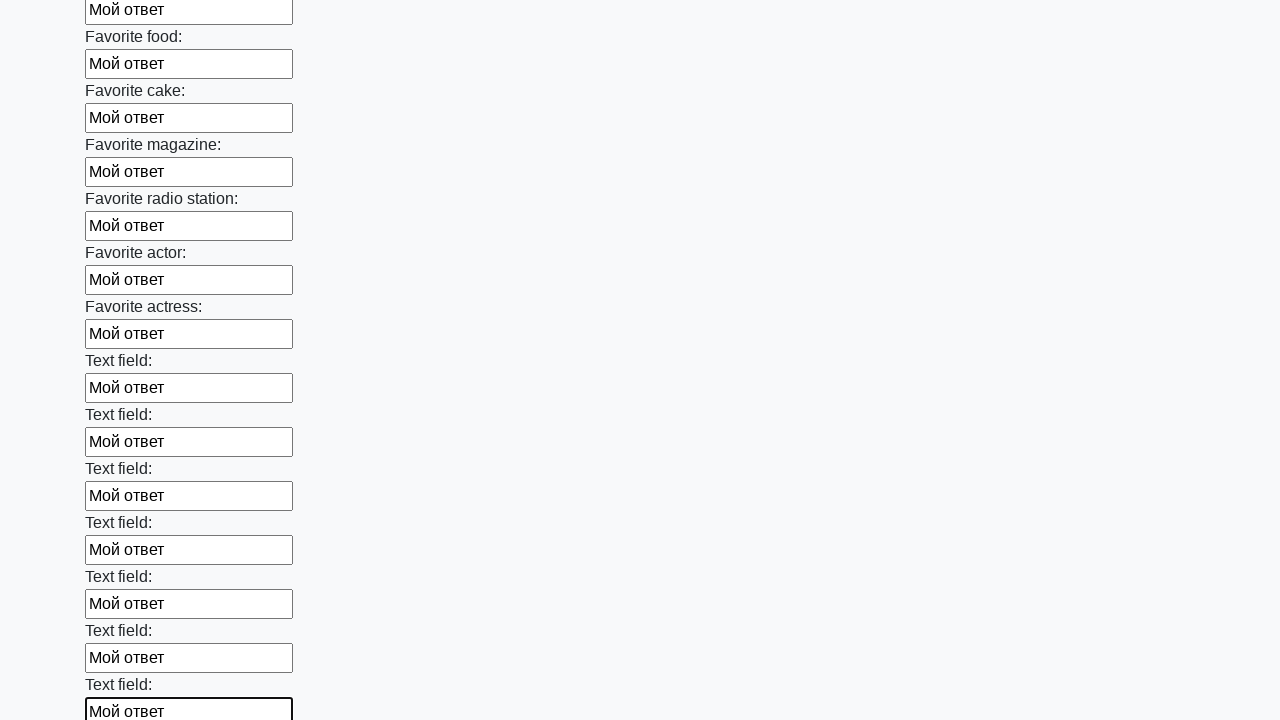

Filled text input field 34 of 100 with 'Мой ответ' on input[type="text"] >> nth=33
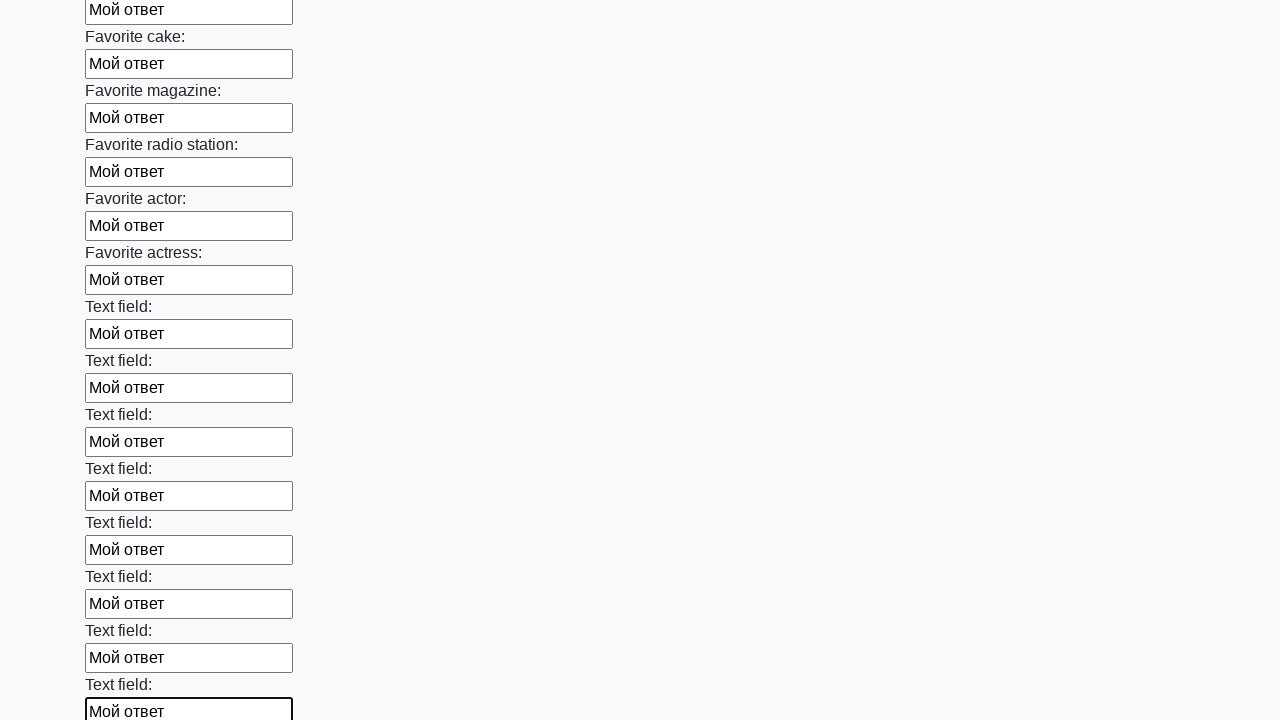

Filled text input field 35 of 100 with 'Мой ответ' on input[type="text"] >> nth=34
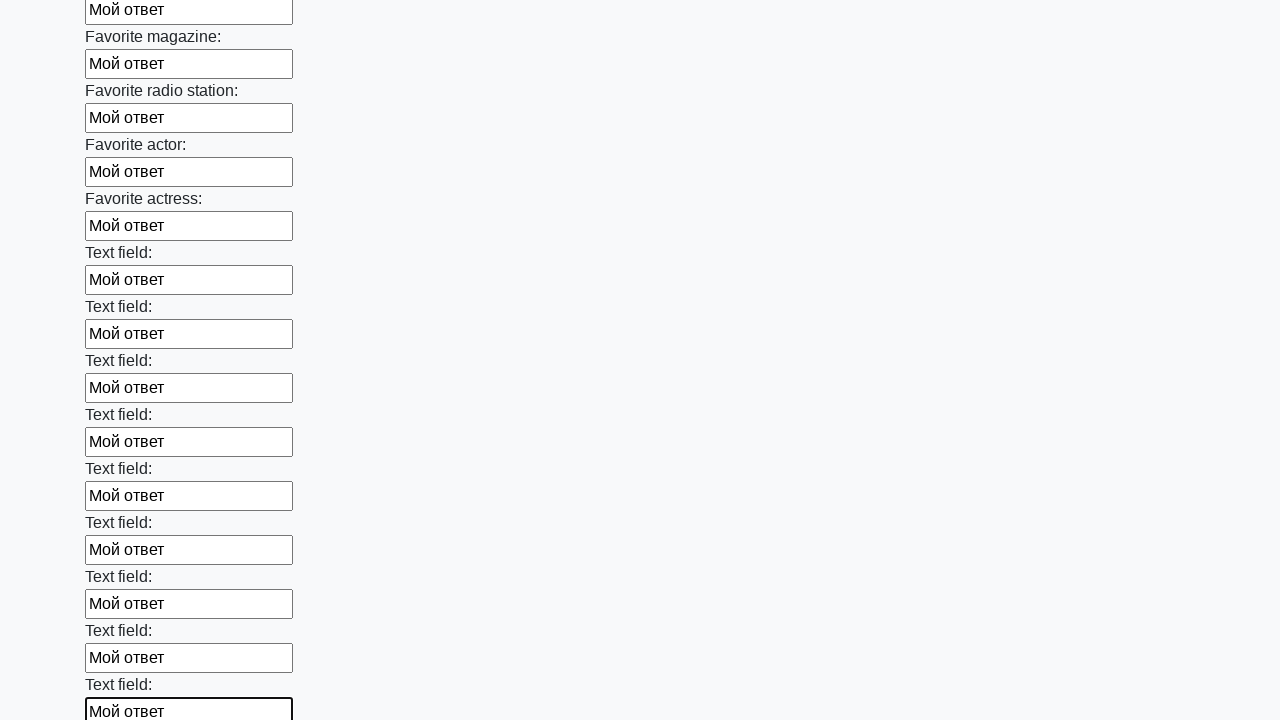

Filled text input field 36 of 100 with 'Мой ответ' on input[type="text"] >> nth=35
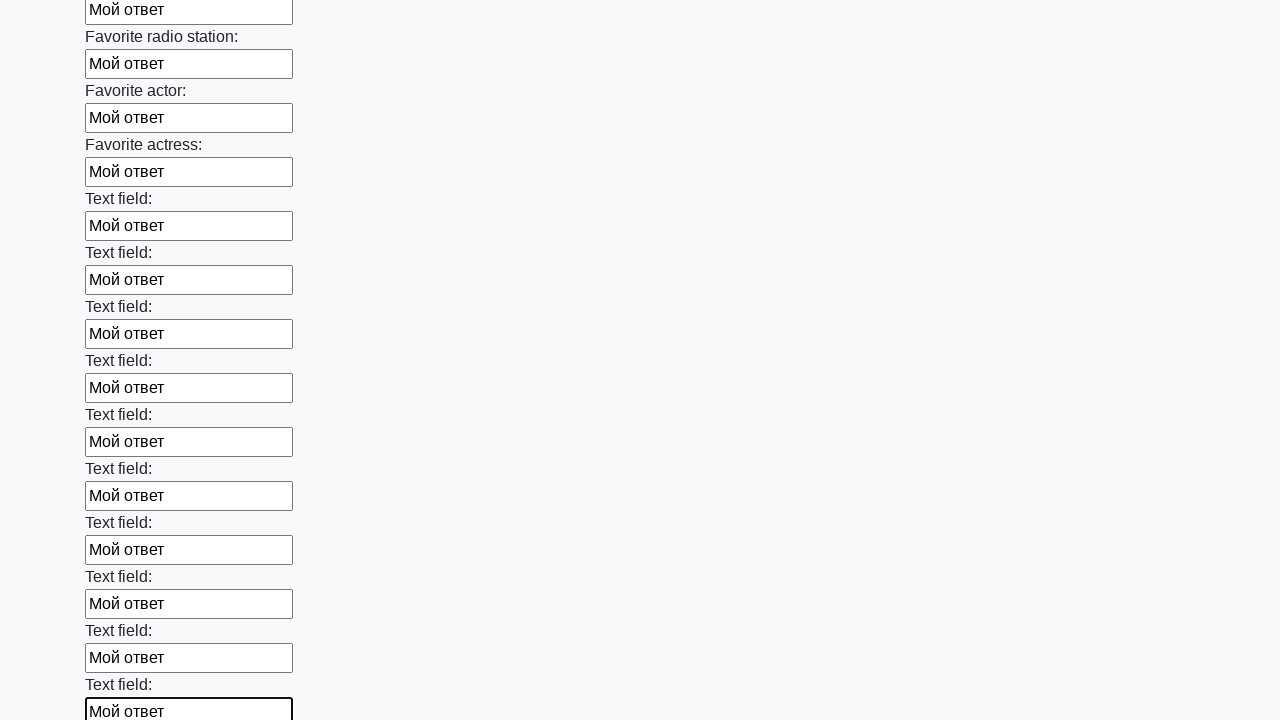

Filled text input field 37 of 100 with 'Мой ответ' on input[type="text"] >> nth=36
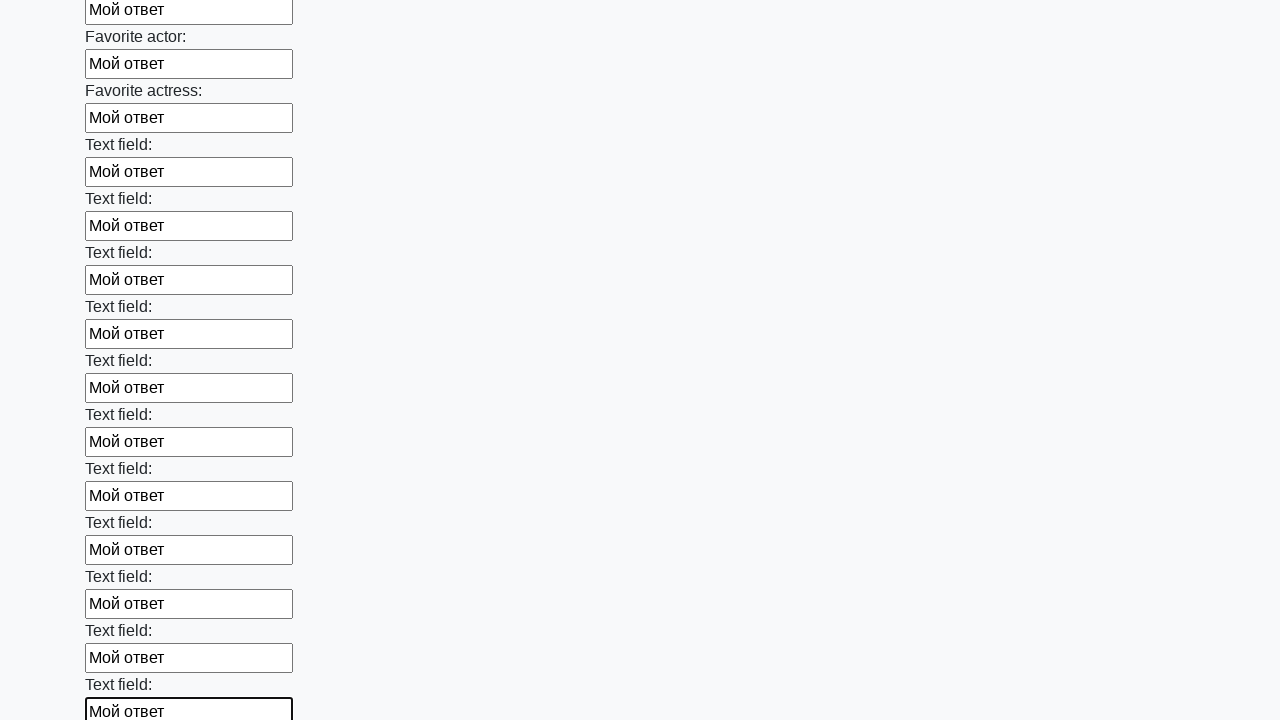

Filled text input field 38 of 100 with 'Мой ответ' on input[type="text"] >> nth=37
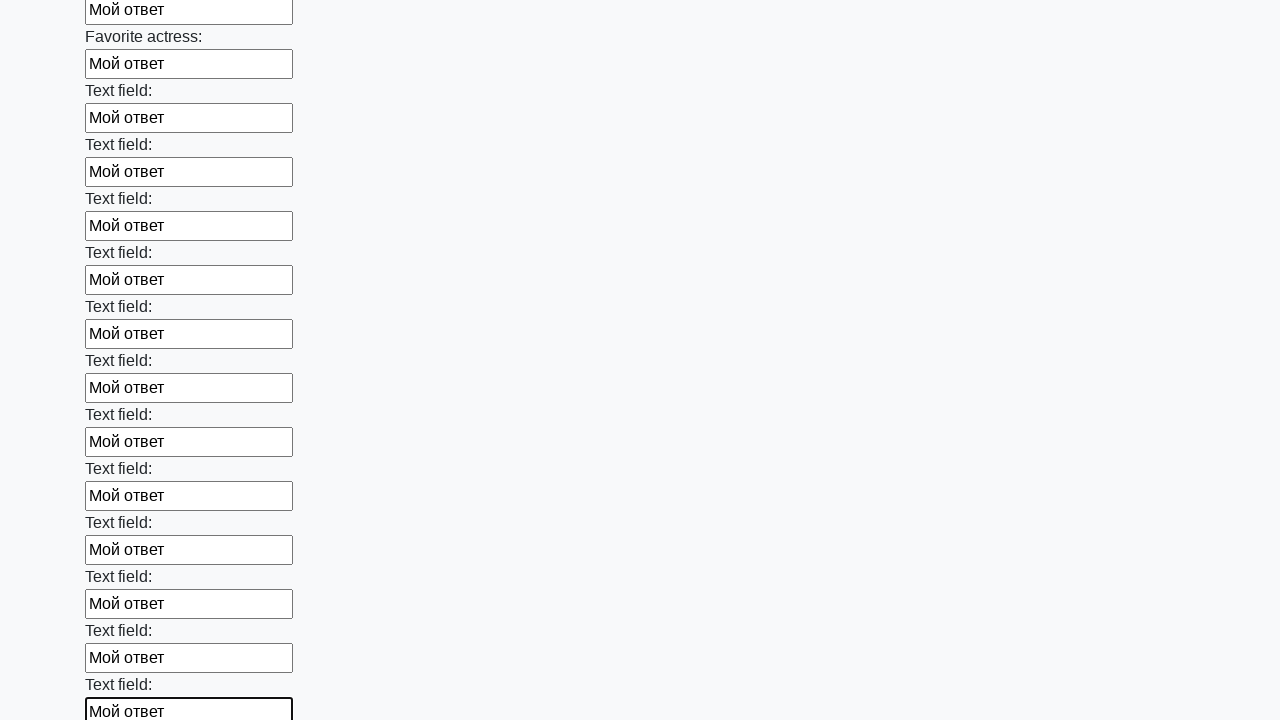

Filled text input field 39 of 100 with 'Мой ответ' on input[type="text"] >> nth=38
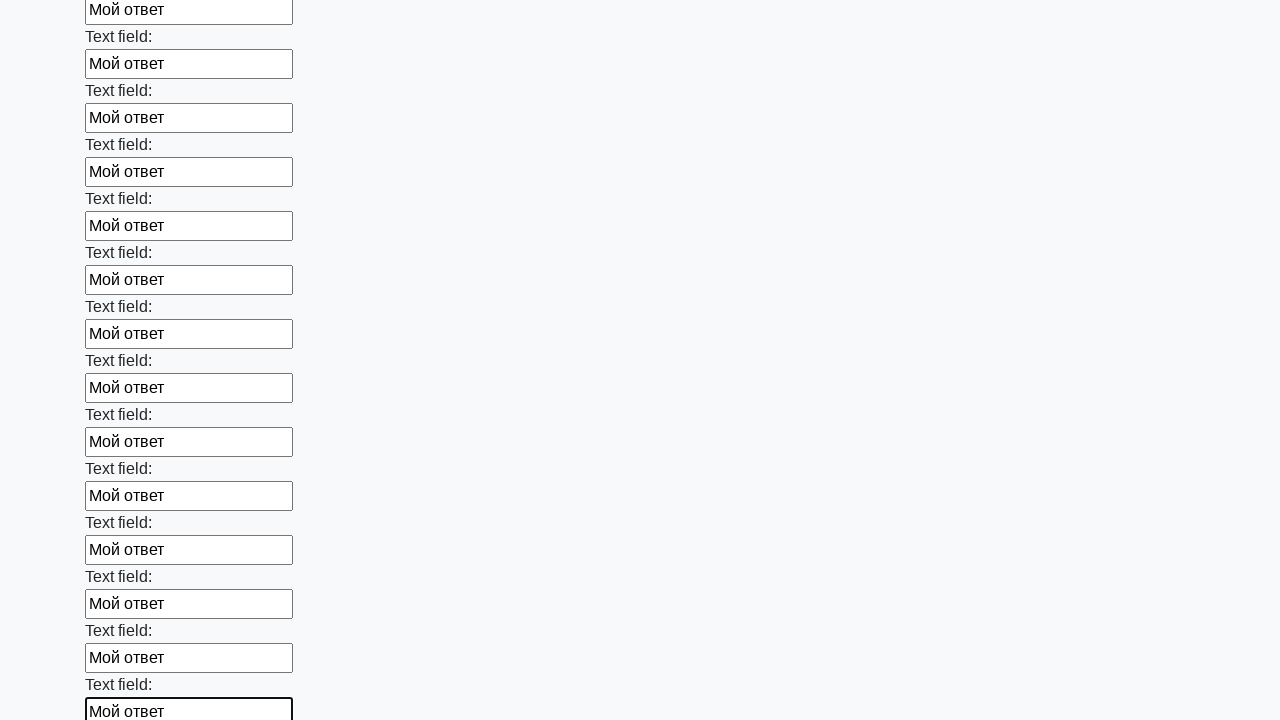

Filled text input field 40 of 100 with 'Мой ответ' on input[type="text"] >> nth=39
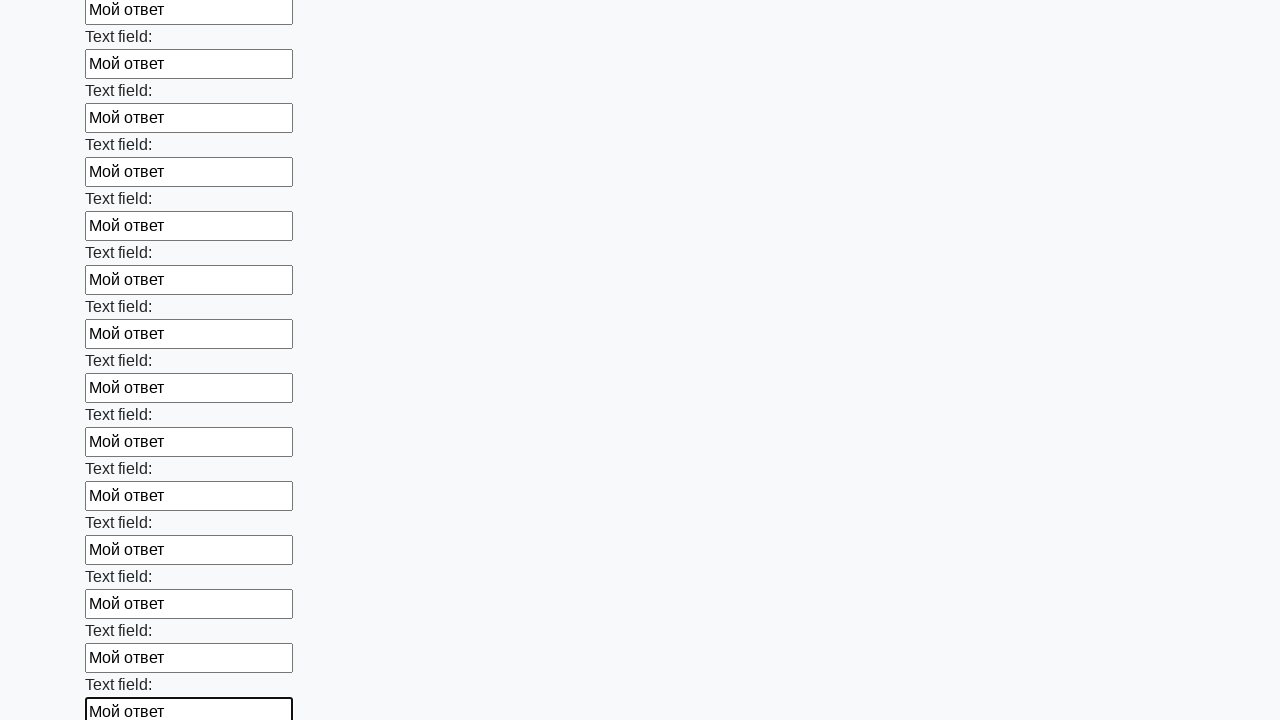

Filled text input field 41 of 100 with 'Мой ответ' on input[type="text"] >> nth=40
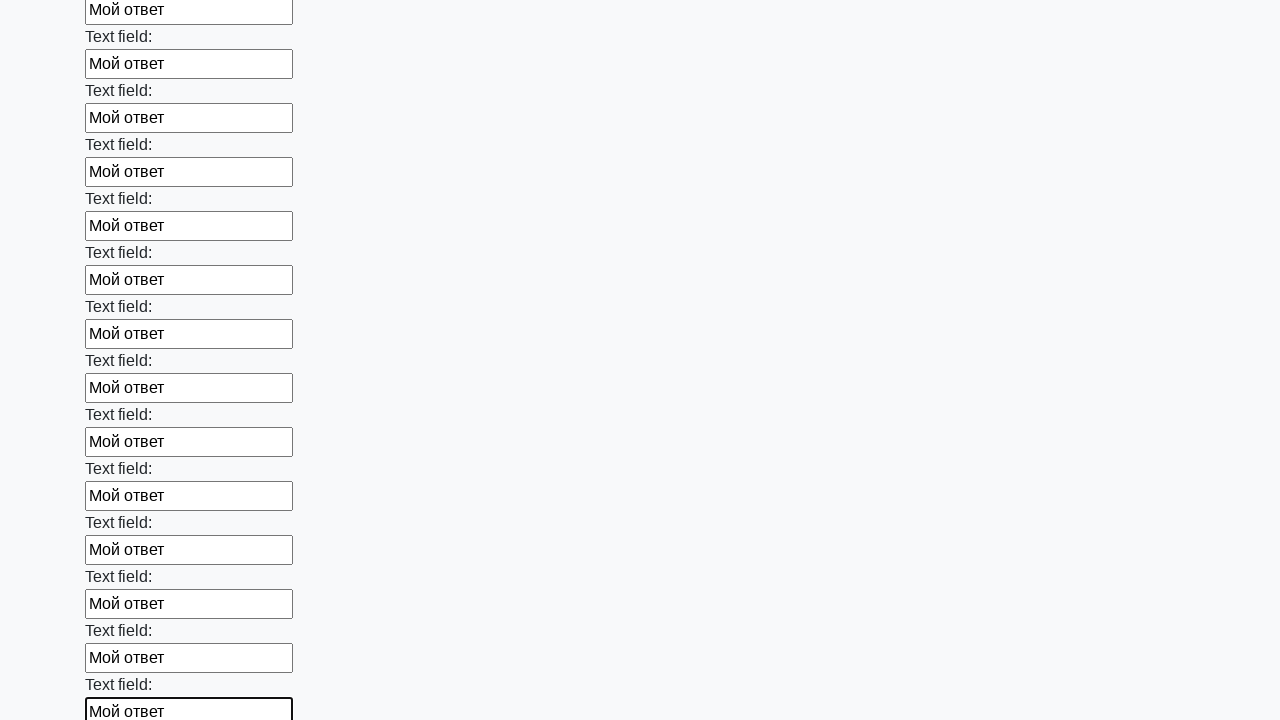

Filled text input field 42 of 100 with 'Мой ответ' on input[type="text"] >> nth=41
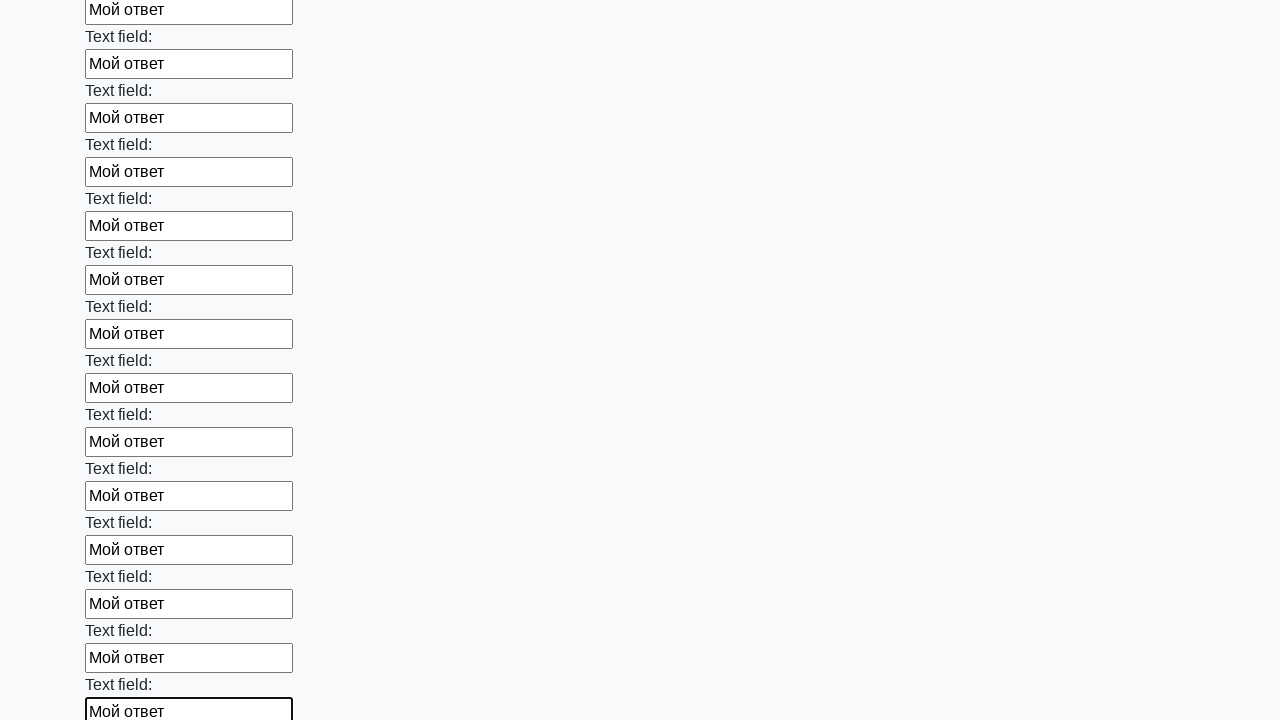

Filled text input field 43 of 100 with 'Мой ответ' on input[type="text"] >> nth=42
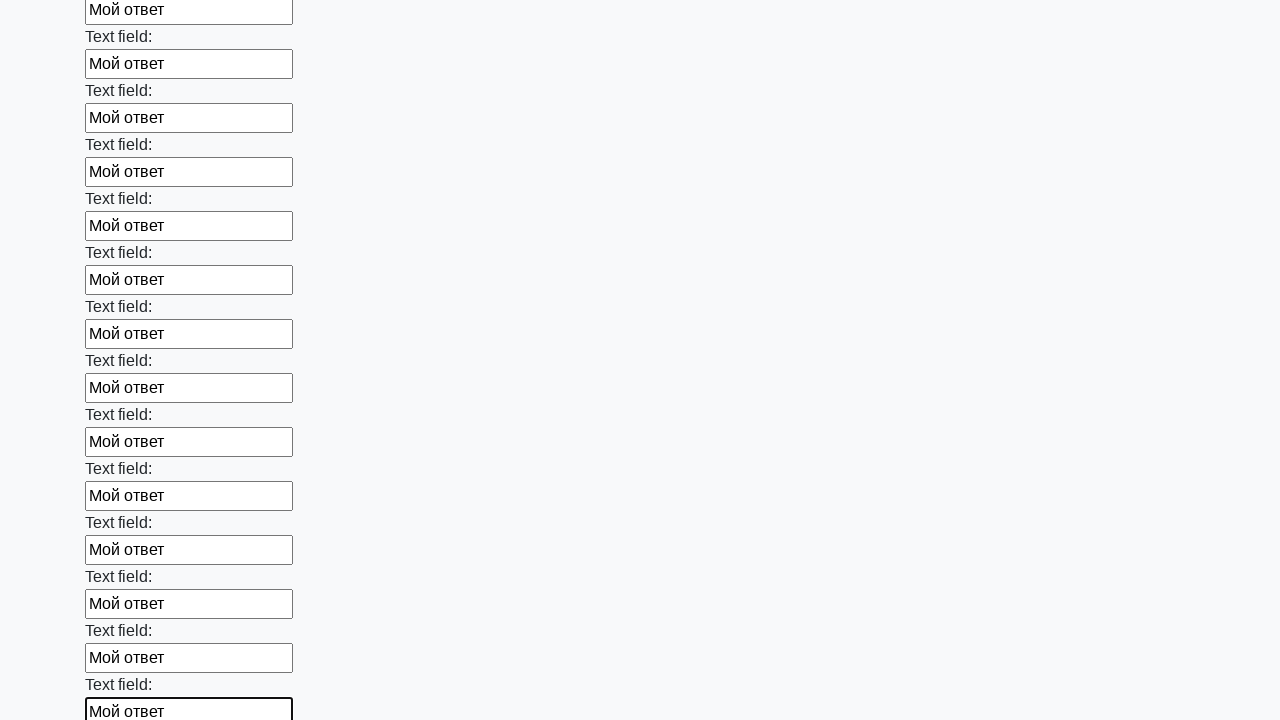

Filled text input field 44 of 100 with 'Мой ответ' on input[type="text"] >> nth=43
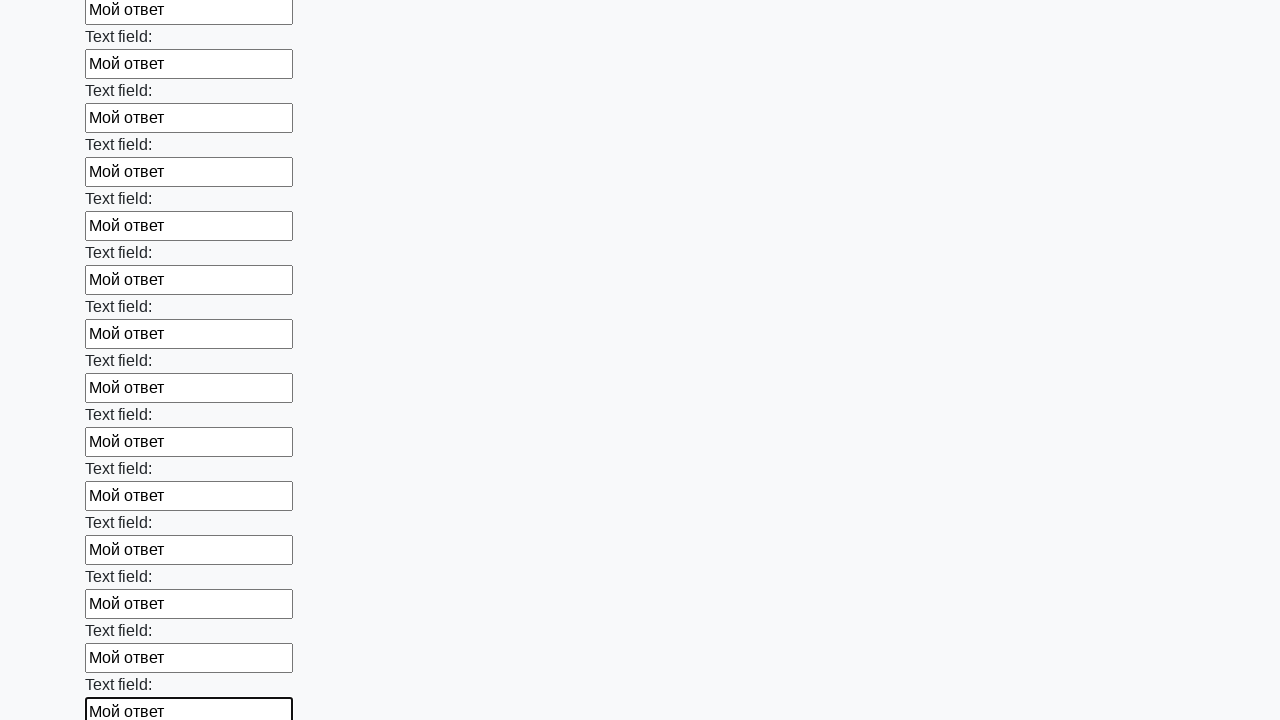

Filled text input field 45 of 100 with 'Мой ответ' on input[type="text"] >> nth=44
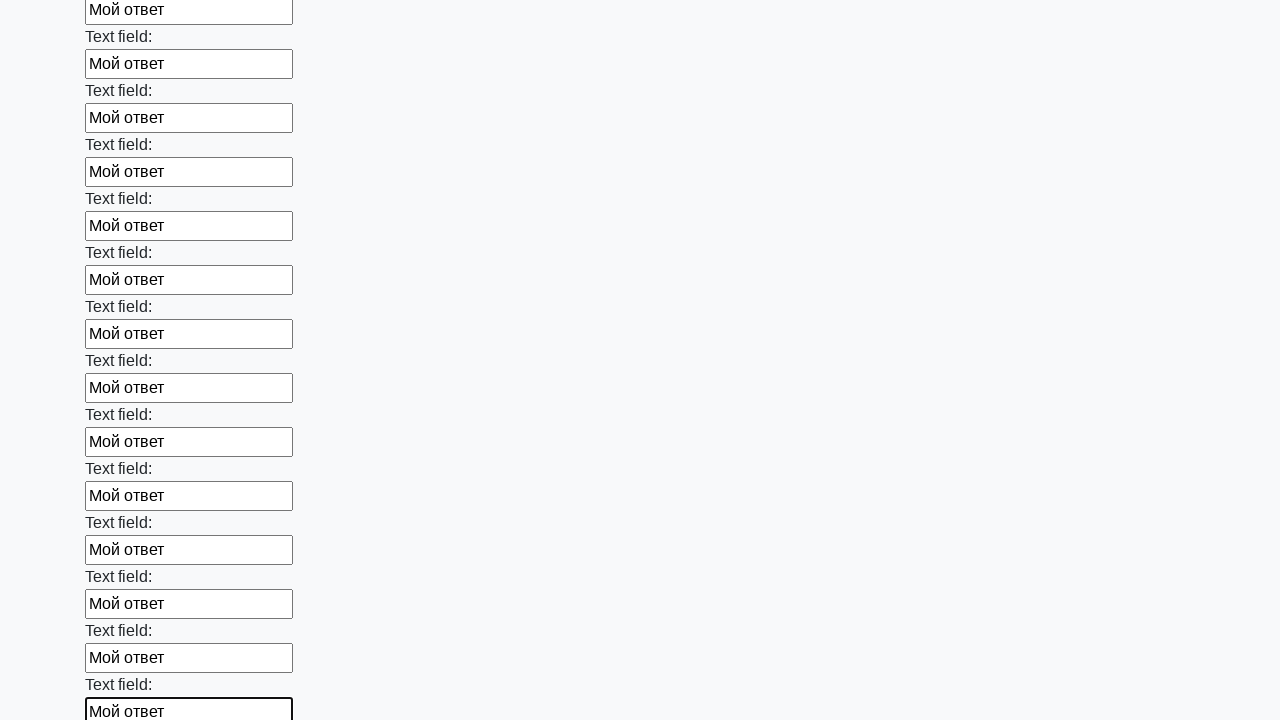

Filled text input field 46 of 100 with 'Мой ответ' on input[type="text"] >> nth=45
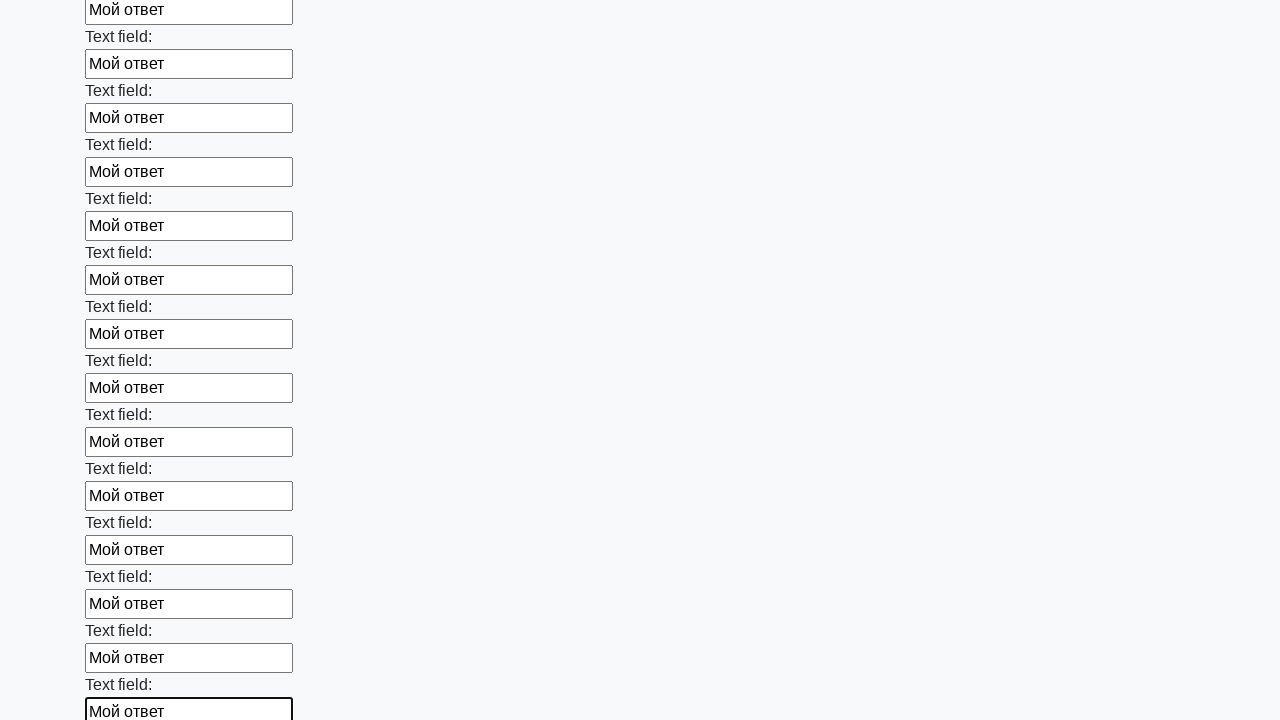

Filled text input field 47 of 100 with 'Мой ответ' on input[type="text"] >> nth=46
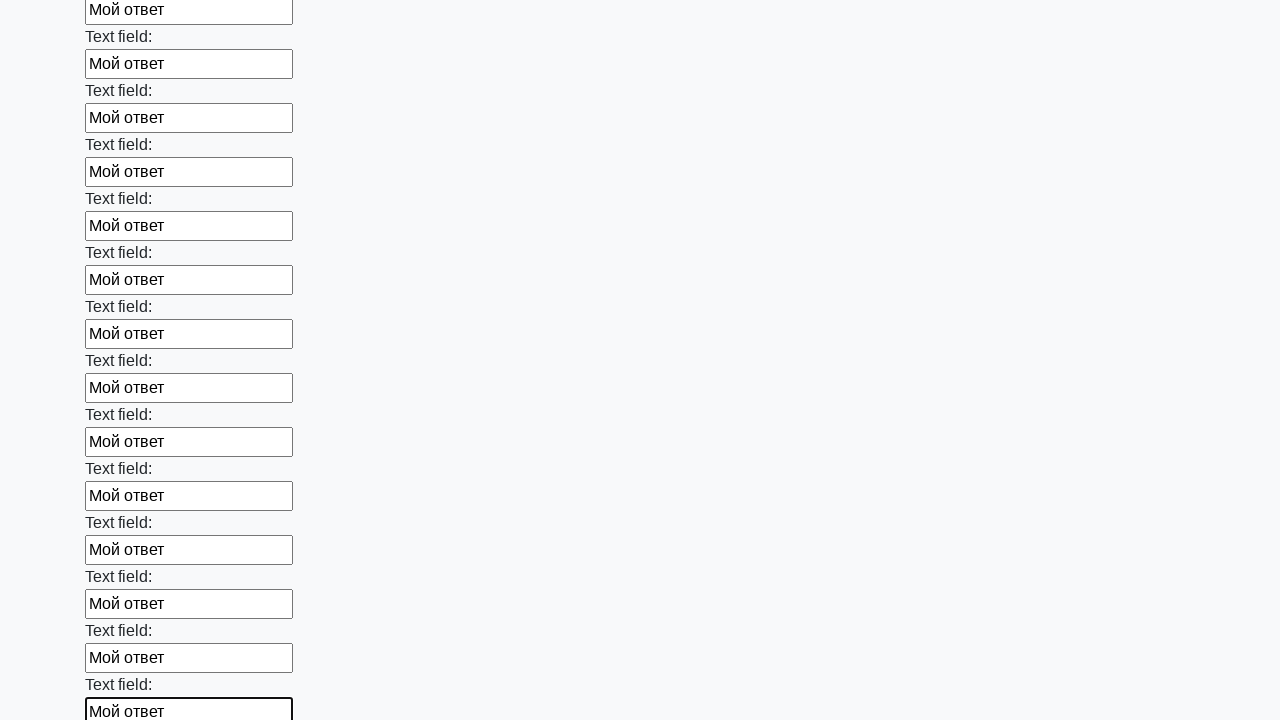

Filled text input field 48 of 100 with 'Мой ответ' on input[type="text"] >> nth=47
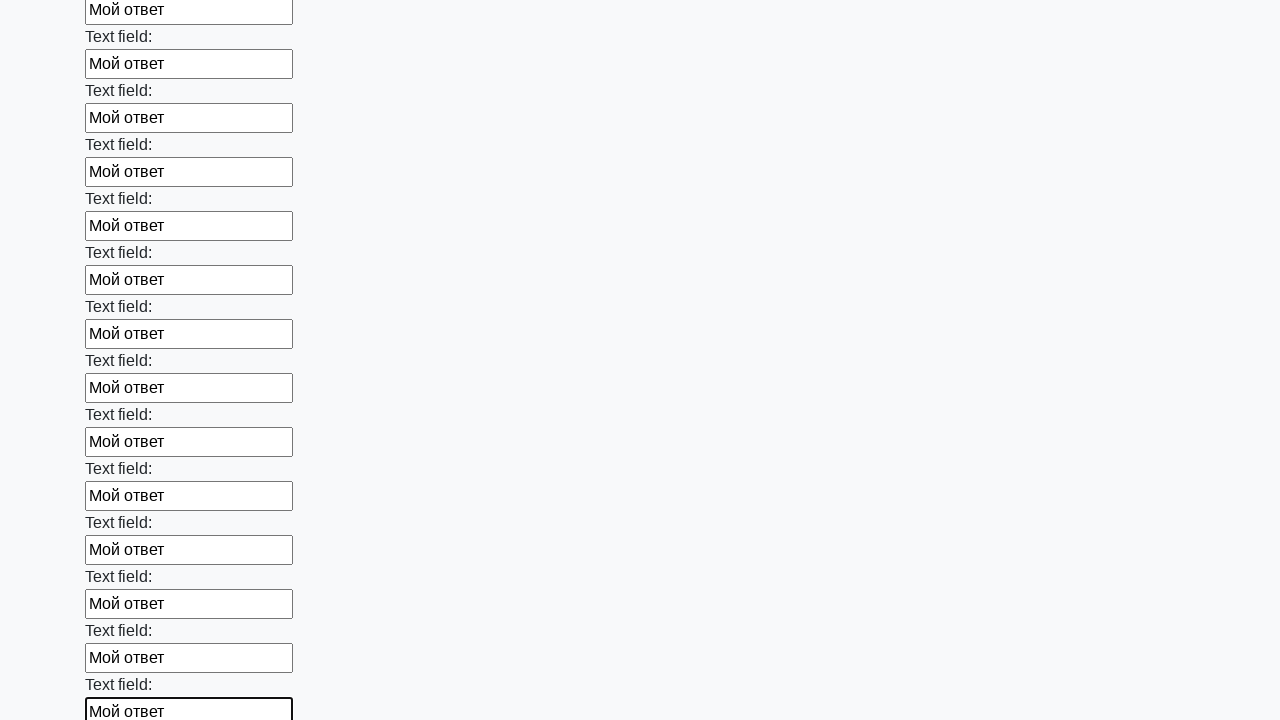

Filled text input field 49 of 100 with 'Мой ответ' on input[type="text"] >> nth=48
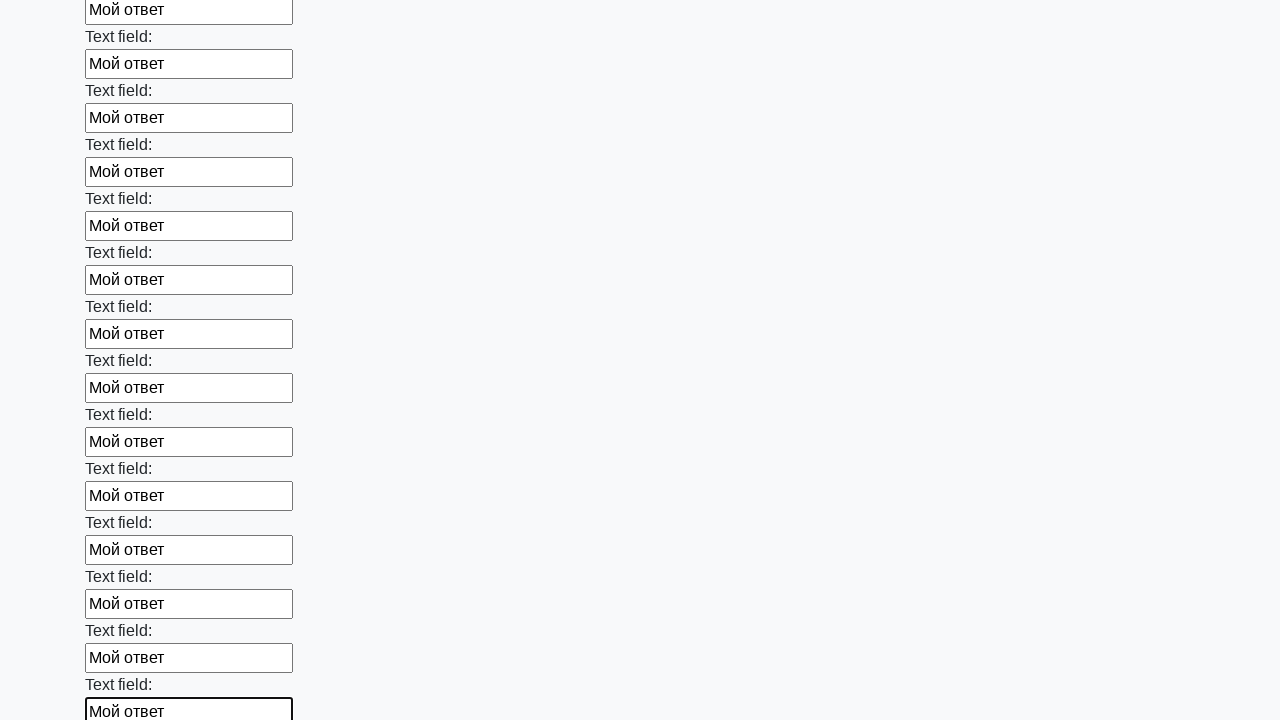

Filled text input field 50 of 100 with 'Мой ответ' on input[type="text"] >> nth=49
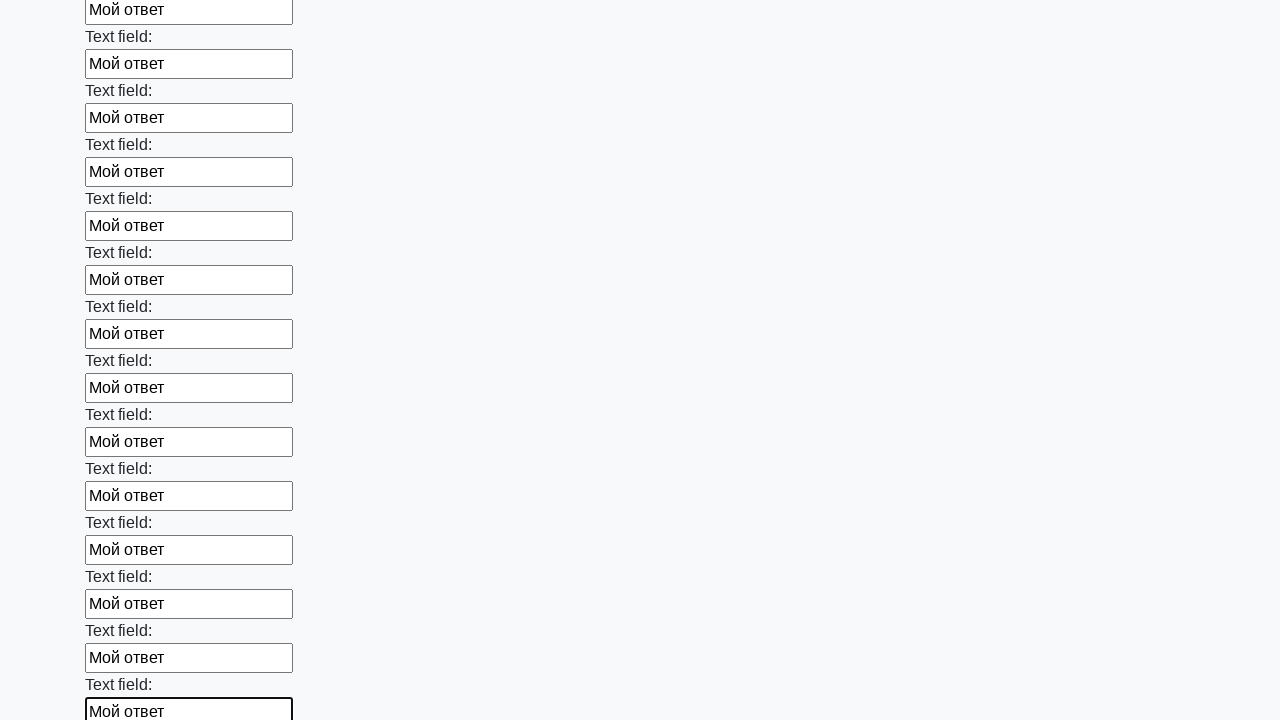

Filled text input field 51 of 100 with 'Мой ответ' on input[type="text"] >> nth=50
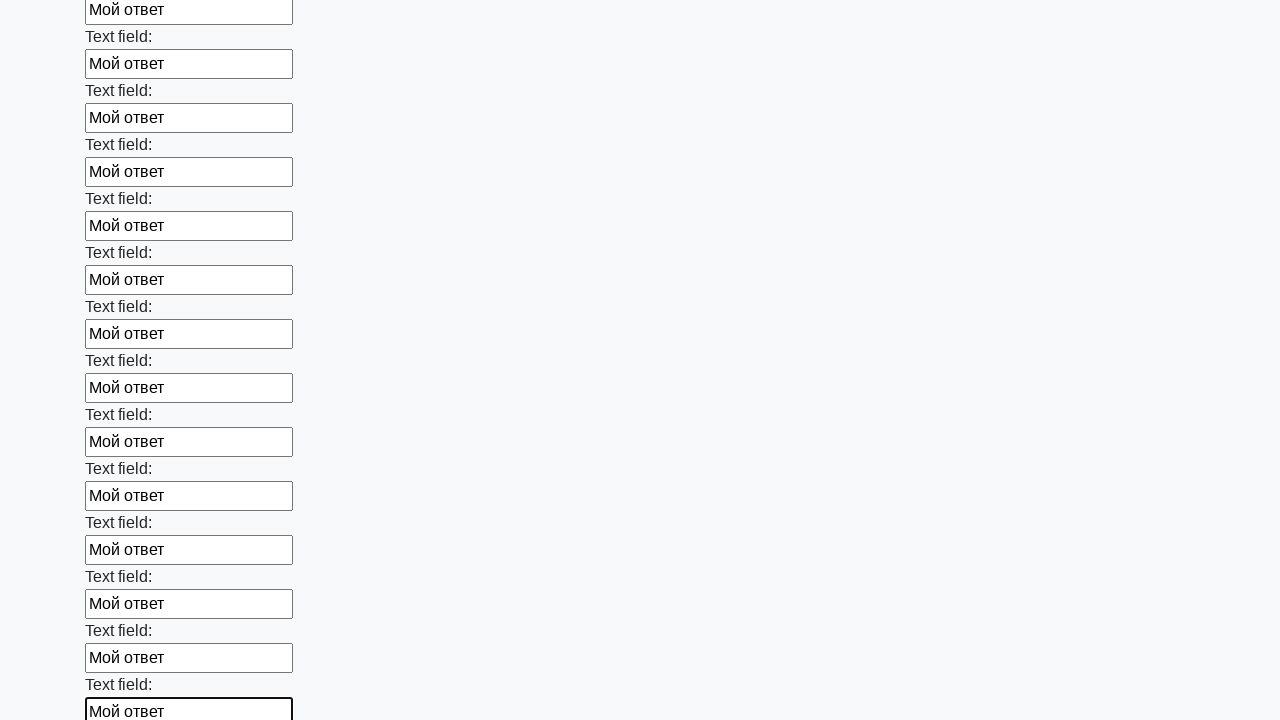

Filled text input field 52 of 100 with 'Мой ответ' on input[type="text"] >> nth=51
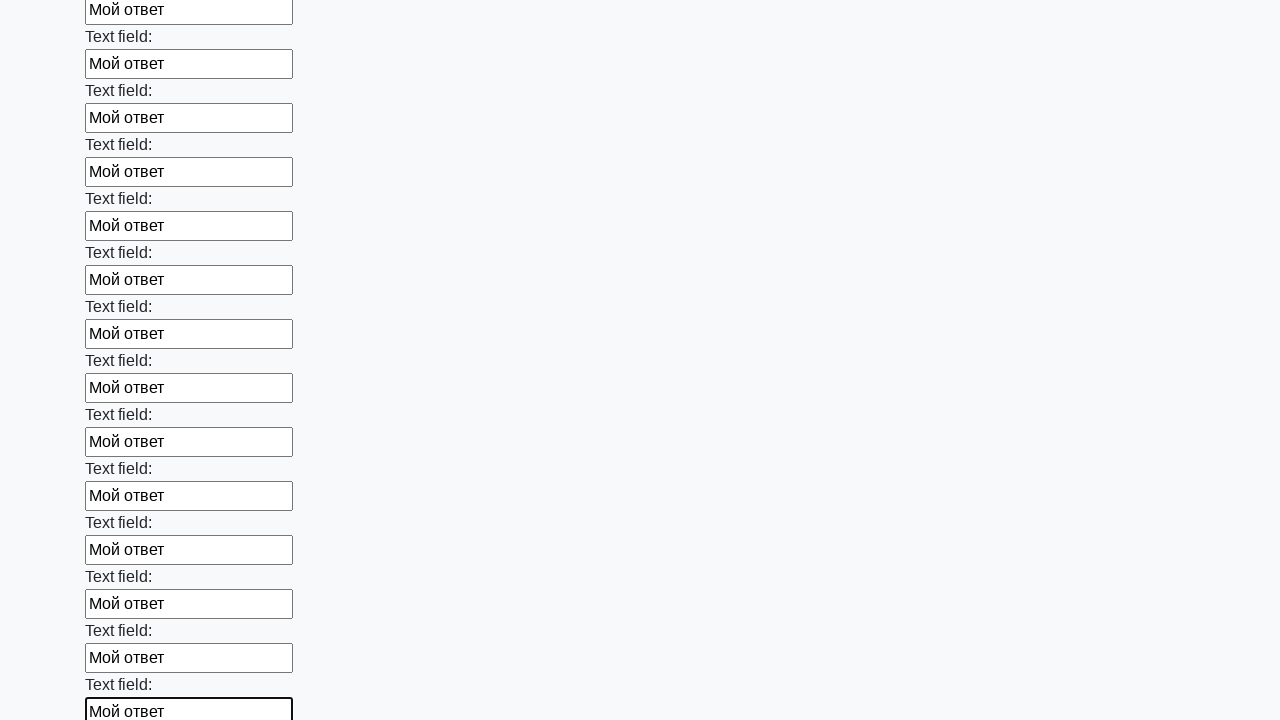

Filled text input field 53 of 100 with 'Мой ответ' on input[type="text"] >> nth=52
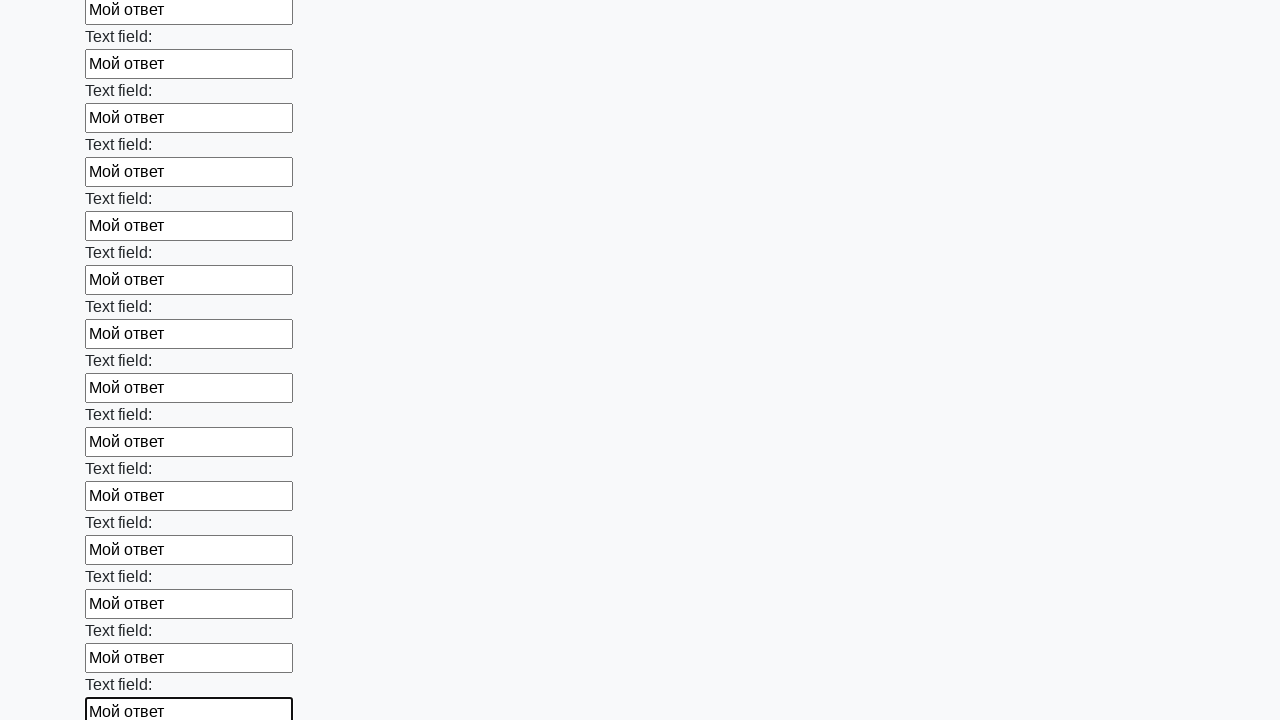

Filled text input field 54 of 100 with 'Мой ответ' on input[type="text"] >> nth=53
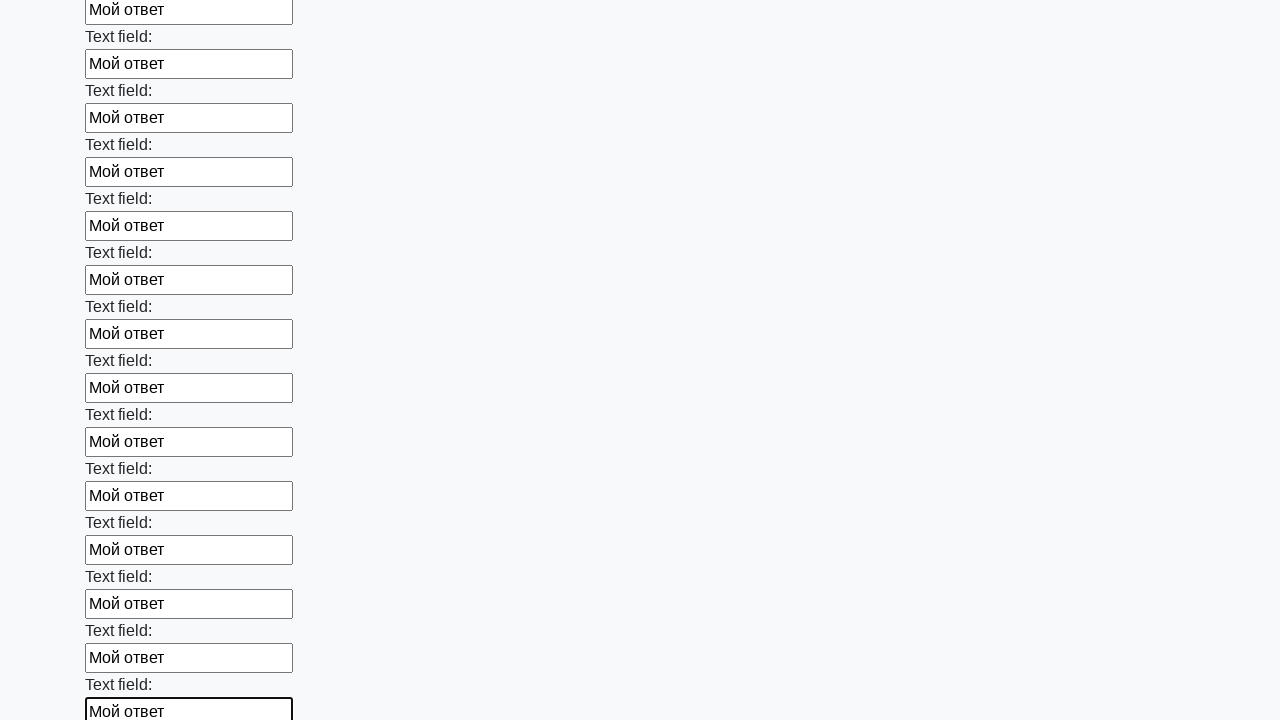

Filled text input field 55 of 100 with 'Мой ответ' on input[type="text"] >> nth=54
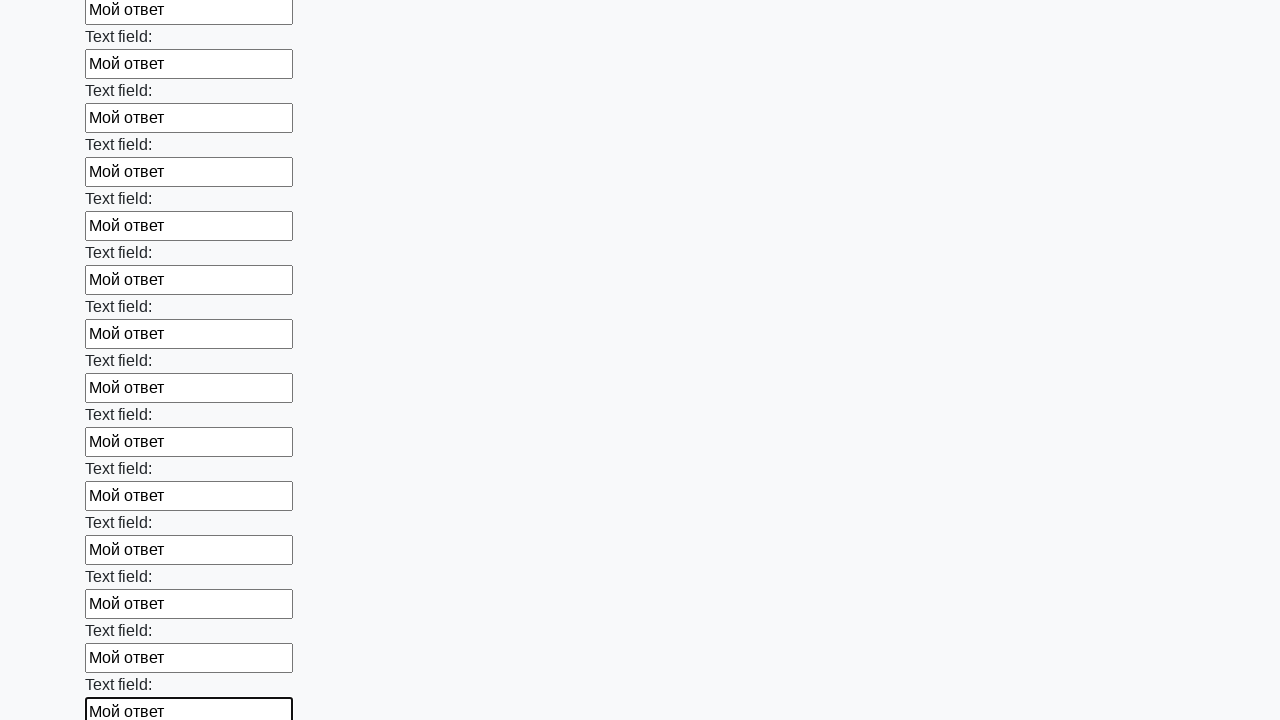

Filled text input field 56 of 100 with 'Мой ответ' on input[type="text"] >> nth=55
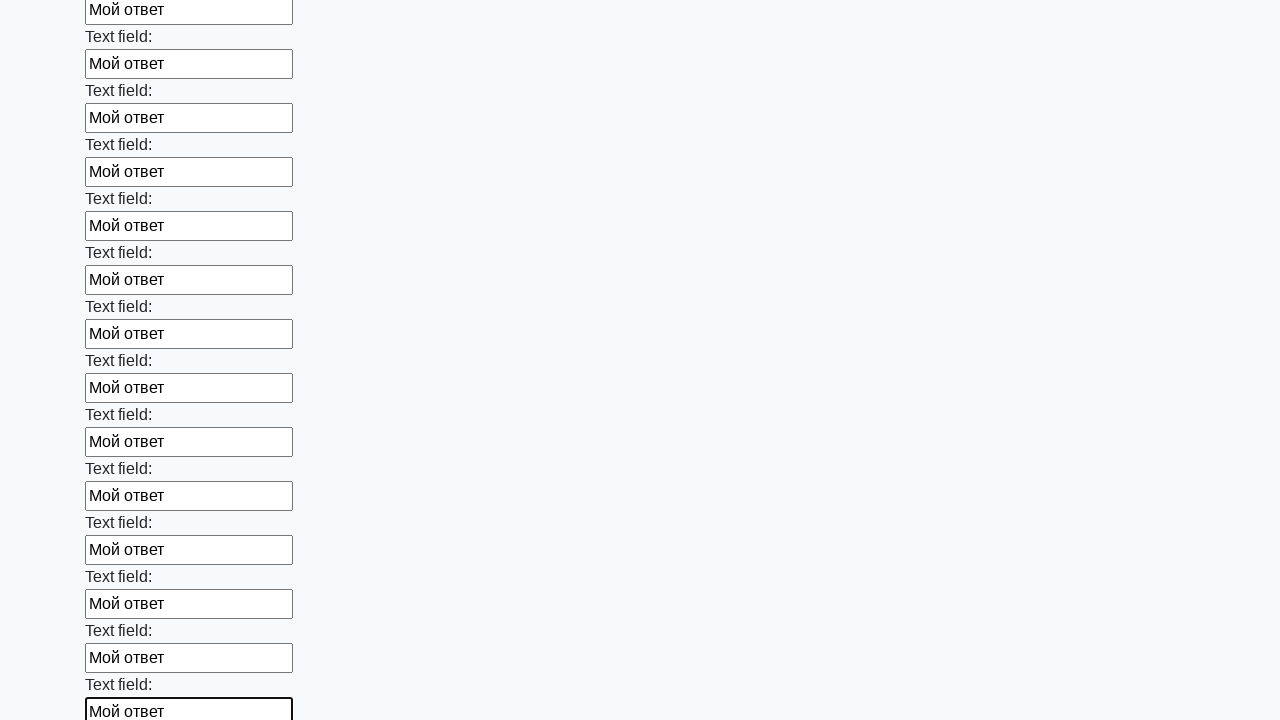

Filled text input field 57 of 100 with 'Мой ответ' on input[type="text"] >> nth=56
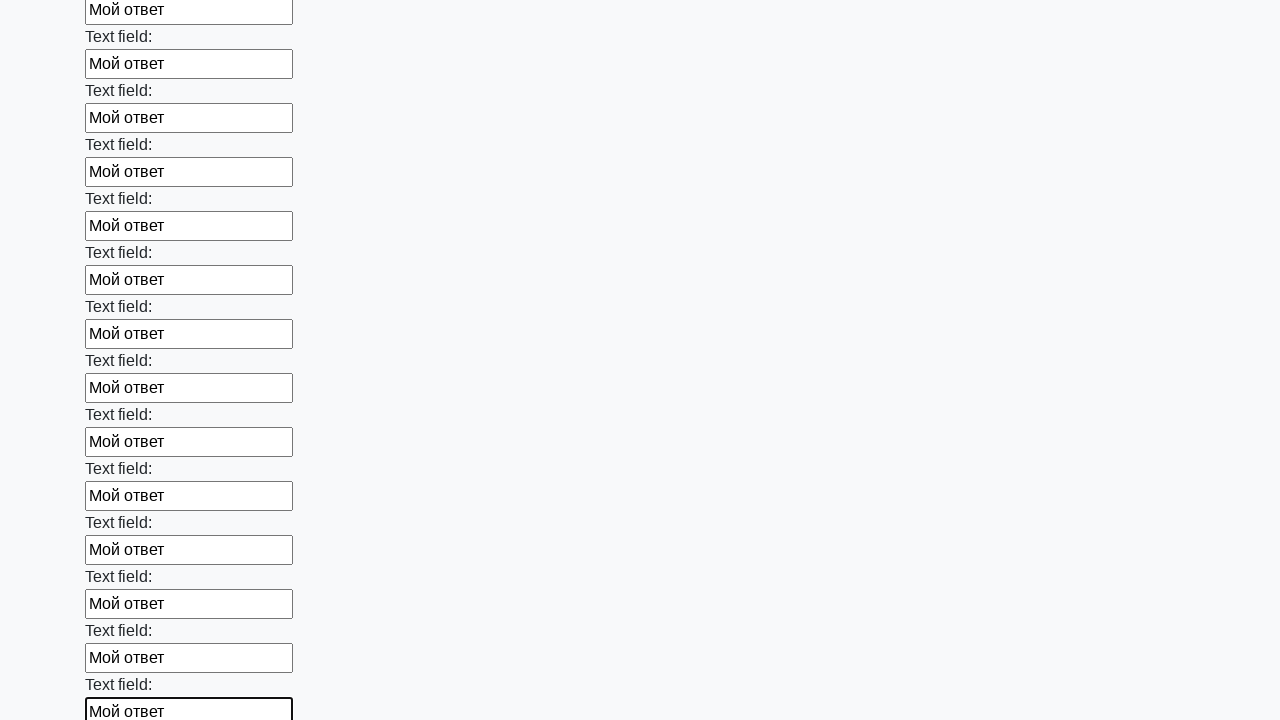

Filled text input field 58 of 100 with 'Мой ответ' on input[type="text"] >> nth=57
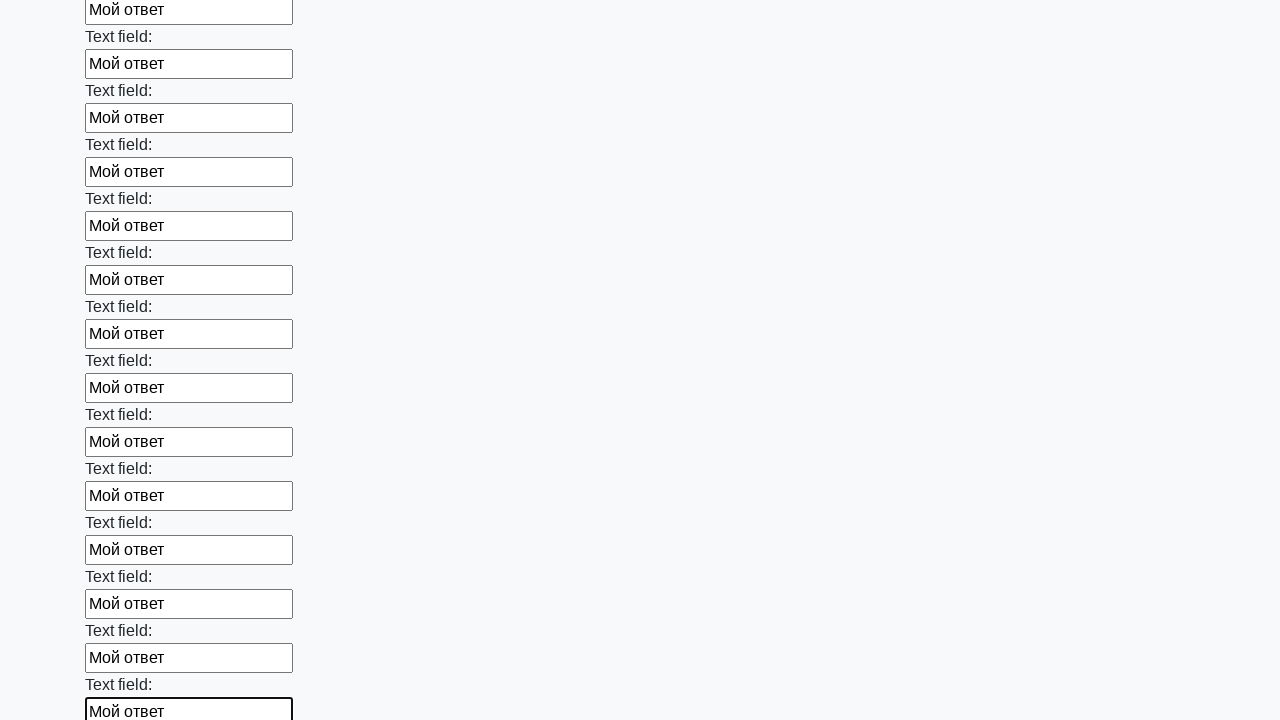

Filled text input field 59 of 100 with 'Мой ответ' on input[type="text"] >> nth=58
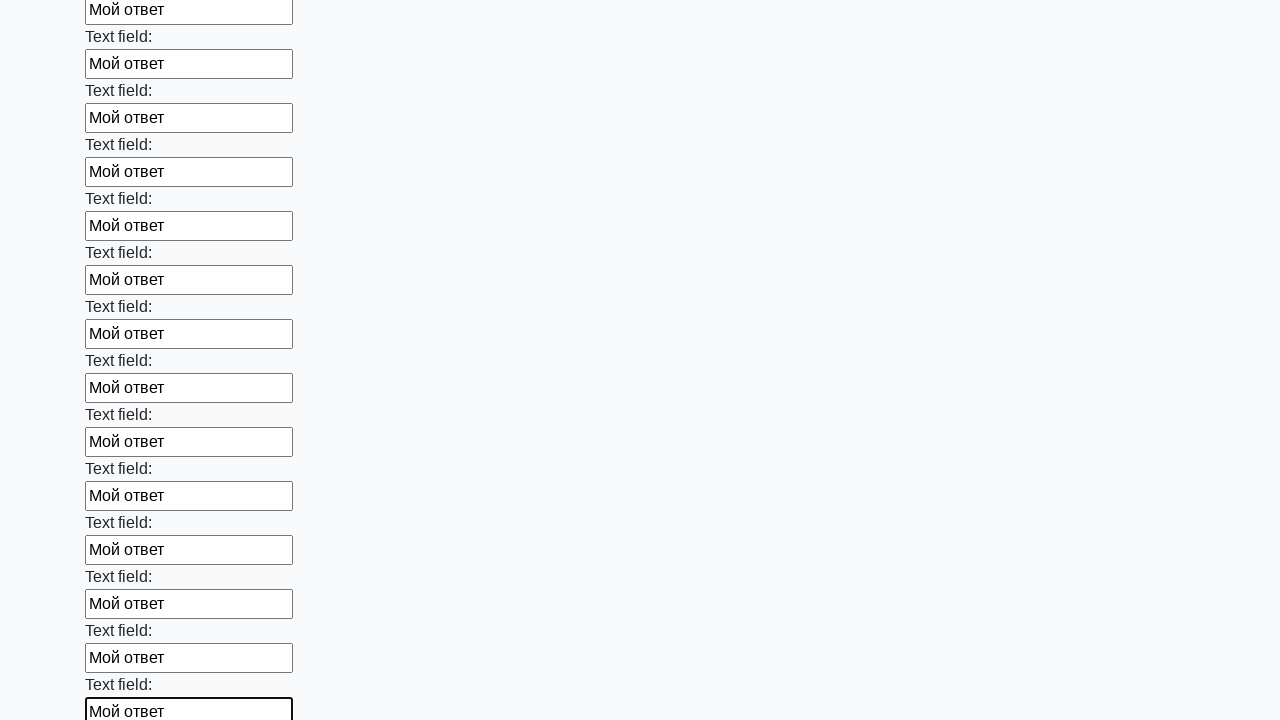

Filled text input field 60 of 100 with 'Мой ответ' on input[type="text"] >> nth=59
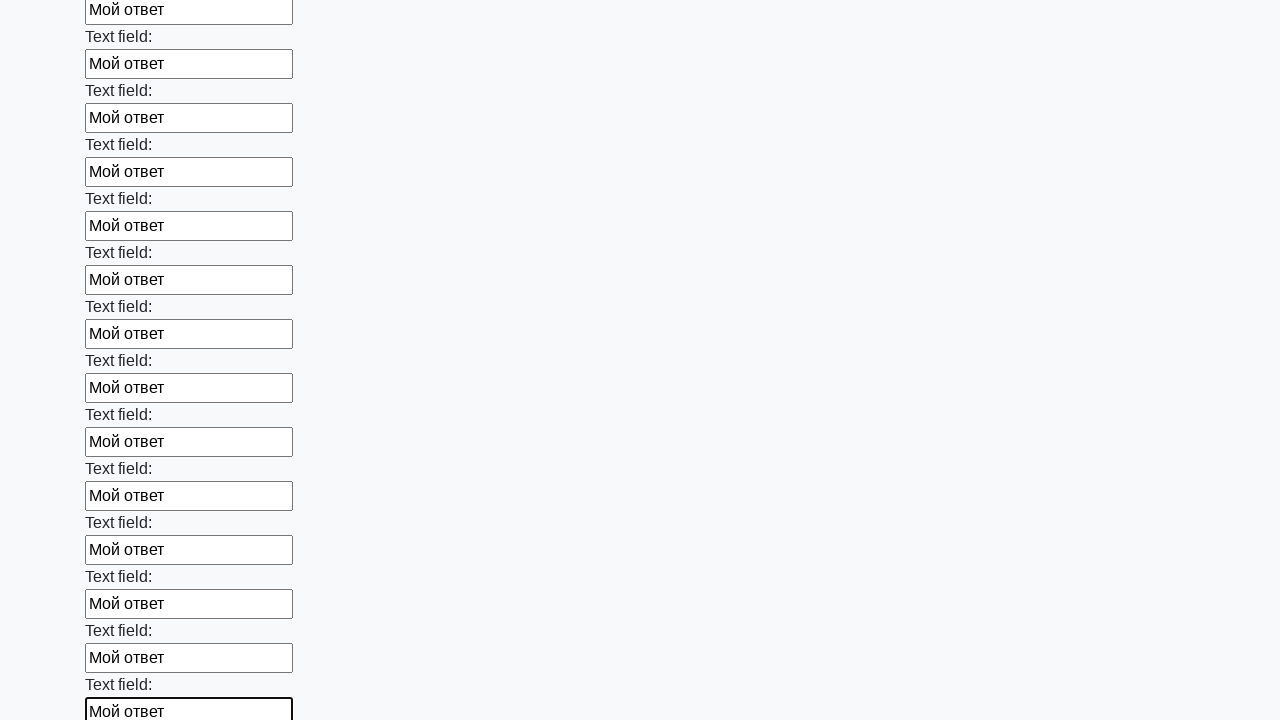

Filled text input field 61 of 100 with 'Мой ответ' on input[type="text"] >> nth=60
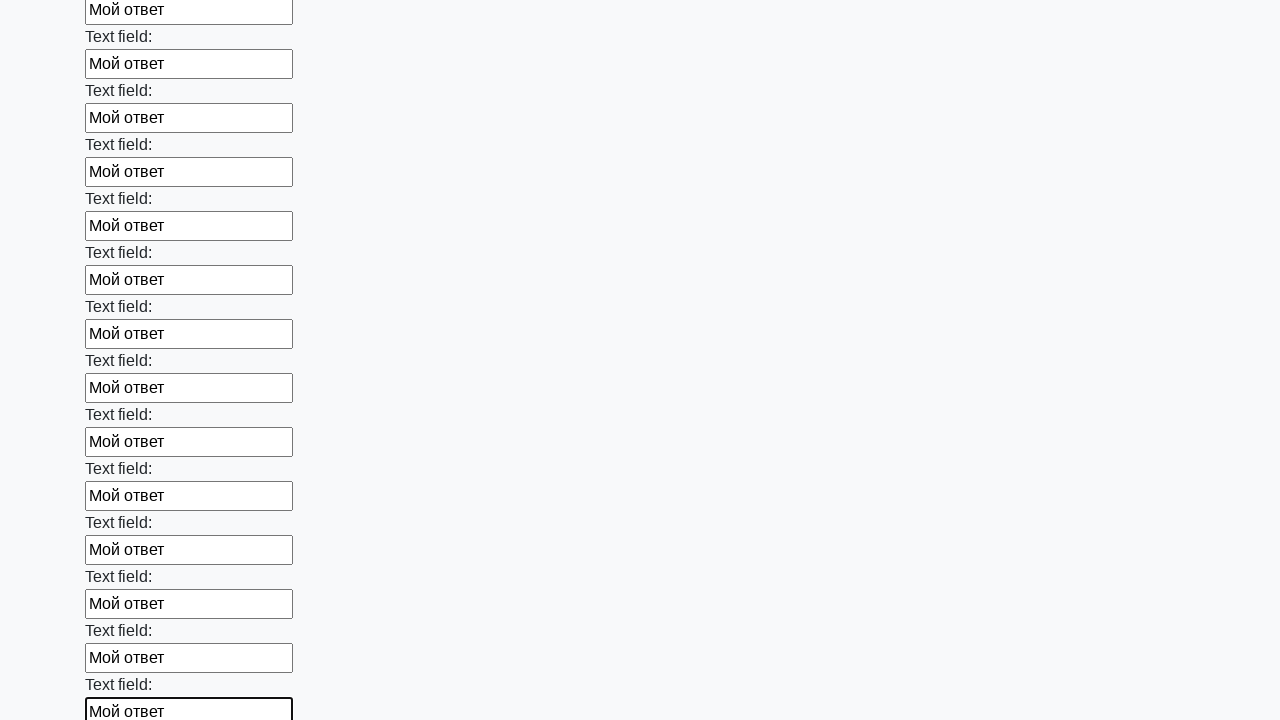

Filled text input field 62 of 100 with 'Мой ответ' on input[type="text"] >> nth=61
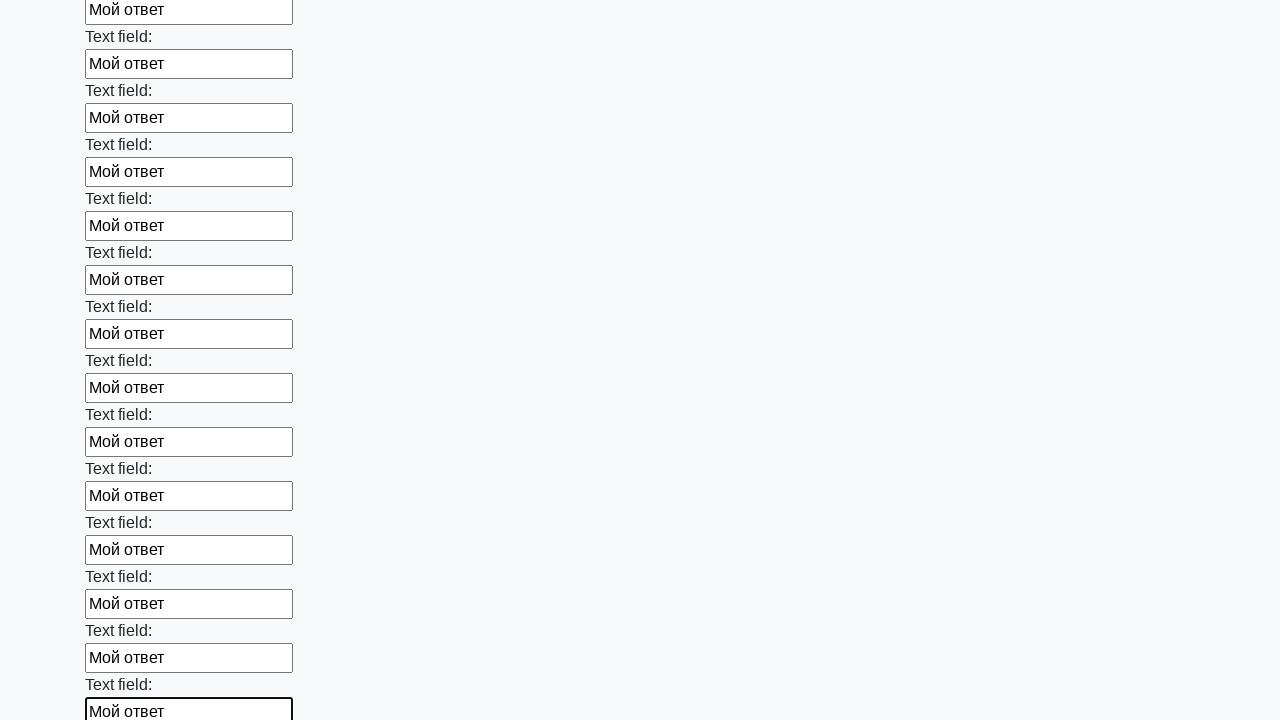

Filled text input field 63 of 100 with 'Мой ответ' on input[type="text"] >> nth=62
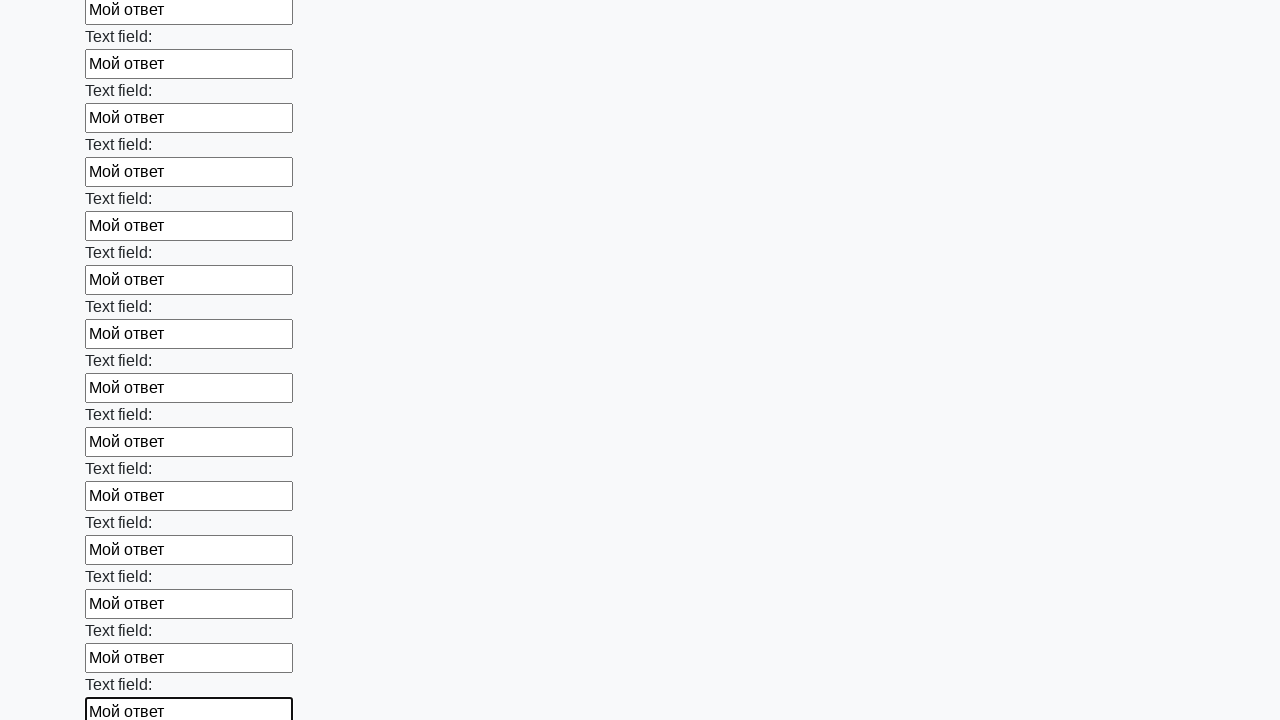

Filled text input field 64 of 100 with 'Мой ответ' on input[type="text"] >> nth=63
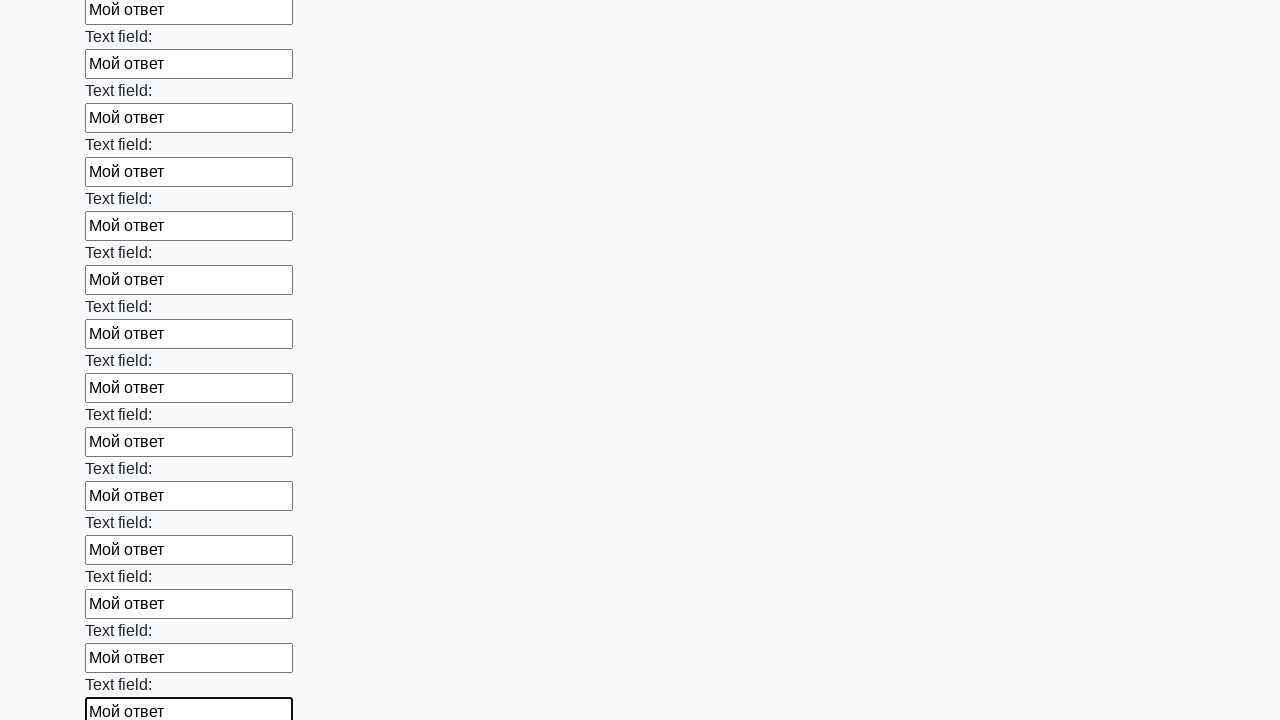

Filled text input field 65 of 100 with 'Мой ответ' on input[type="text"] >> nth=64
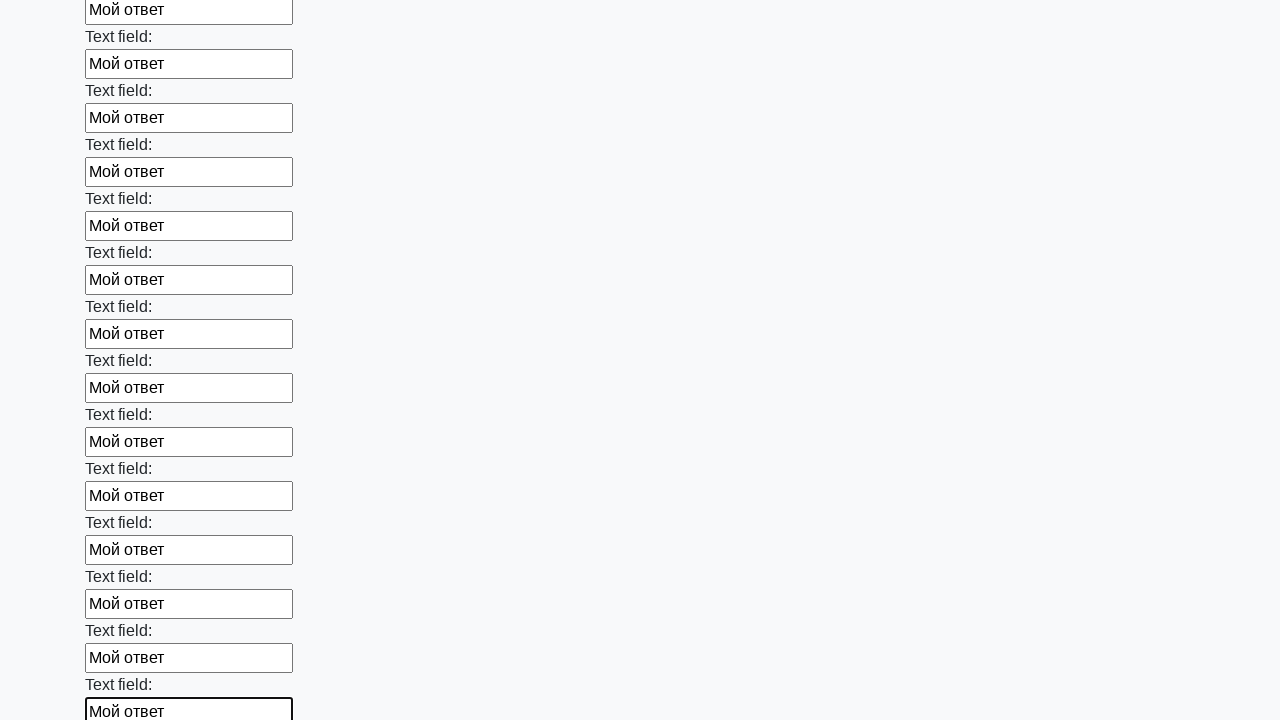

Filled text input field 66 of 100 with 'Мой ответ' on input[type="text"] >> nth=65
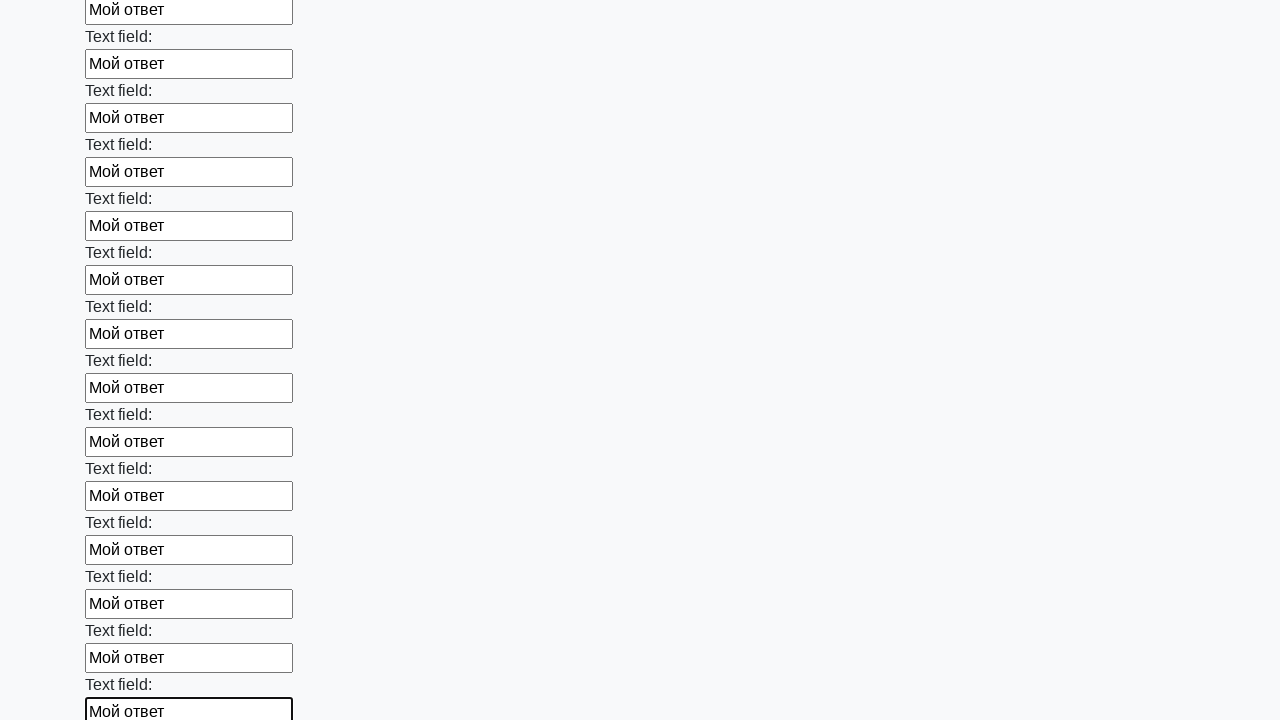

Filled text input field 67 of 100 with 'Мой ответ' on input[type="text"] >> nth=66
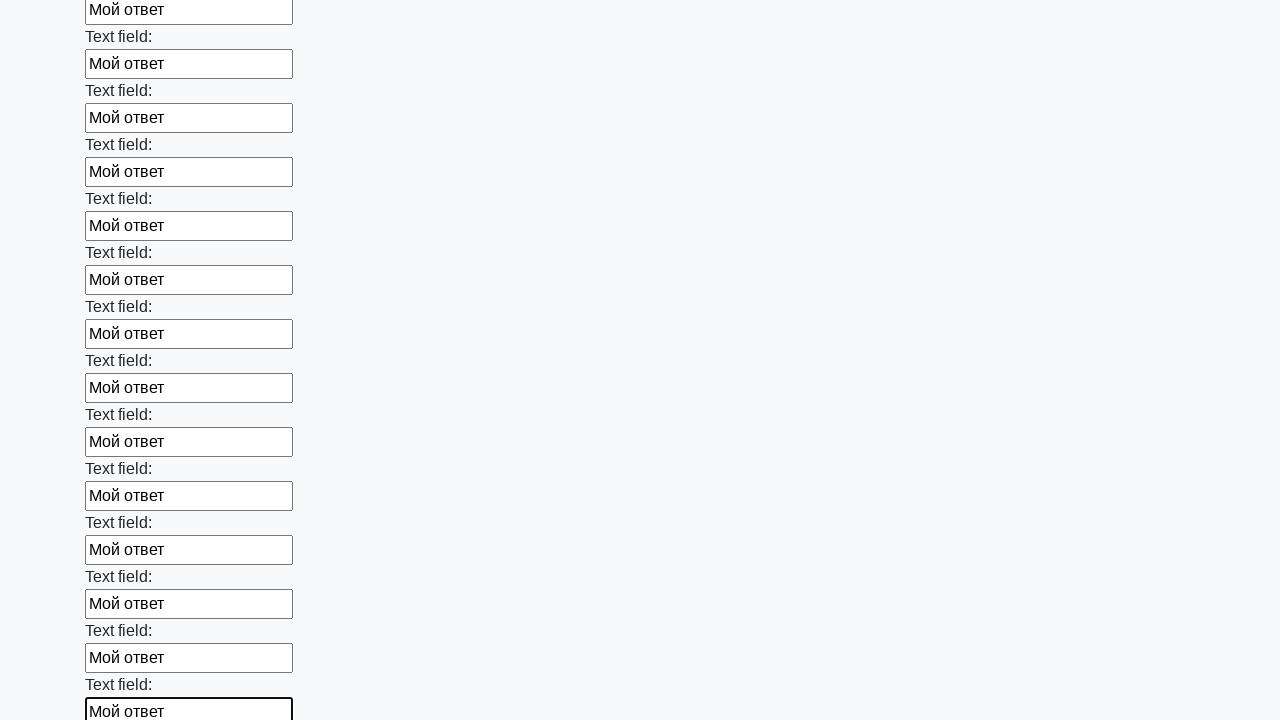

Filled text input field 68 of 100 with 'Мой ответ' on input[type="text"] >> nth=67
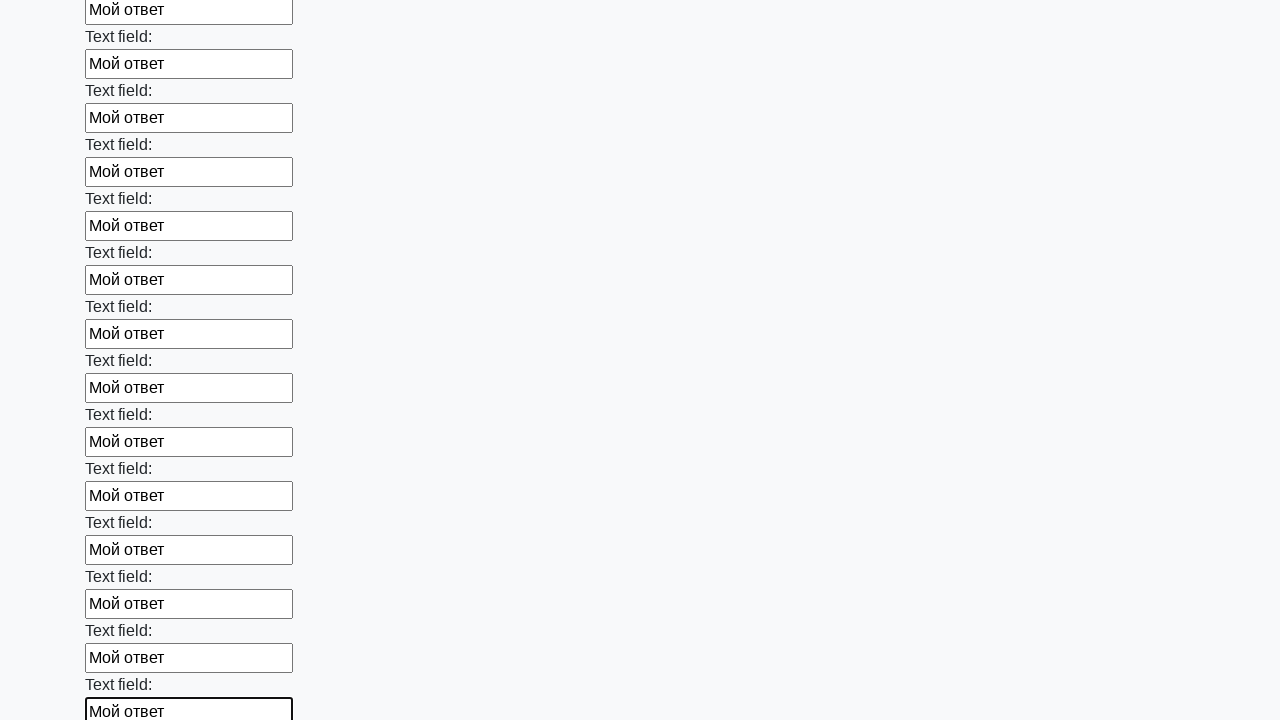

Filled text input field 69 of 100 with 'Мой ответ' on input[type="text"] >> nth=68
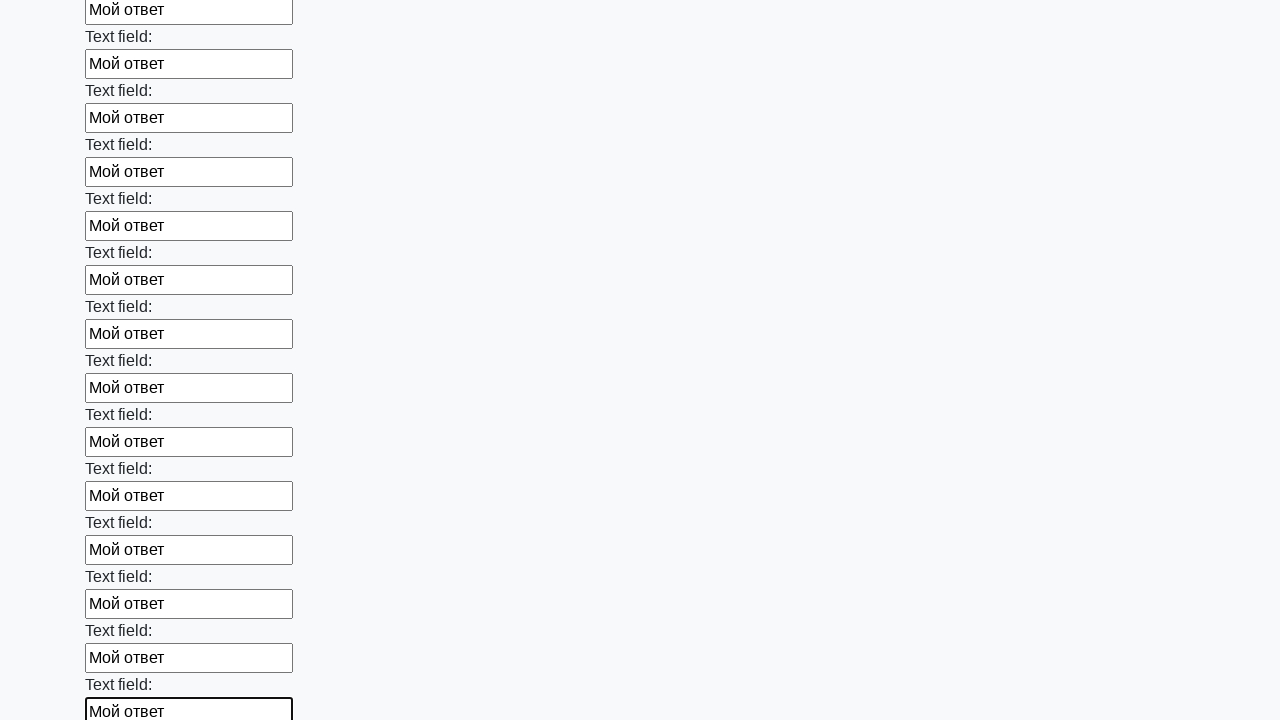

Filled text input field 70 of 100 with 'Мой ответ' on input[type="text"] >> nth=69
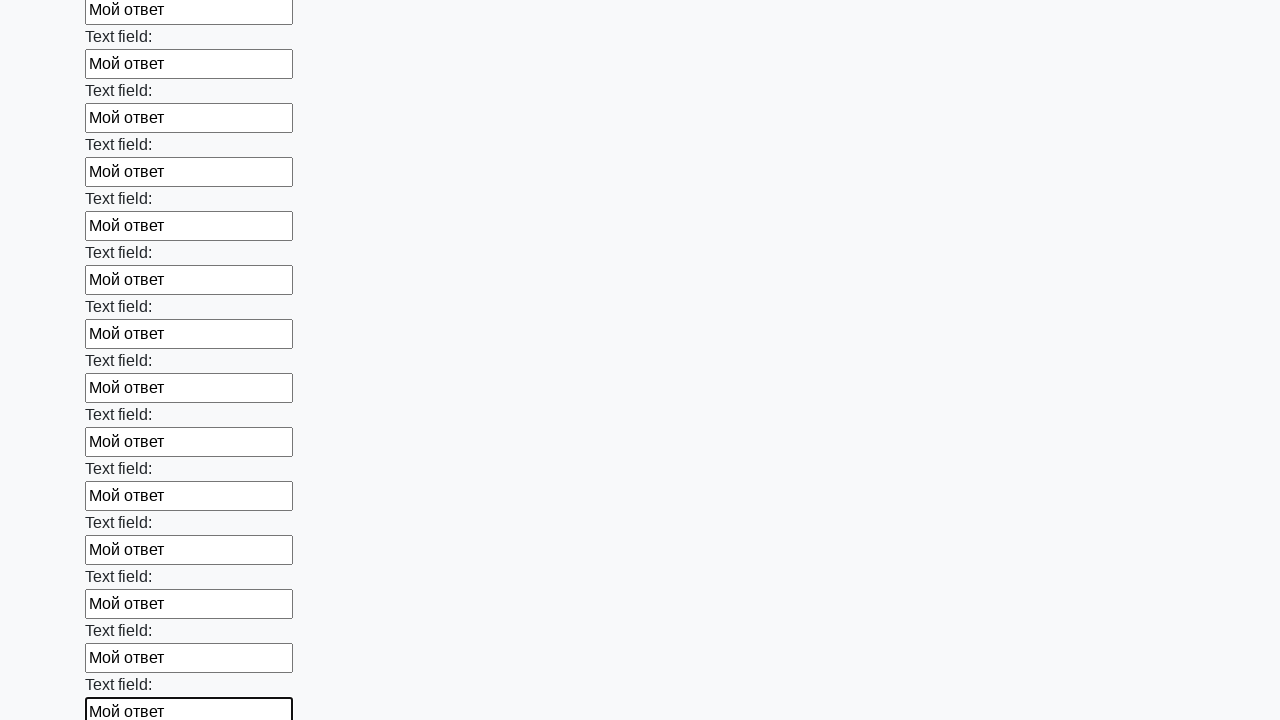

Filled text input field 71 of 100 with 'Мой ответ' on input[type="text"] >> nth=70
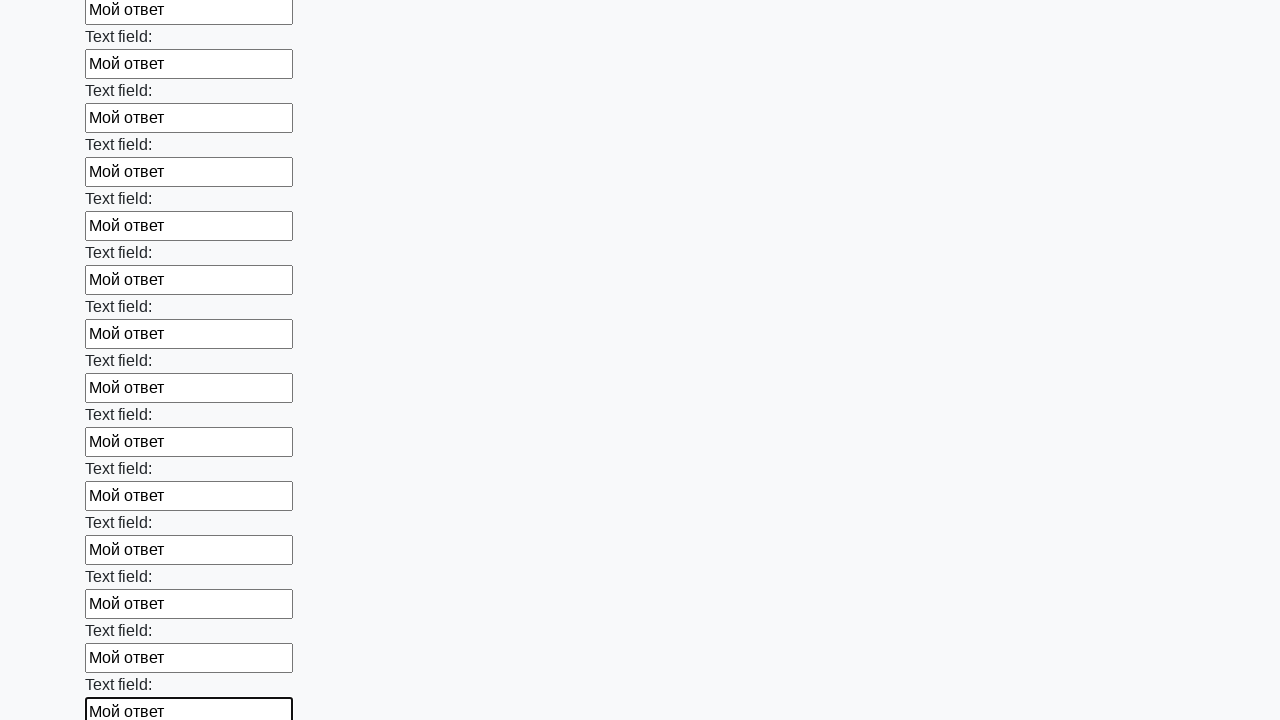

Filled text input field 72 of 100 with 'Мой ответ' on input[type="text"] >> nth=71
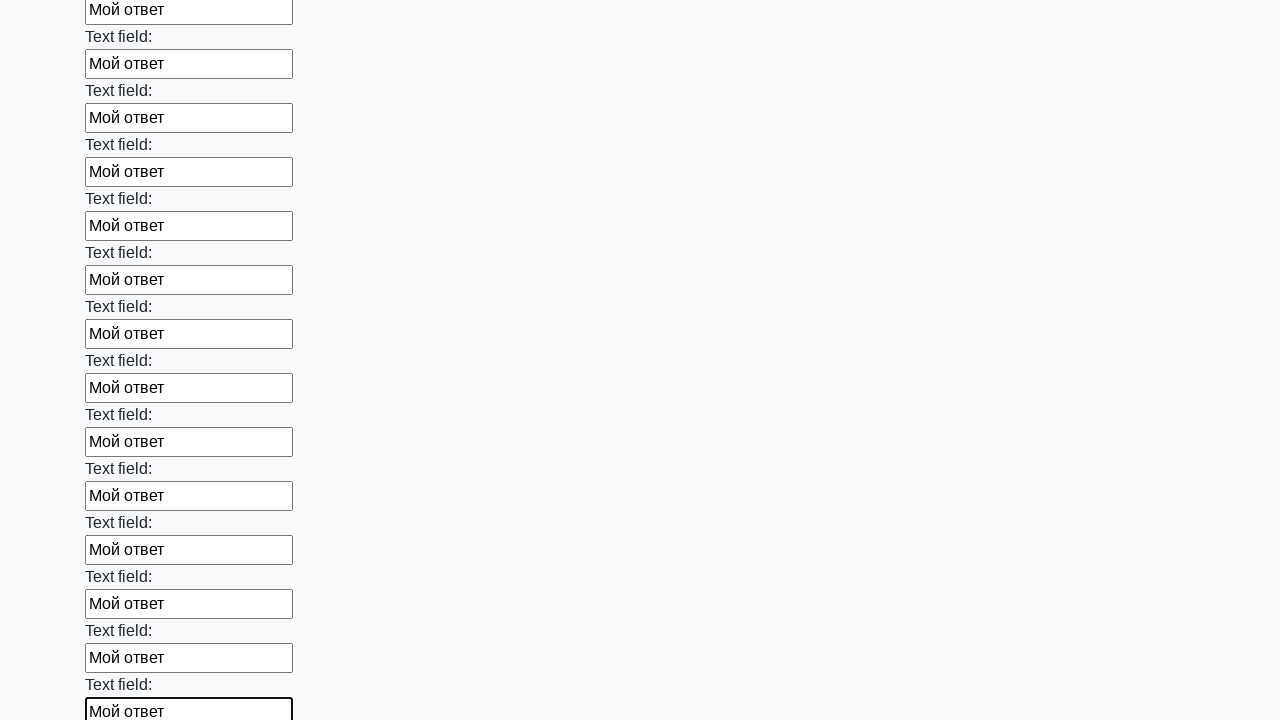

Filled text input field 73 of 100 with 'Мой ответ' on input[type="text"] >> nth=72
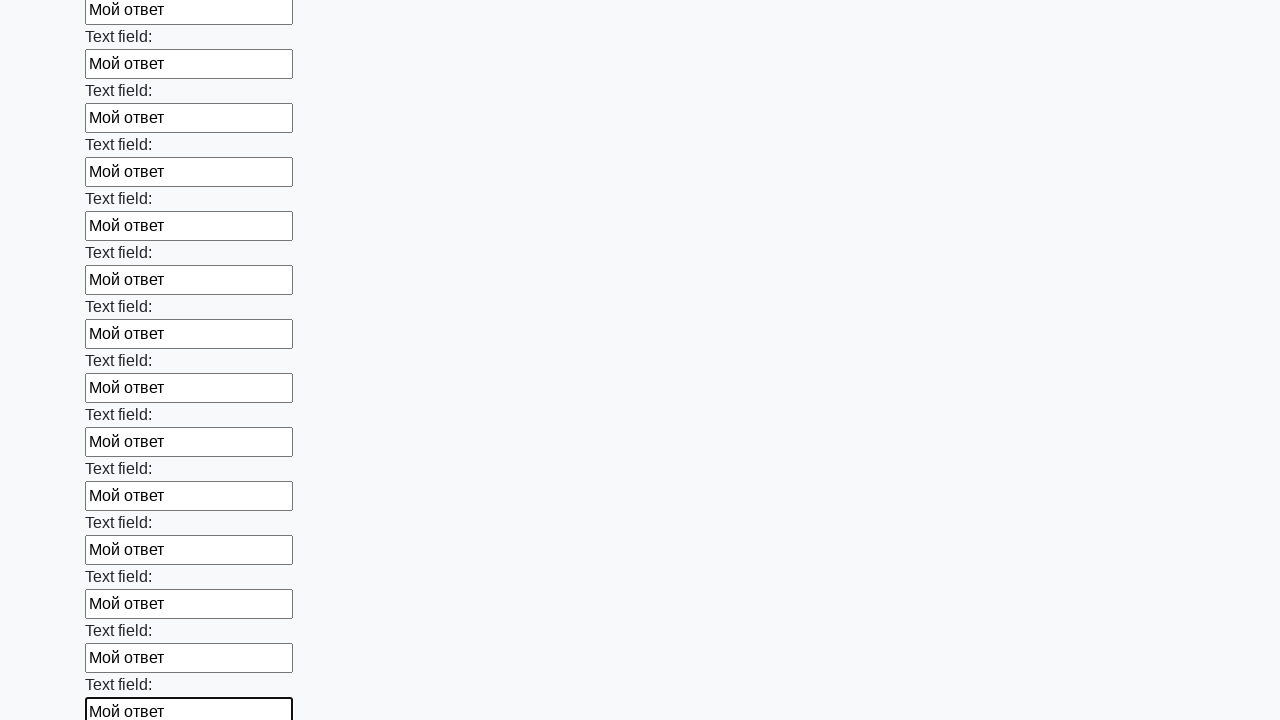

Filled text input field 74 of 100 with 'Мой ответ' on input[type="text"] >> nth=73
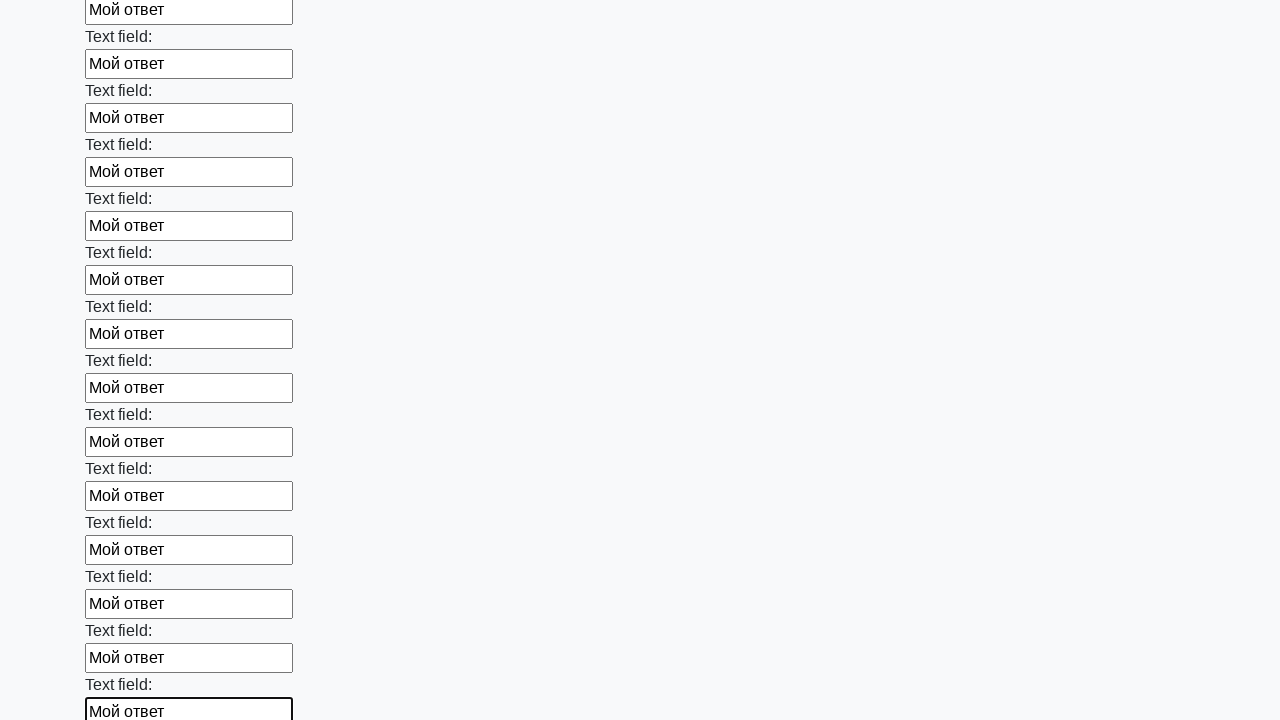

Filled text input field 75 of 100 with 'Мой ответ' on input[type="text"] >> nth=74
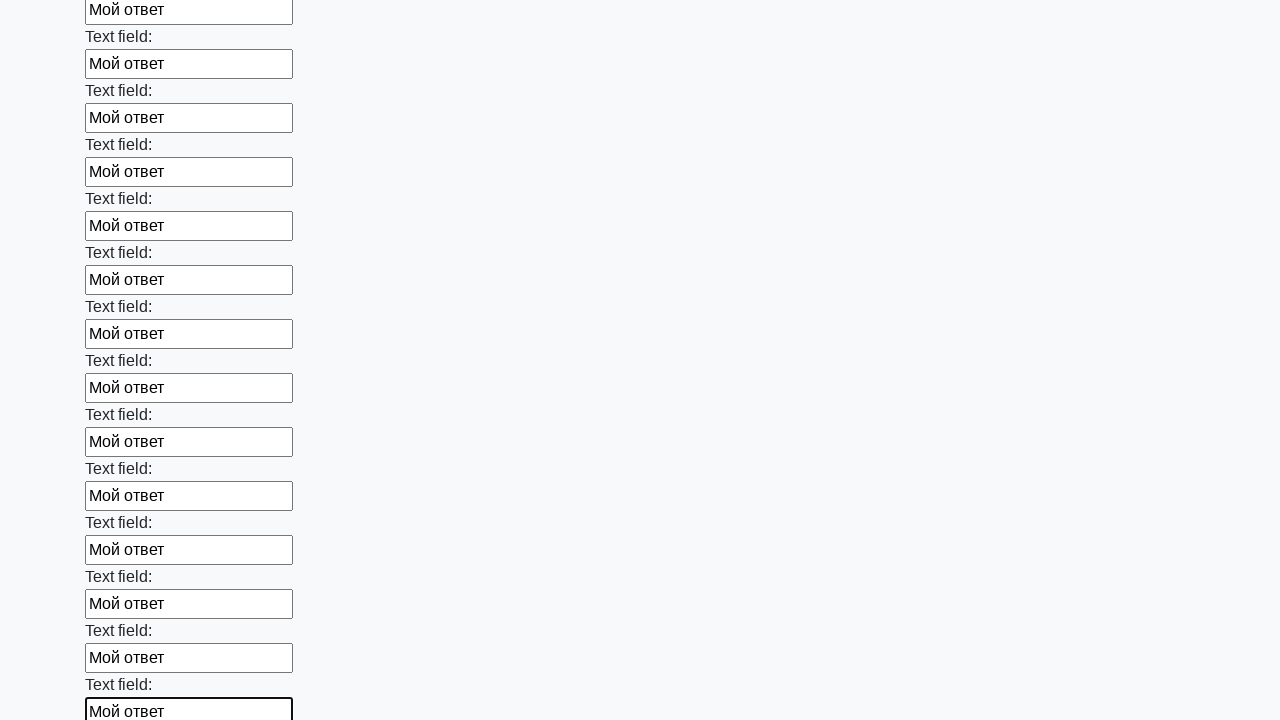

Filled text input field 76 of 100 with 'Мой ответ' on input[type="text"] >> nth=75
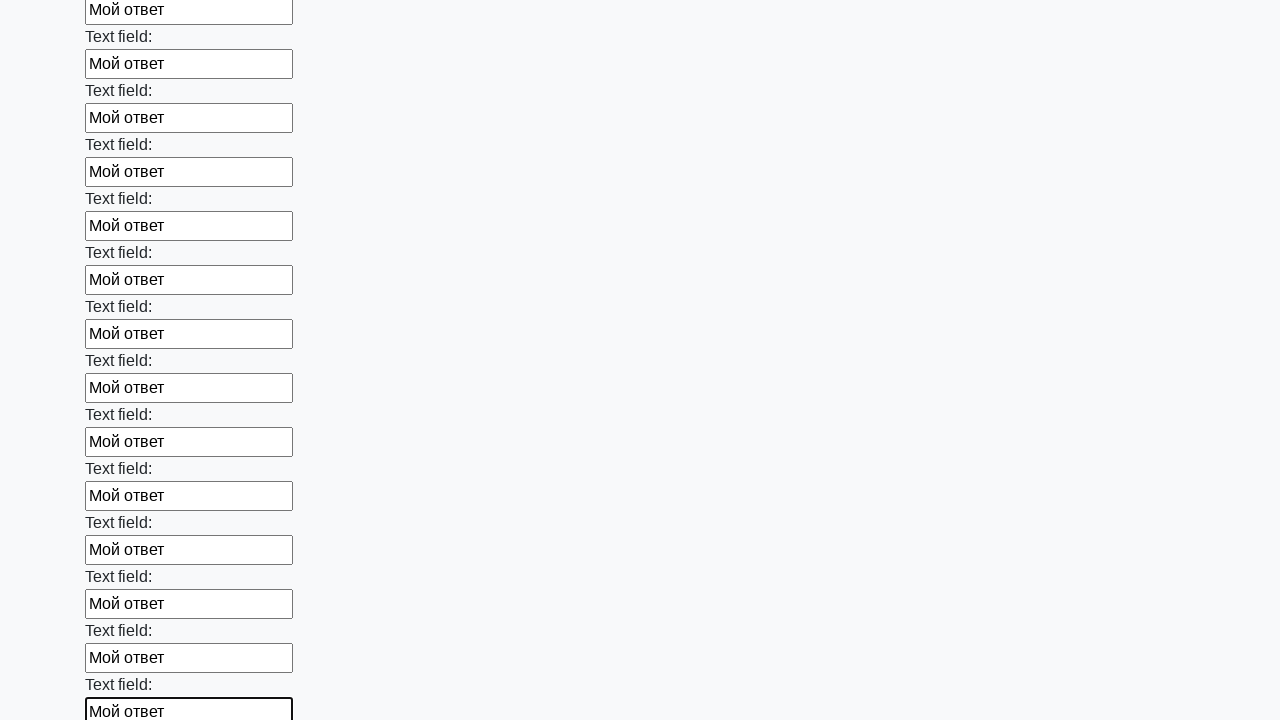

Filled text input field 77 of 100 with 'Мой ответ' on input[type="text"] >> nth=76
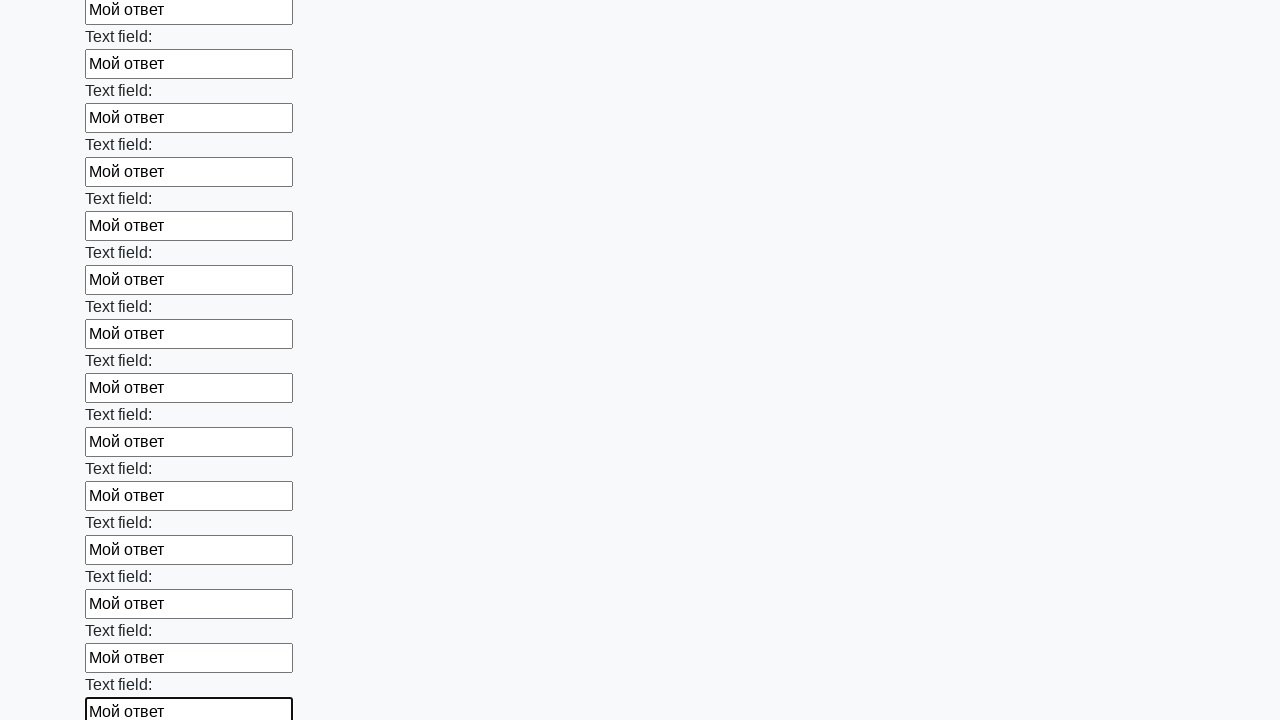

Filled text input field 78 of 100 with 'Мой ответ' on input[type="text"] >> nth=77
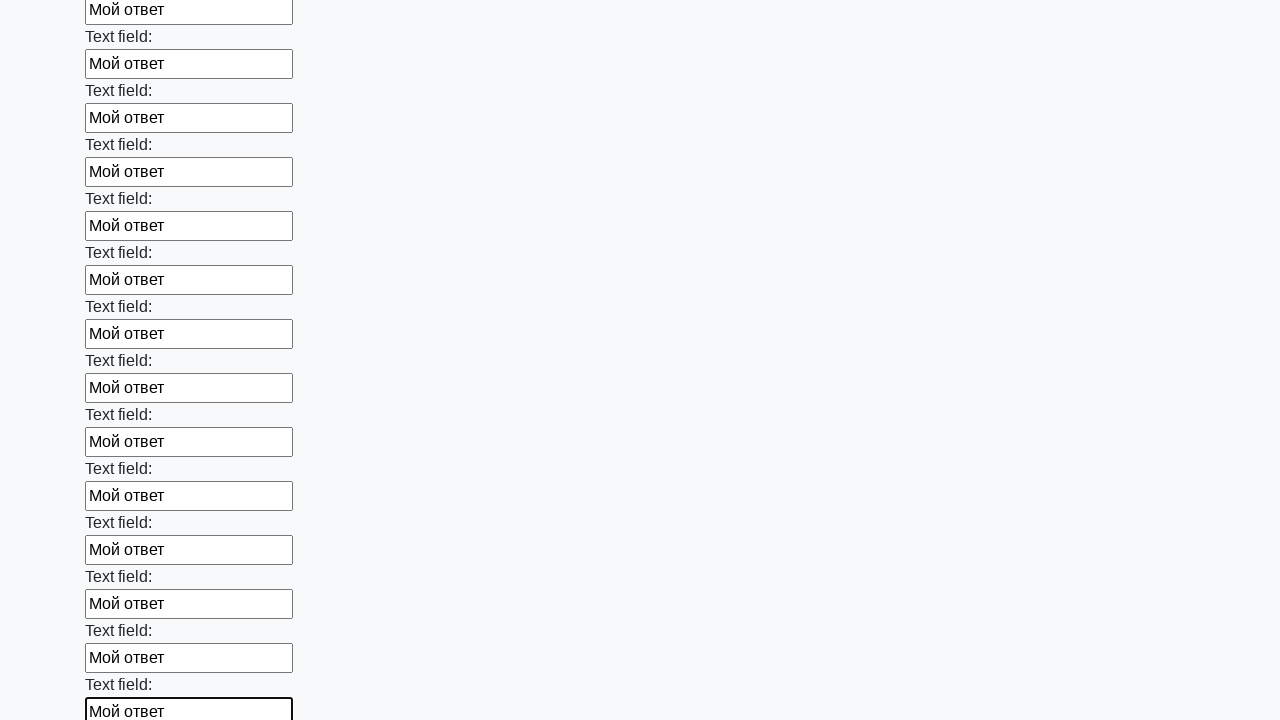

Filled text input field 79 of 100 with 'Мой ответ' on input[type="text"] >> nth=78
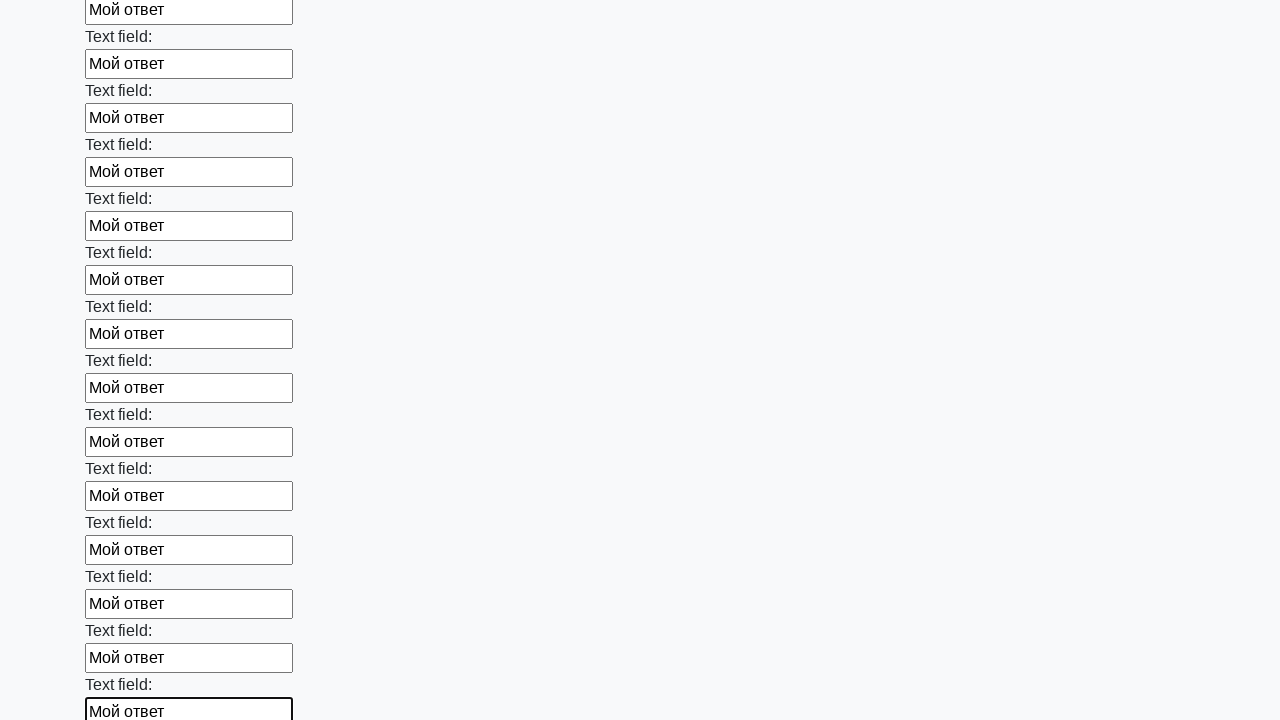

Filled text input field 80 of 100 with 'Мой ответ' on input[type="text"] >> nth=79
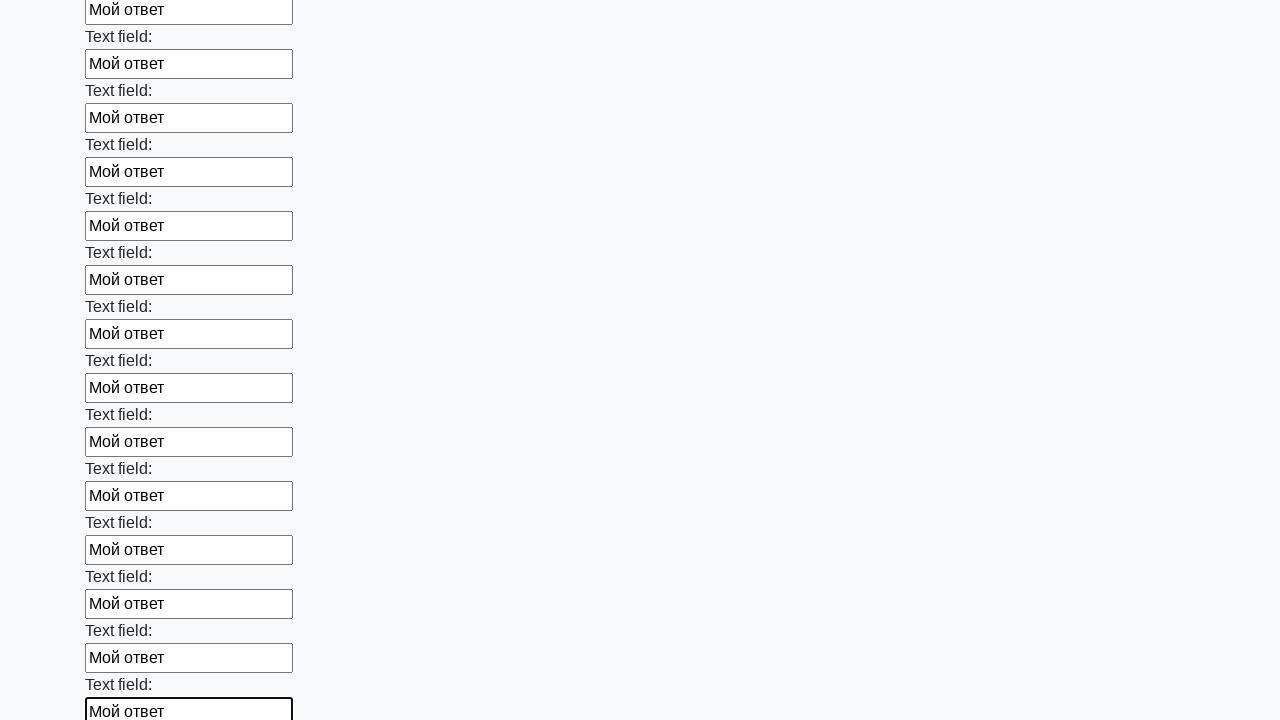

Filled text input field 81 of 100 with 'Мой ответ' on input[type="text"] >> nth=80
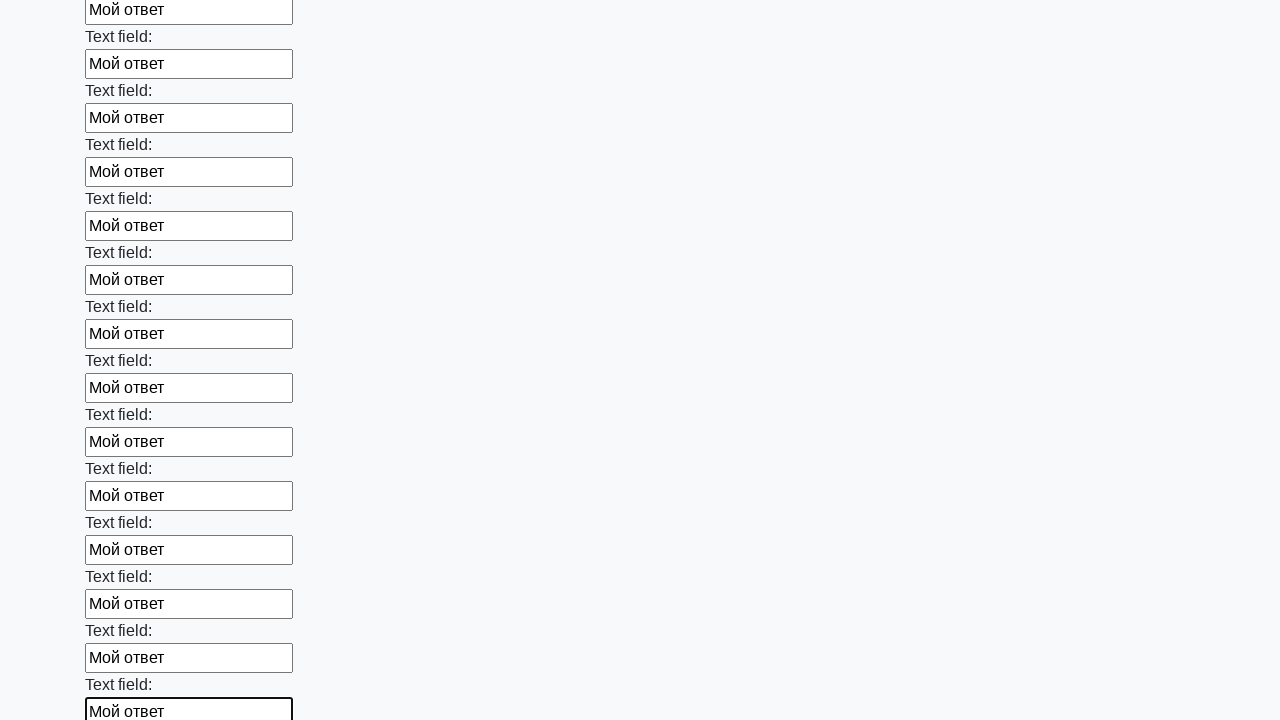

Filled text input field 82 of 100 with 'Мой ответ' on input[type="text"] >> nth=81
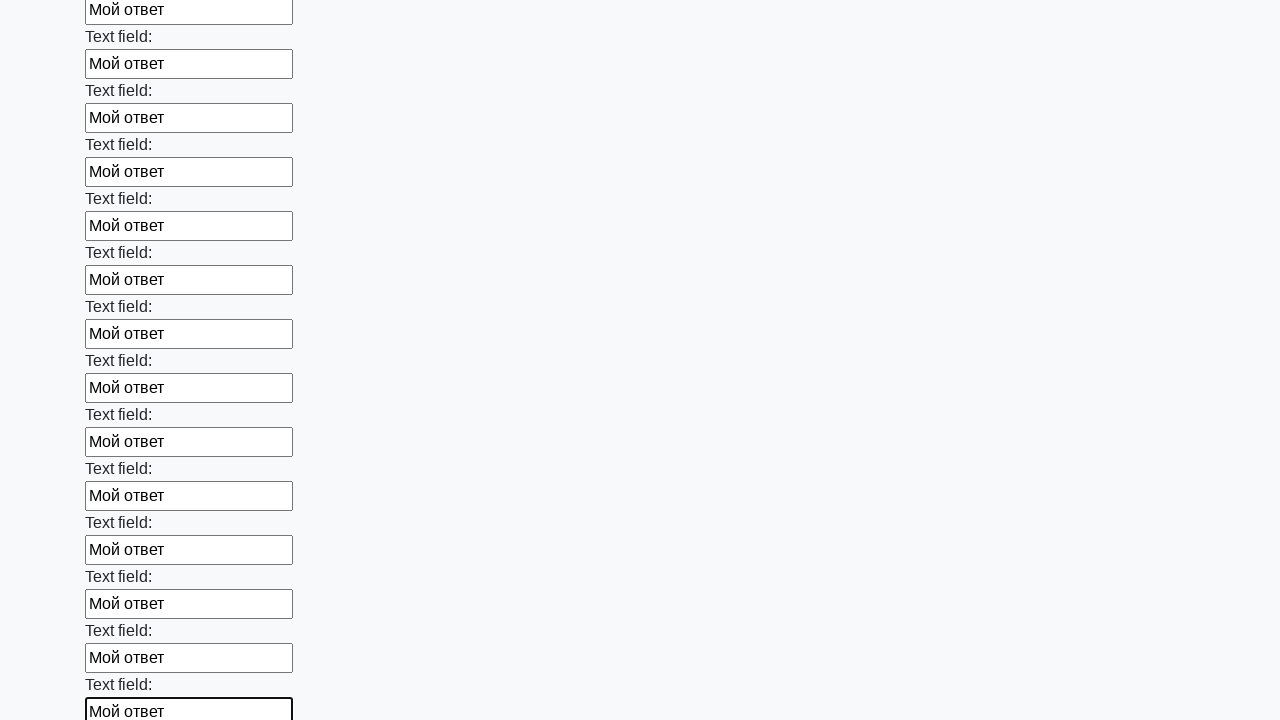

Filled text input field 83 of 100 with 'Мой ответ' on input[type="text"] >> nth=82
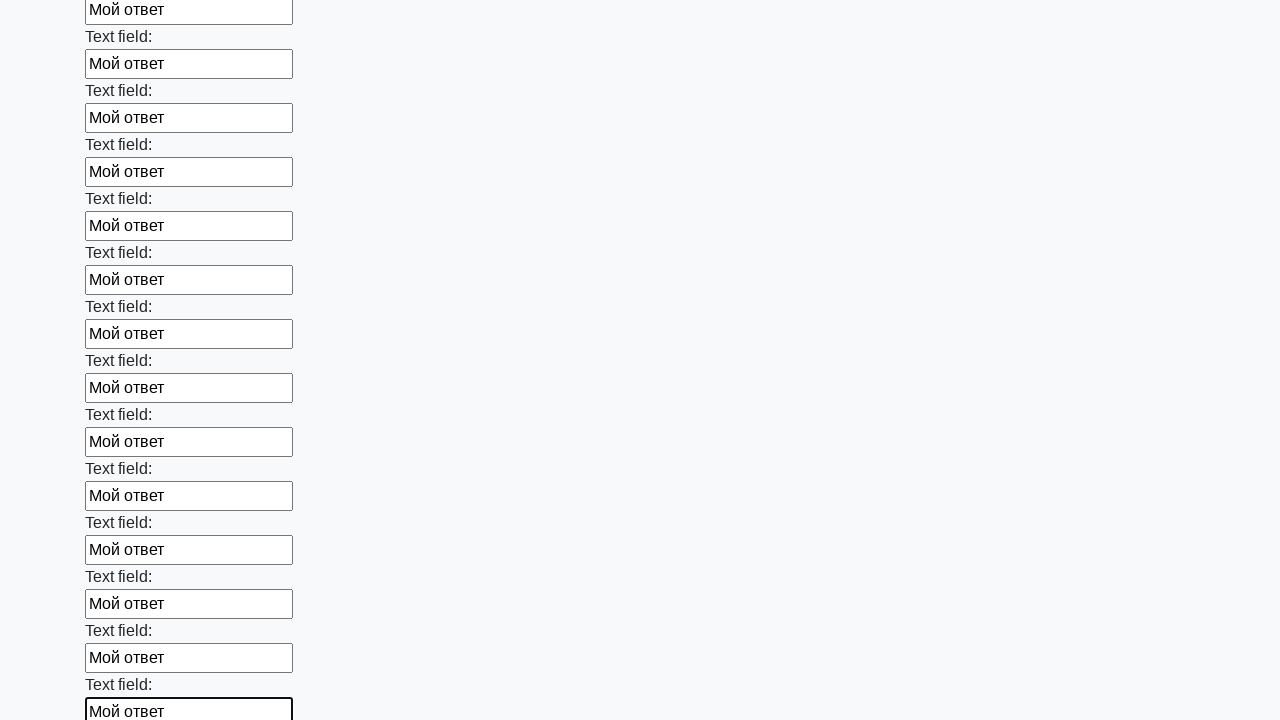

Filled text input field 84 of 100 with 'Мой ответ' on input[type="text"] >> nth=83
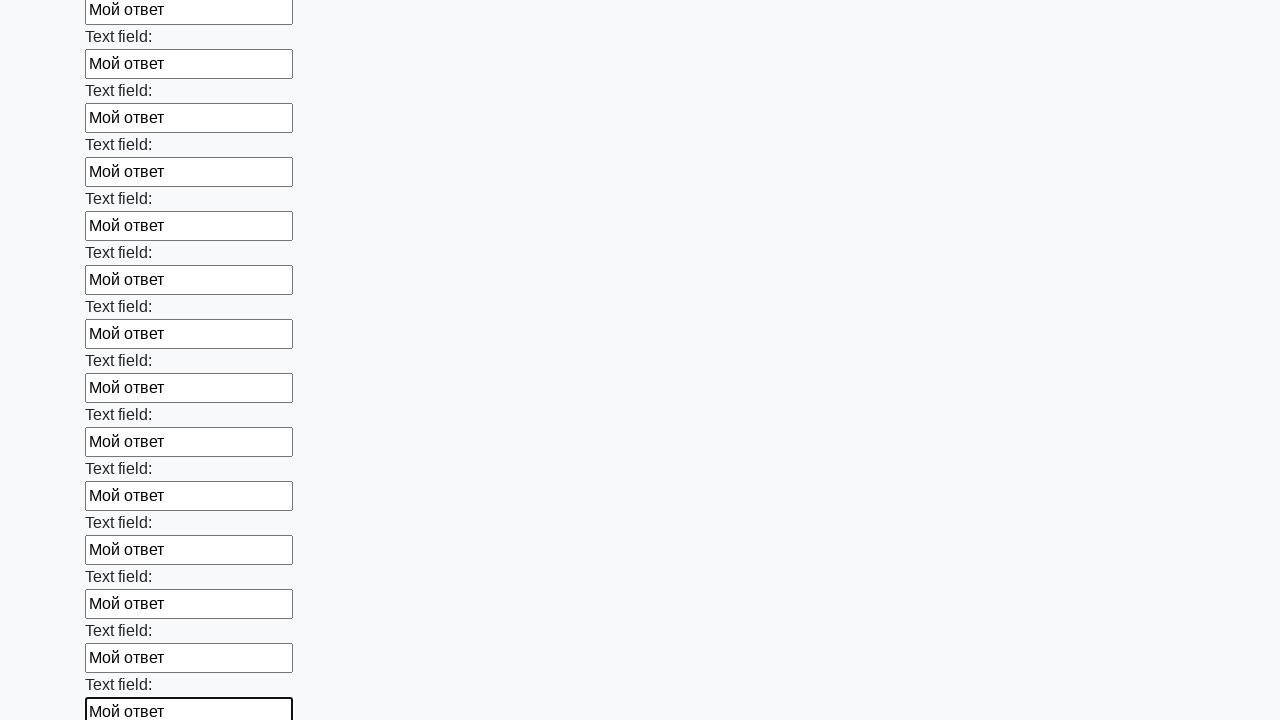

Filled text input field 85 of 100 with 'Мой ответ' on input[type="text"] >> nth=84
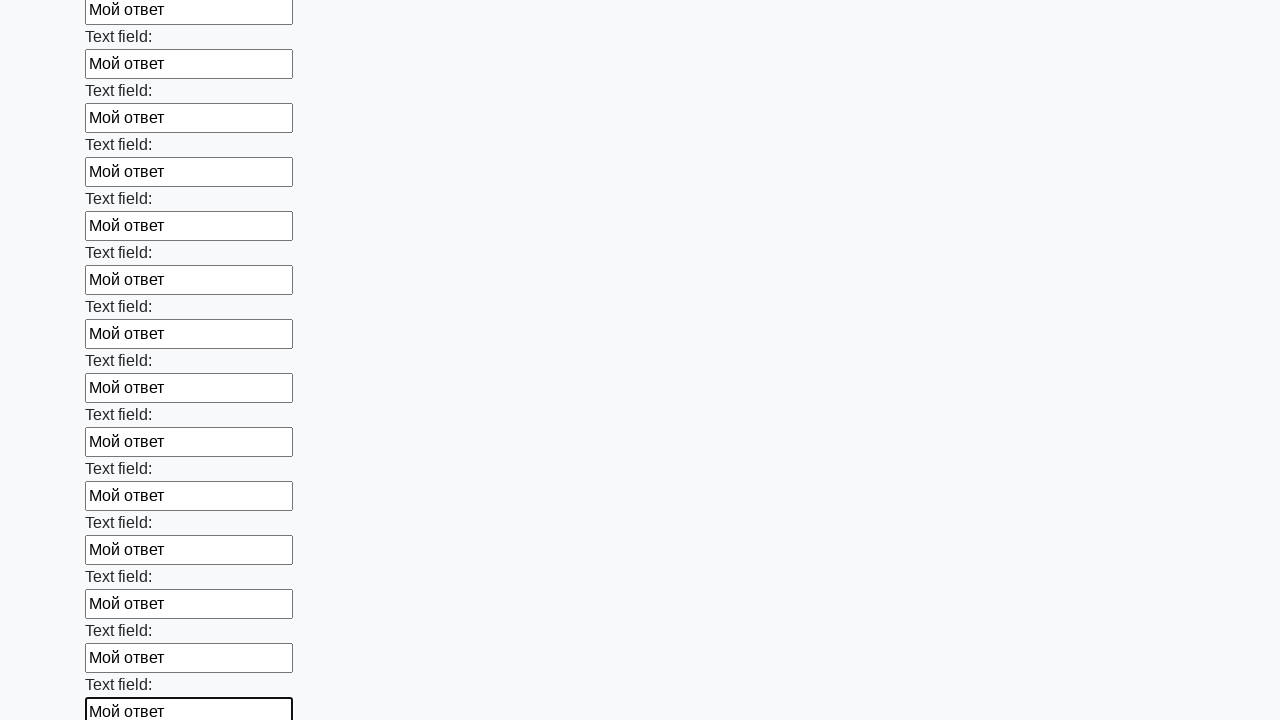

Filled text input field 86 of 100 with 'Мой ответ' on input[type="text"] >> nth=85
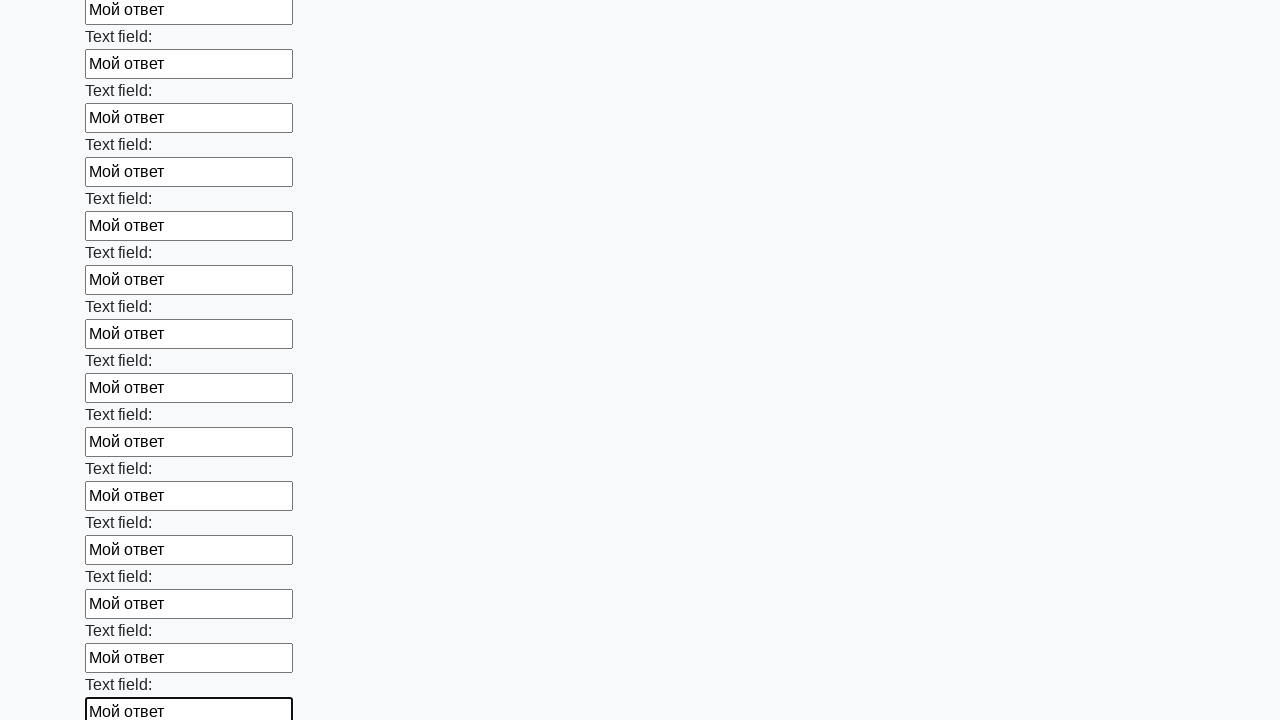

Filled text input field 87 of 100 with 'Мой ответ' on input[type="text"] >> nth=86
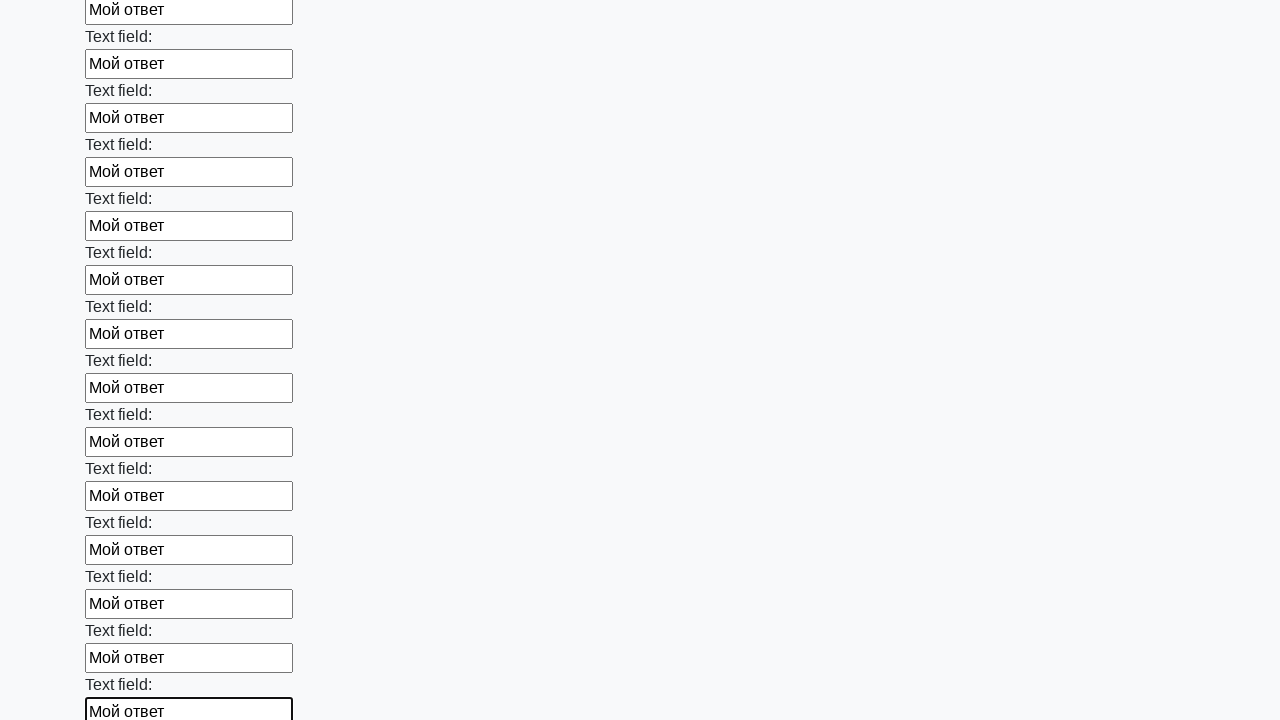

Filled text input field 88 of 100 with 'Мой ответ' on input[type="text"] >> nth=87
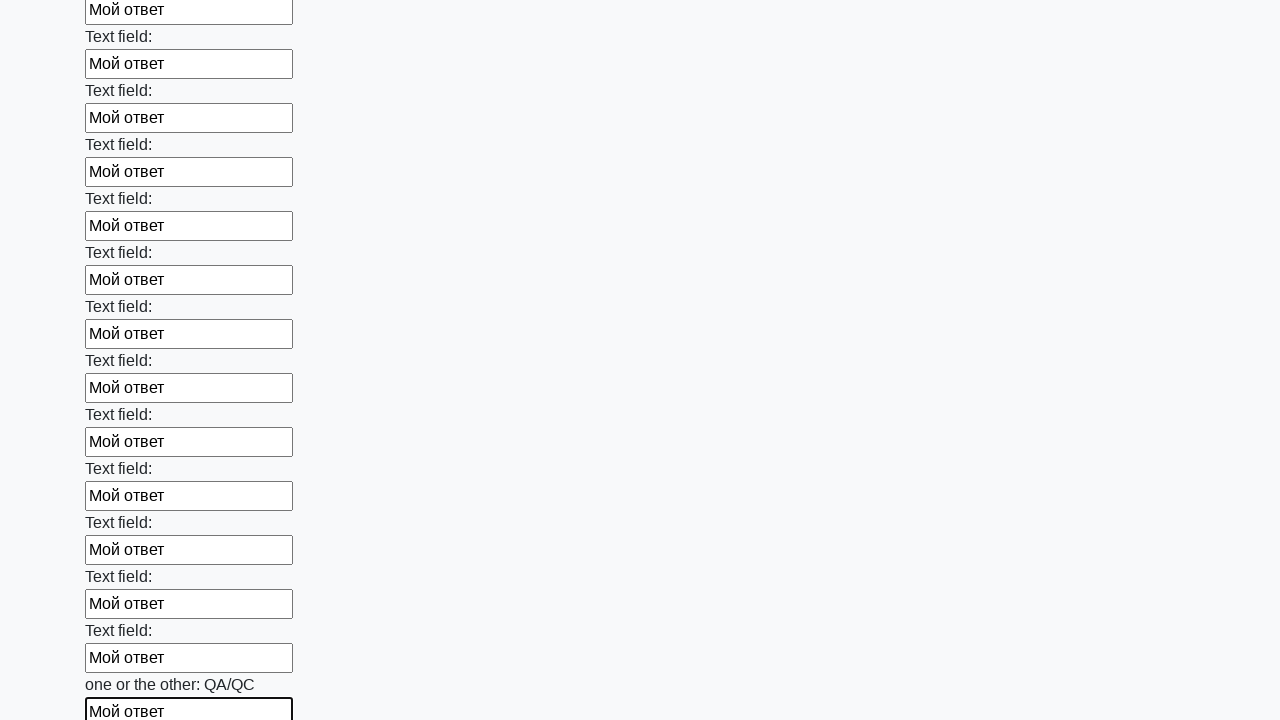

Filled text input field 89 of 100 with 'Мой ответ' on input[type="text"] >> nth=88
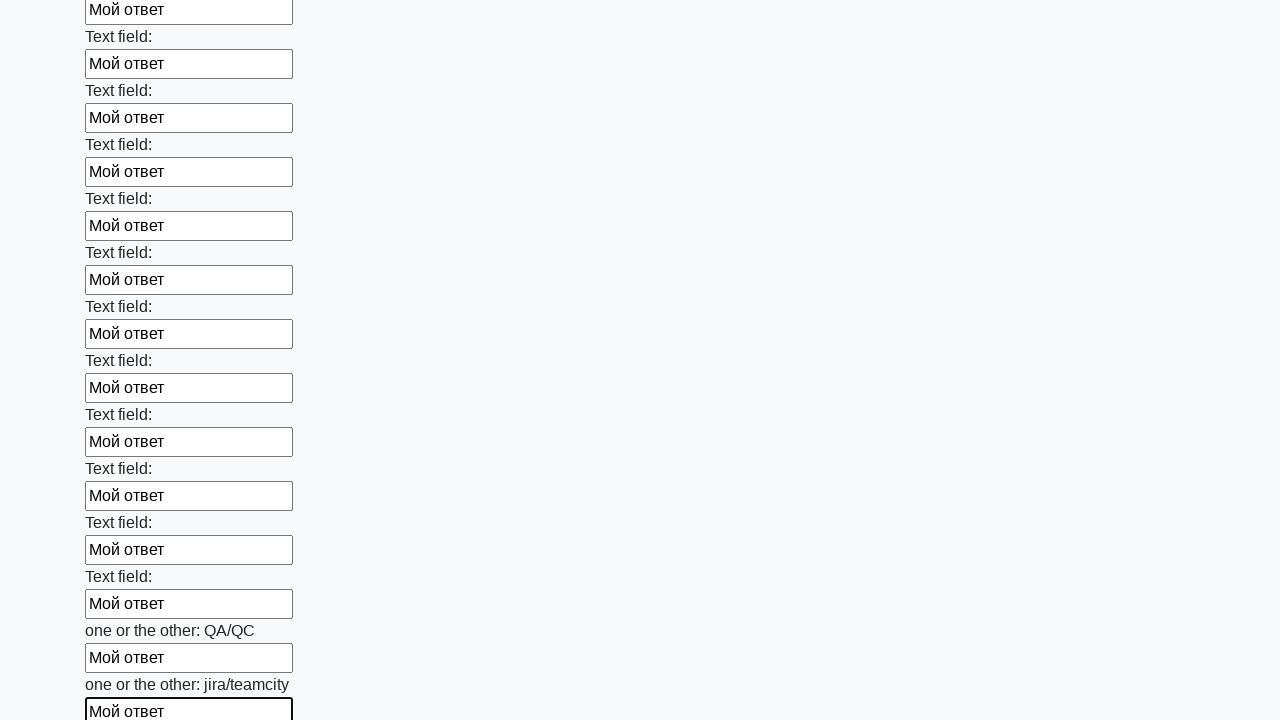

Filled text input field 90 of 100 with 'Мой ответ' on input[type="text"] >> nth=89
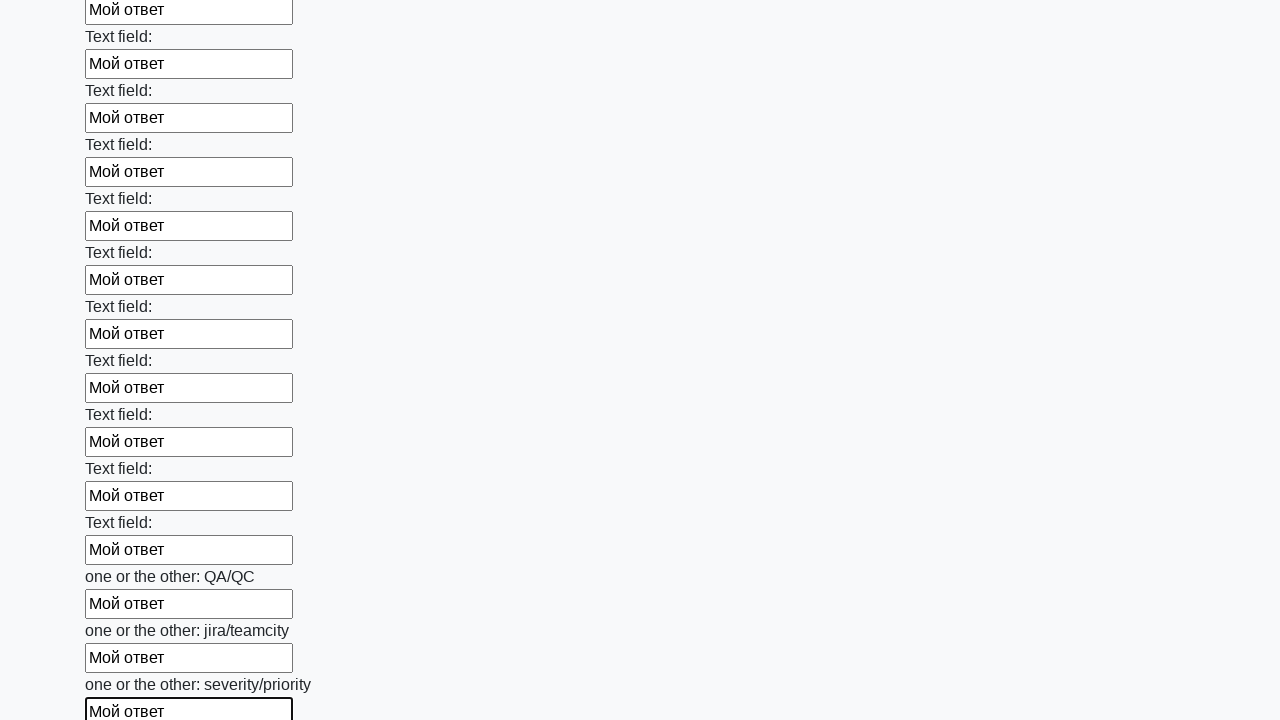

Filled text input field 91 of 100 with 'Мой ответ' on input[type="text"] >> nth=90
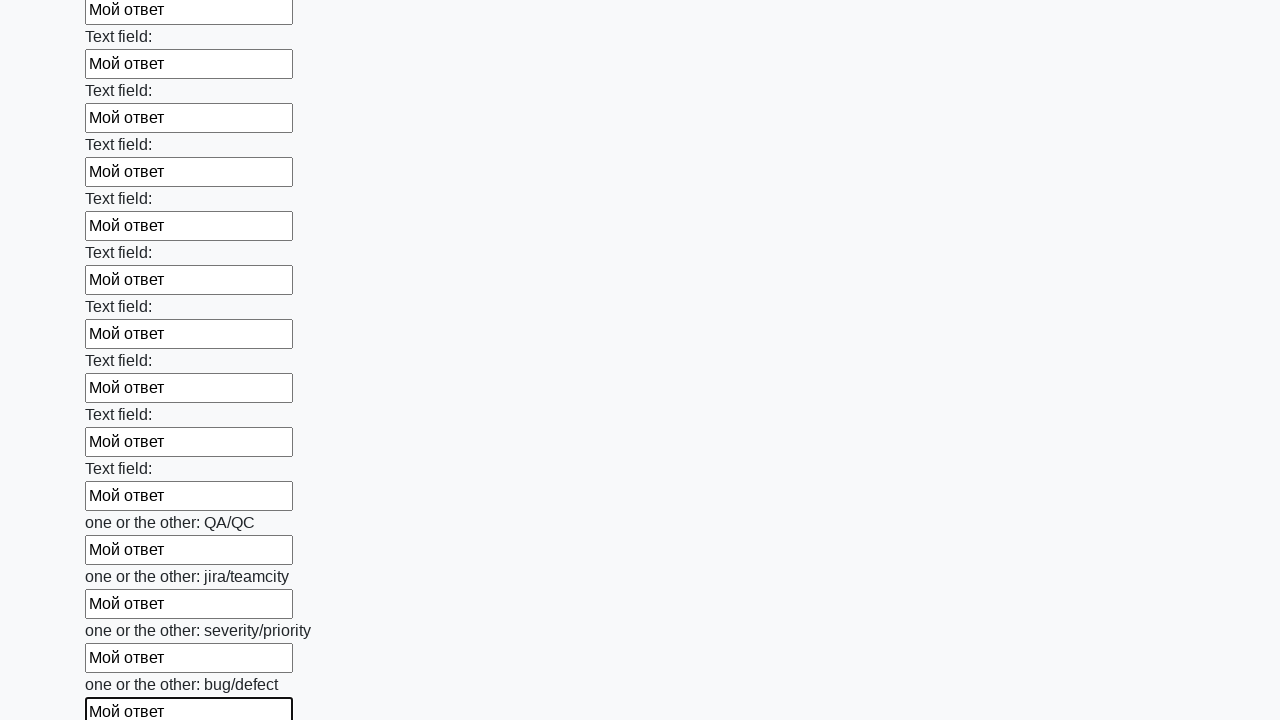

Filled text input field 92 of 100 with 'Мой ответ' on input[type="text"] >> nth=91
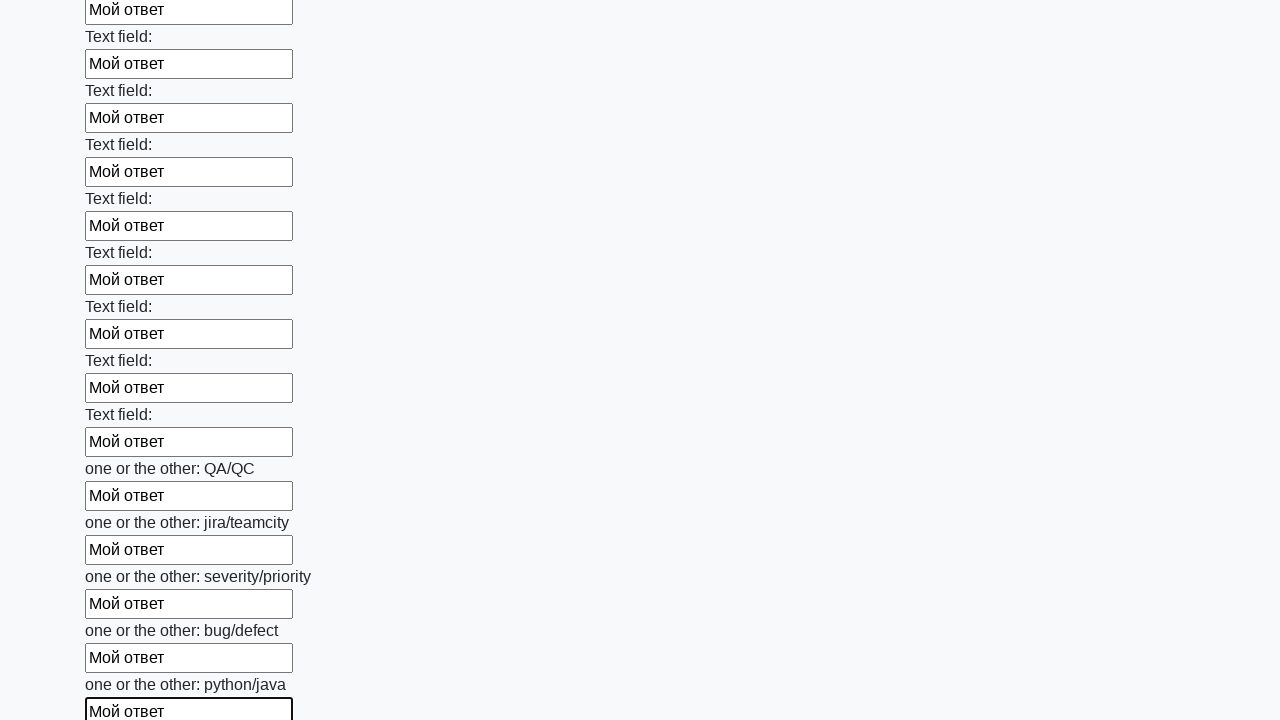

Filled text input field 93 of 100 with 'Мой ответ' on input[type="text"] >> nth=92
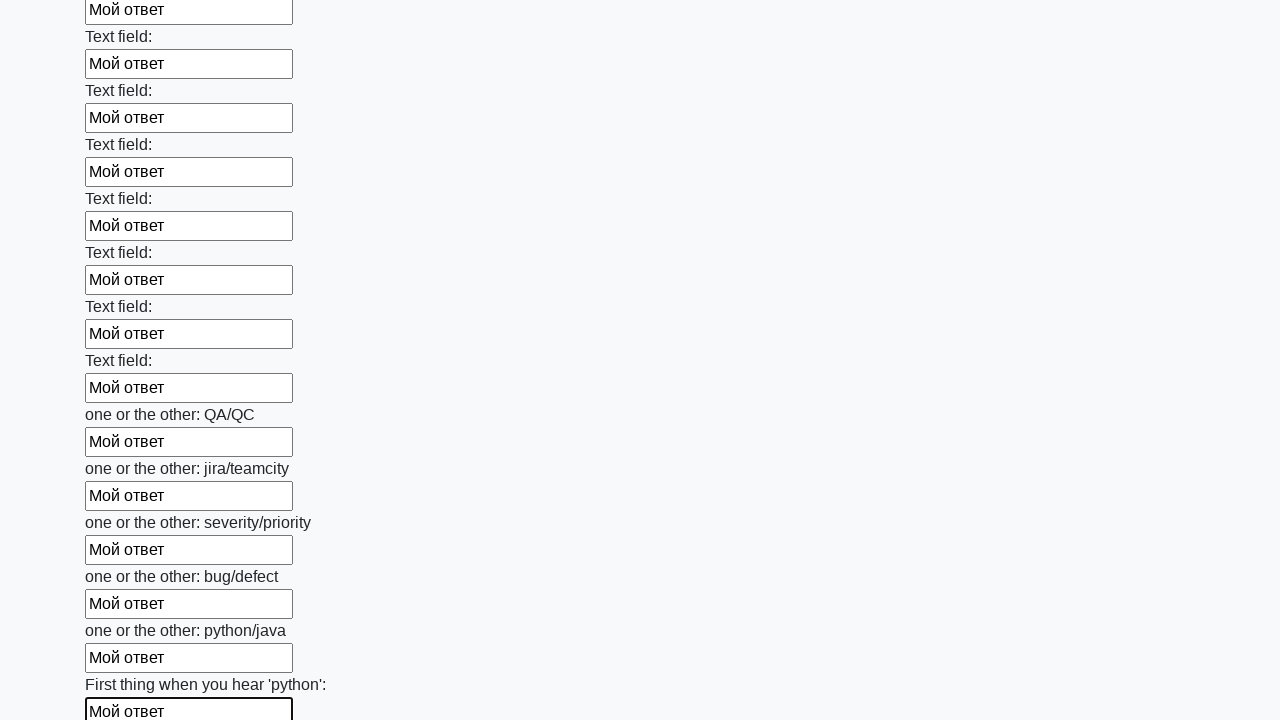

Filled text input field 94 of 100 with 'Мой ответ' on input[type="text"] >> nth=93
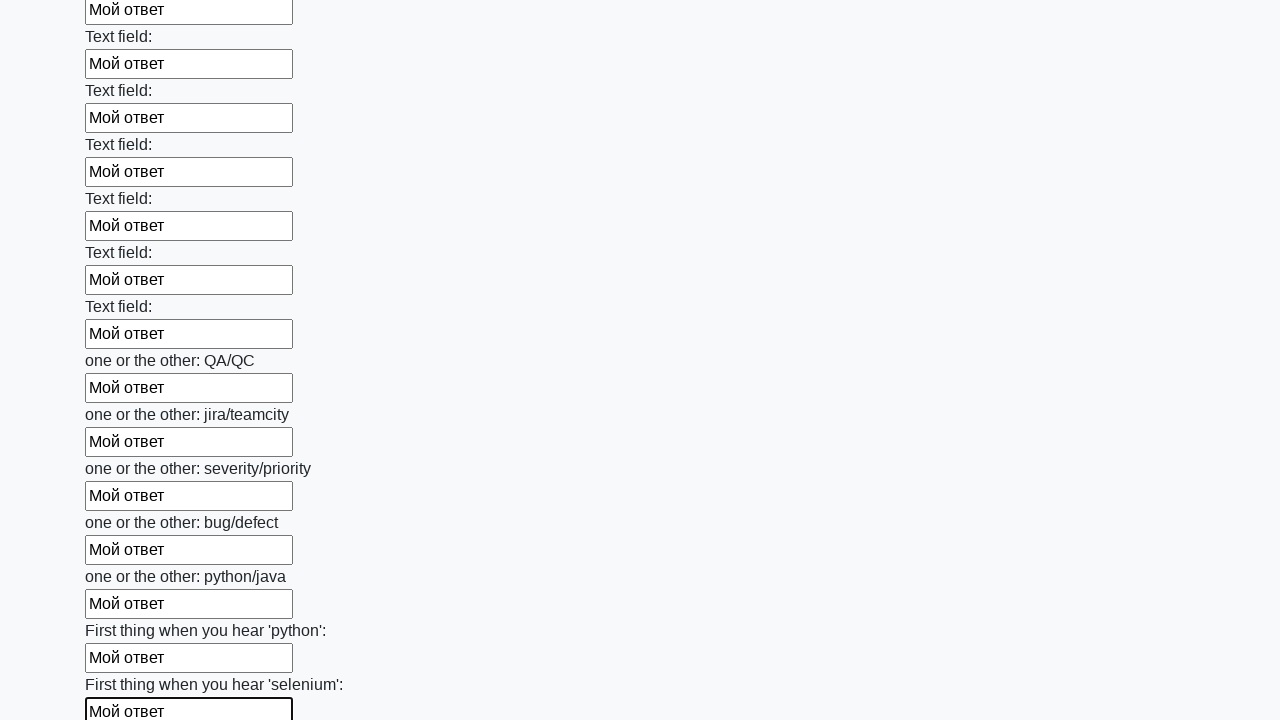

Filled text input field 95 of 100 with 'Мой ответ' on input[type="text"] >> nth=94
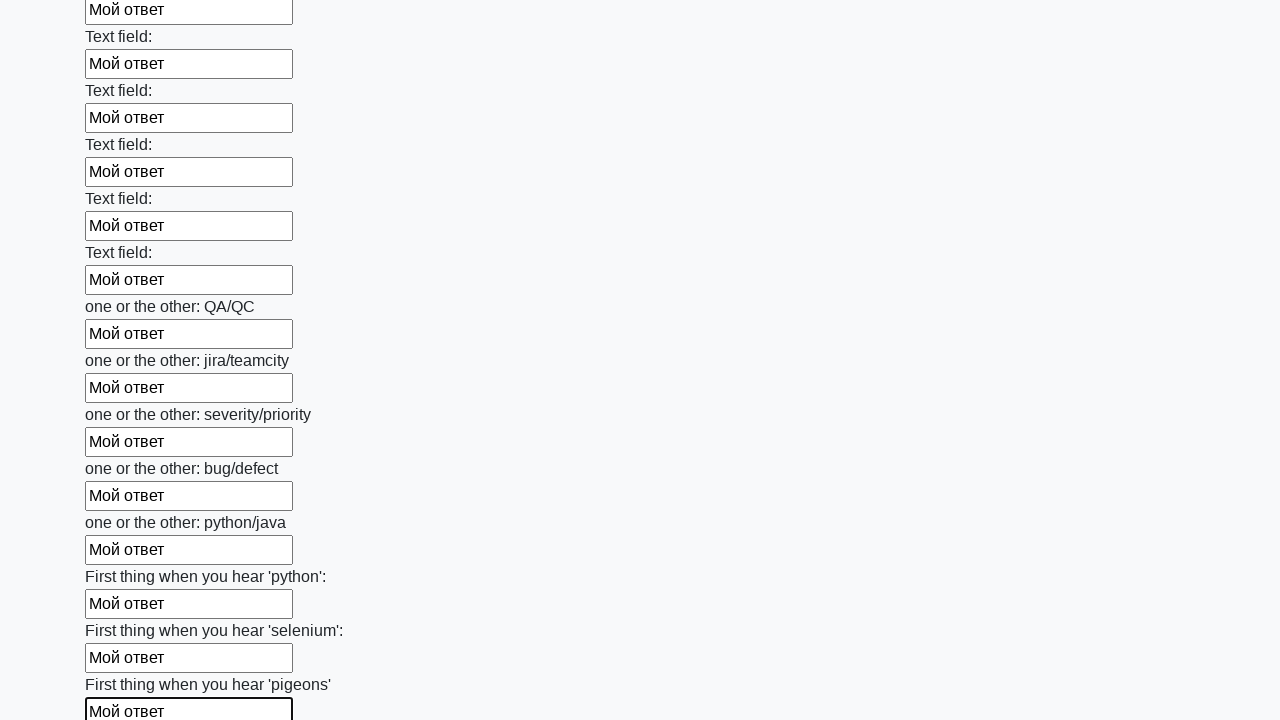

Filled text input field 96 of 100 with 'Мой ответ' on input[type="text"] >> nth=95
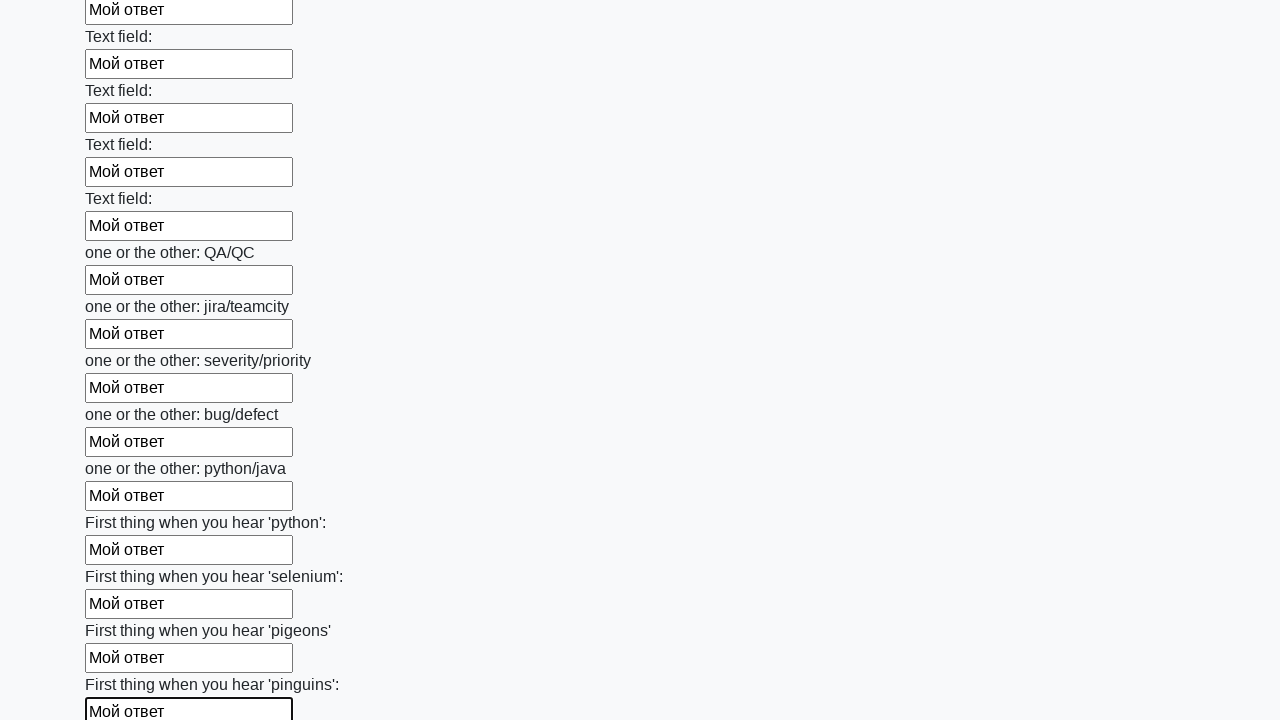

Filled text input field 97 of 100 with 'Мой ответ' on input[type="text"] >> nth=96
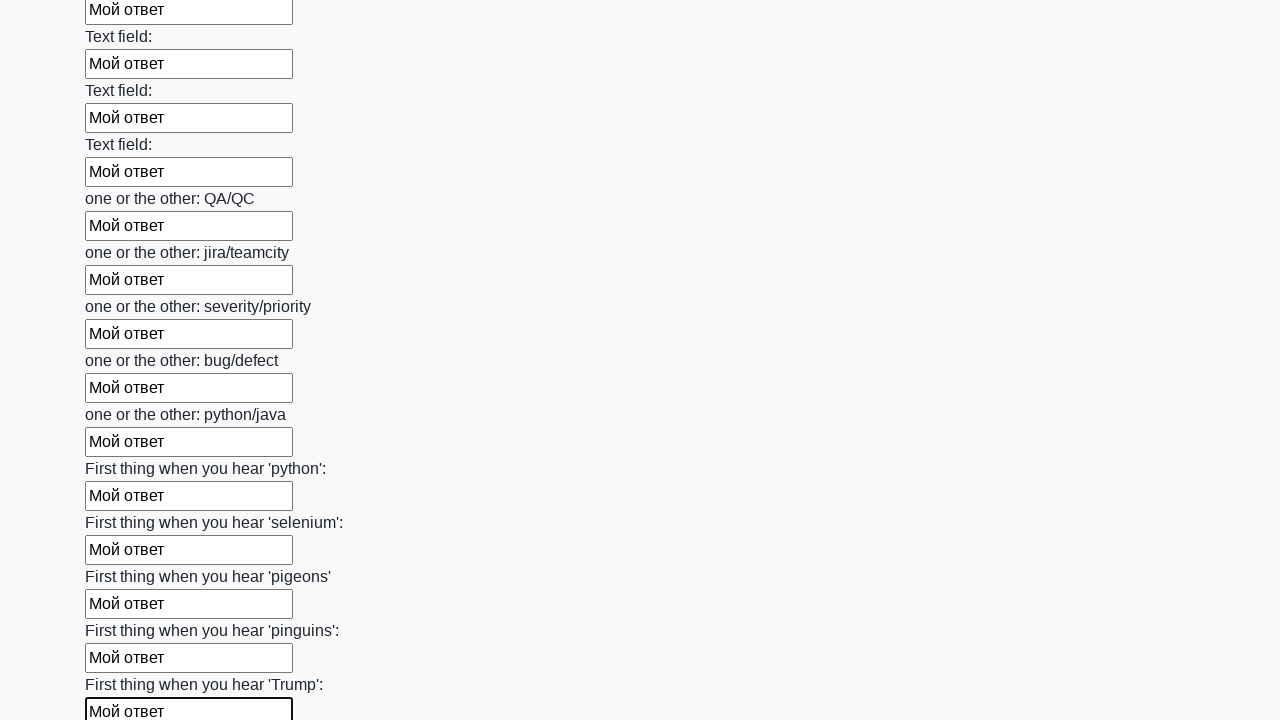

Filled text input field 98 of 100 with 'Мой ответ' on input[type="text"] >> nth=97
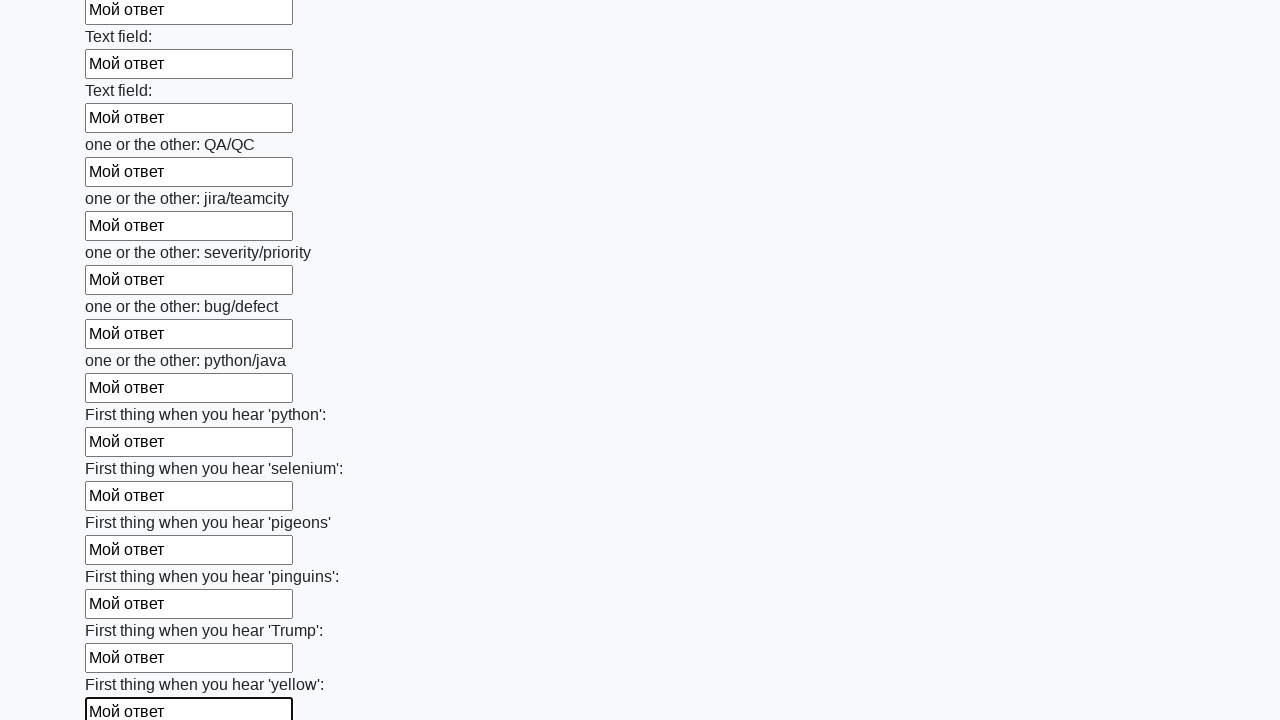

Filled text input field 99 of 100 with 'Мой ответ' on input[type="text"] >> nth=98
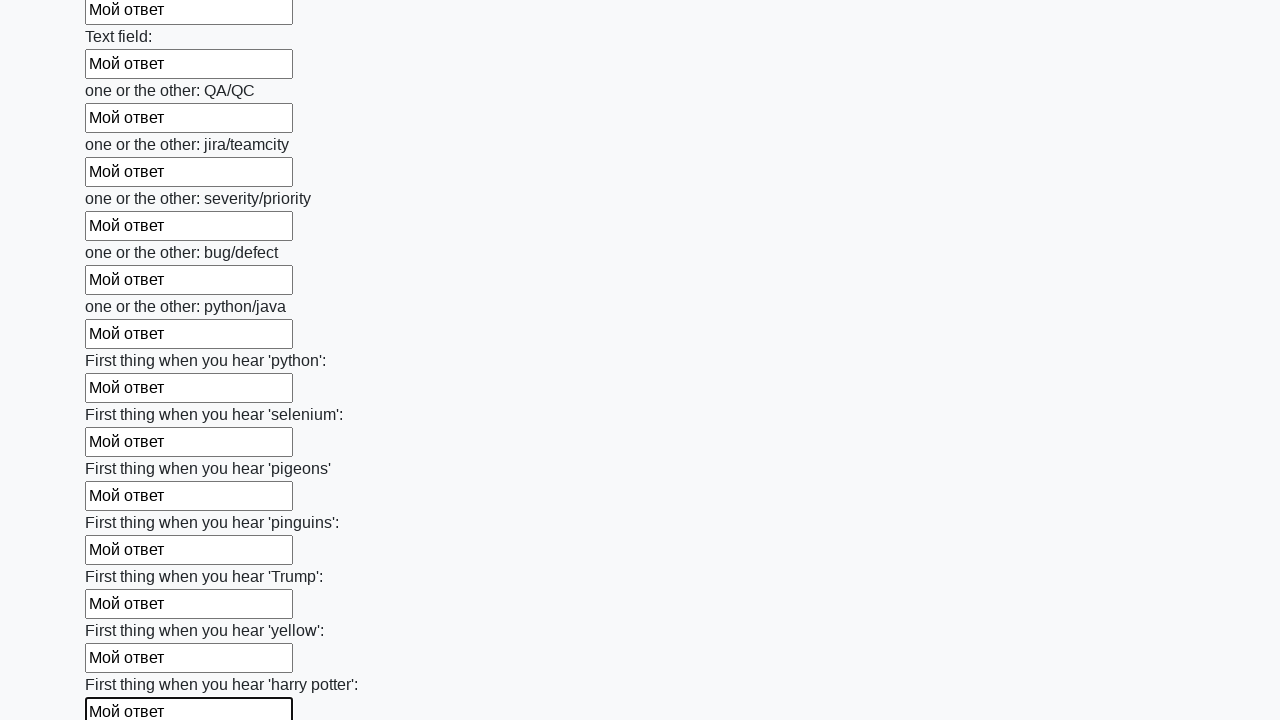

Filled text input field 100 of 100 with 'Мой ответ' on input[type="text"] >> nth=99
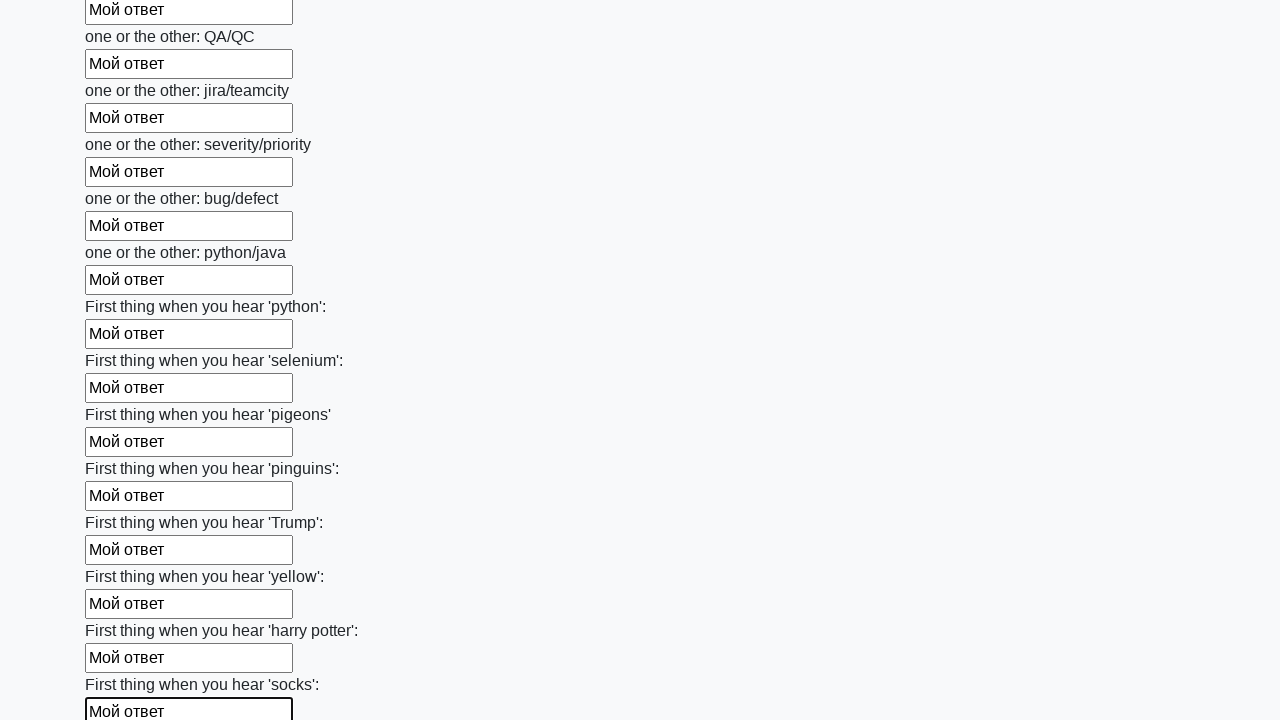

Clicked submit button to submit the form at (123, 611) on button.btn
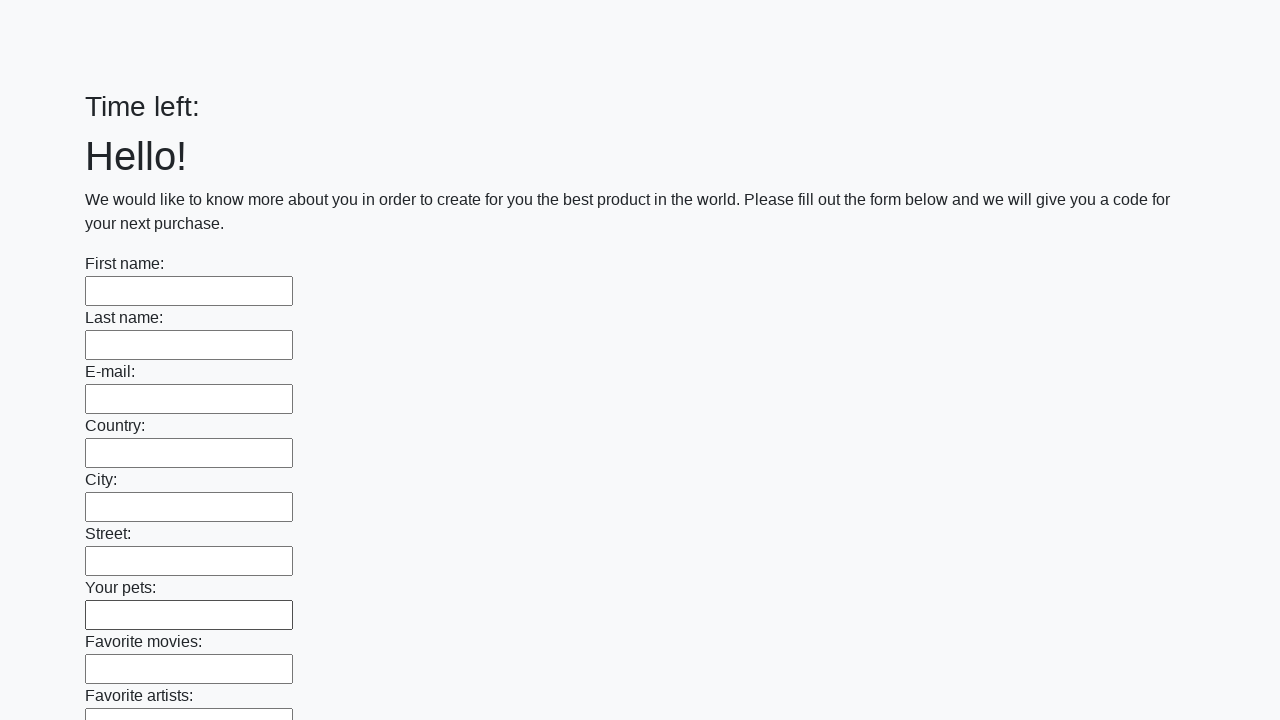

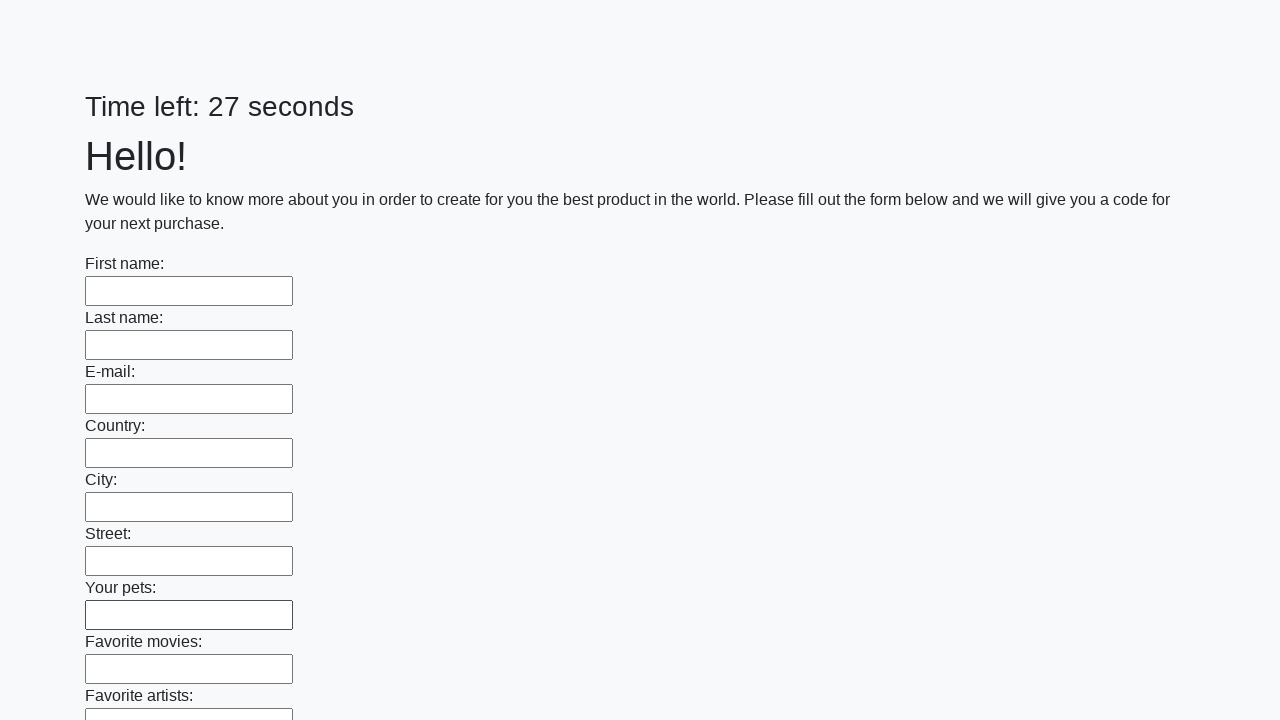